Navigates through book products on a bookstore website, clicking into each book's detail page to view price and stock information before returning to the main page

Starting URL: https://books.toscrape.com/

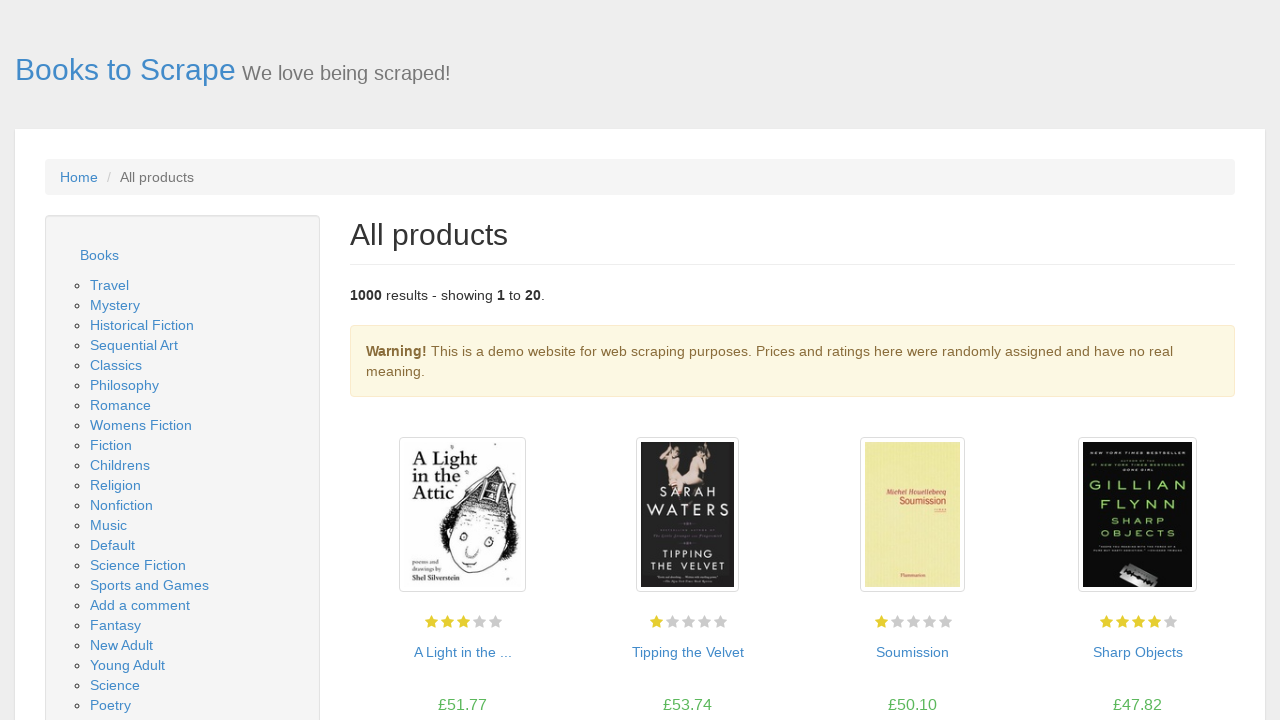

Retrieved all product elements from the bookstore page
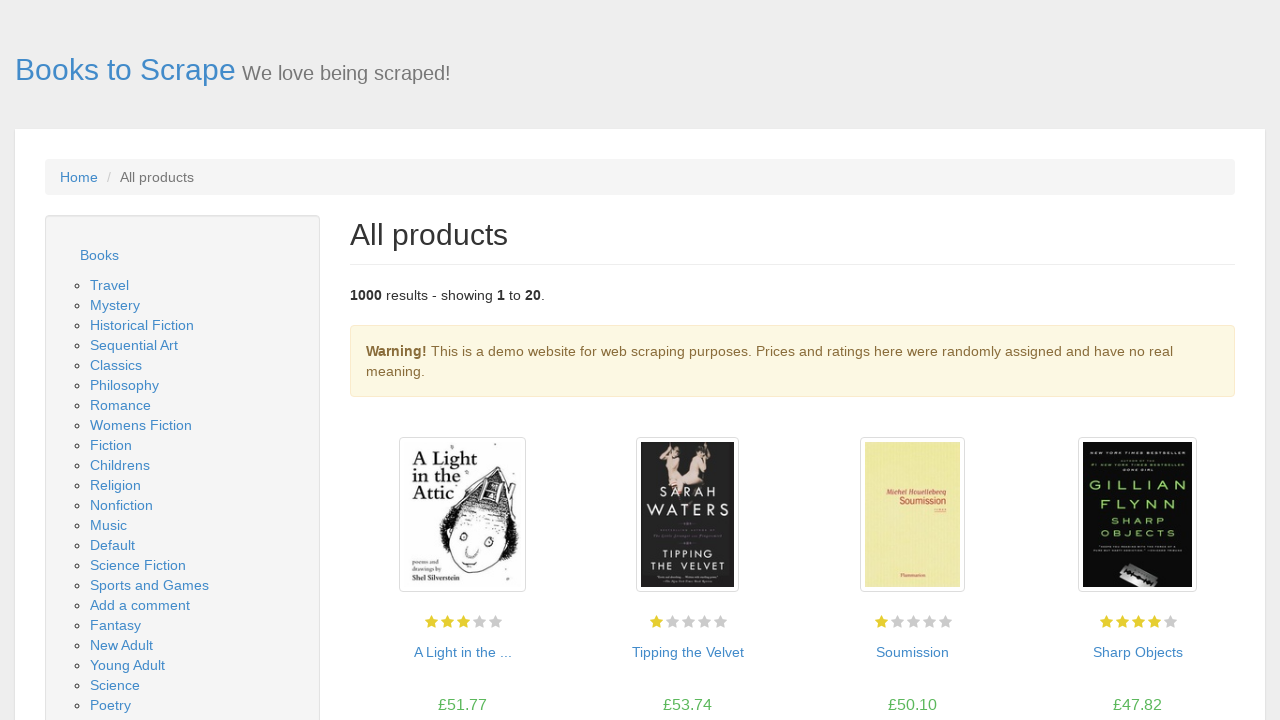

Re-queried product elements after DOM changes
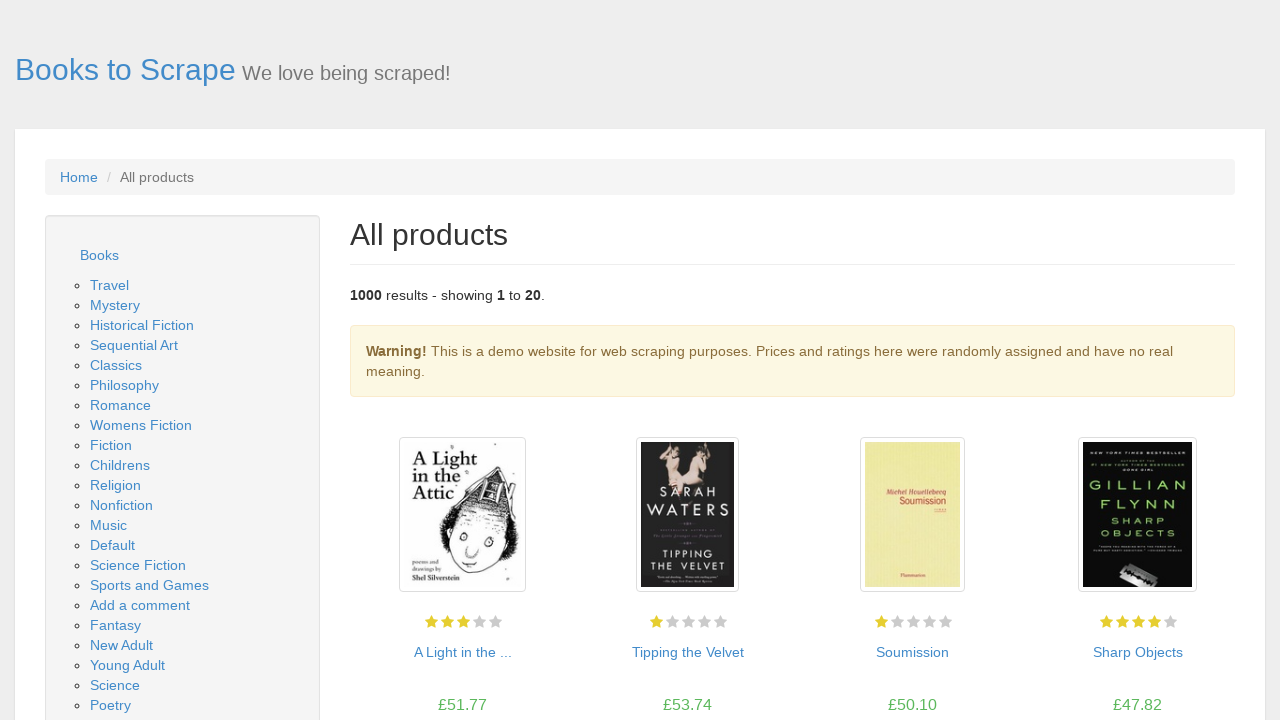

Clicked on book #1 title link to view detail page
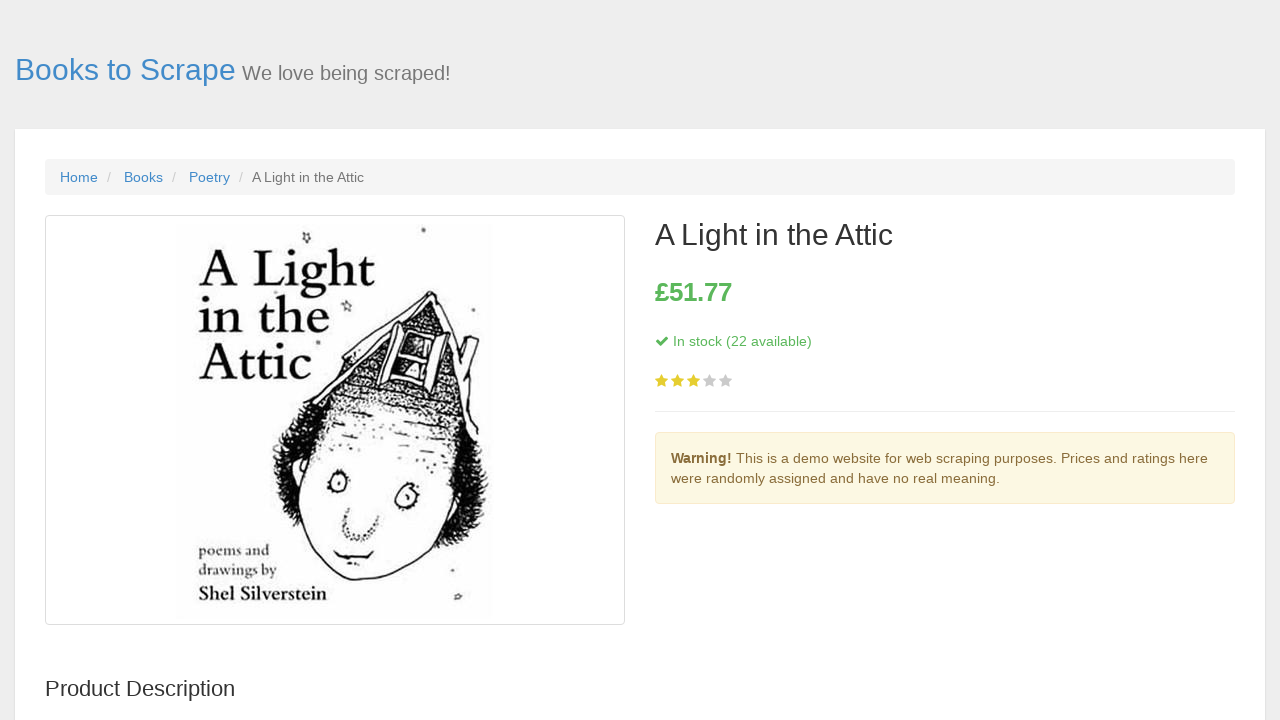

Book detail page loaded, price information visible
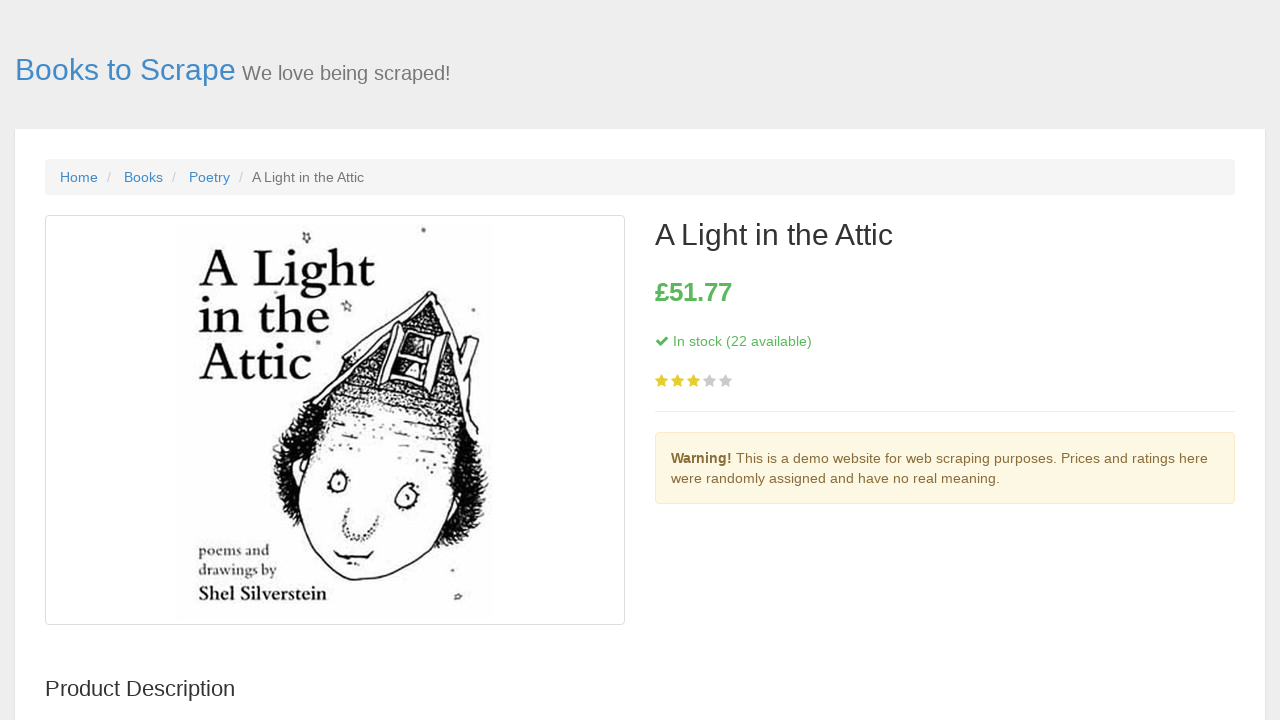

Stock information is visible on detail page
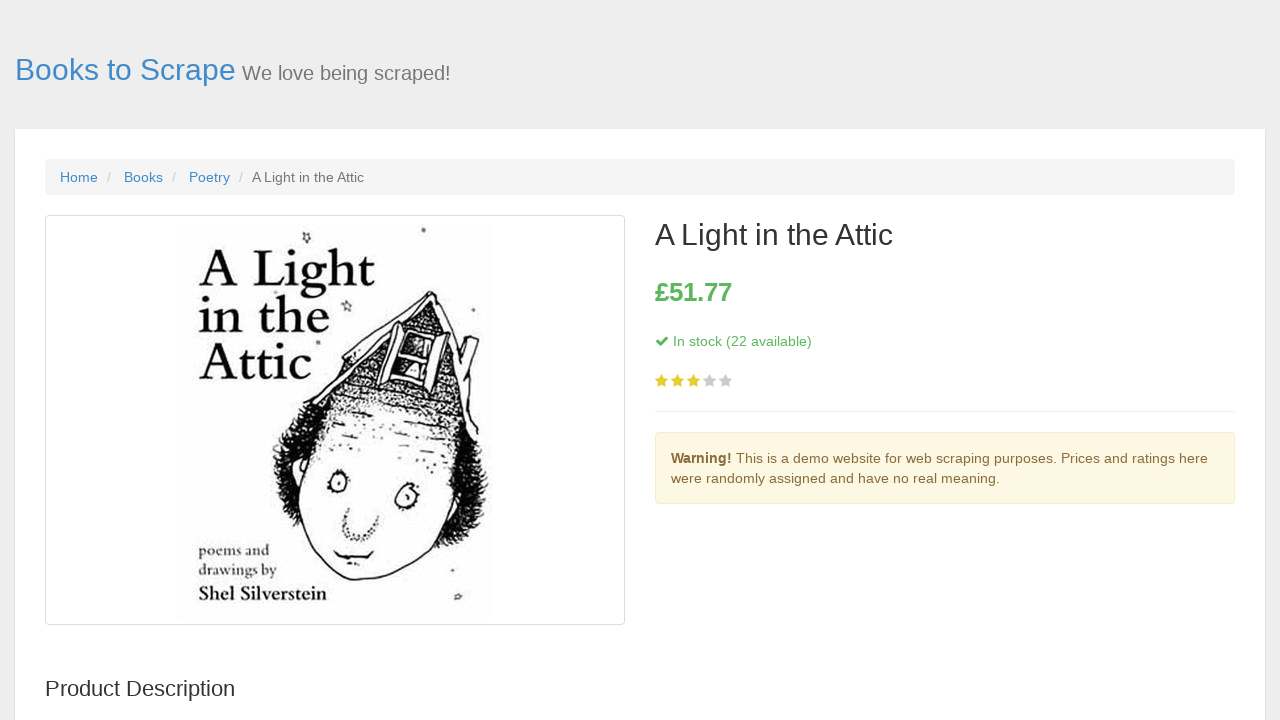

Navigated back to main bookstore page
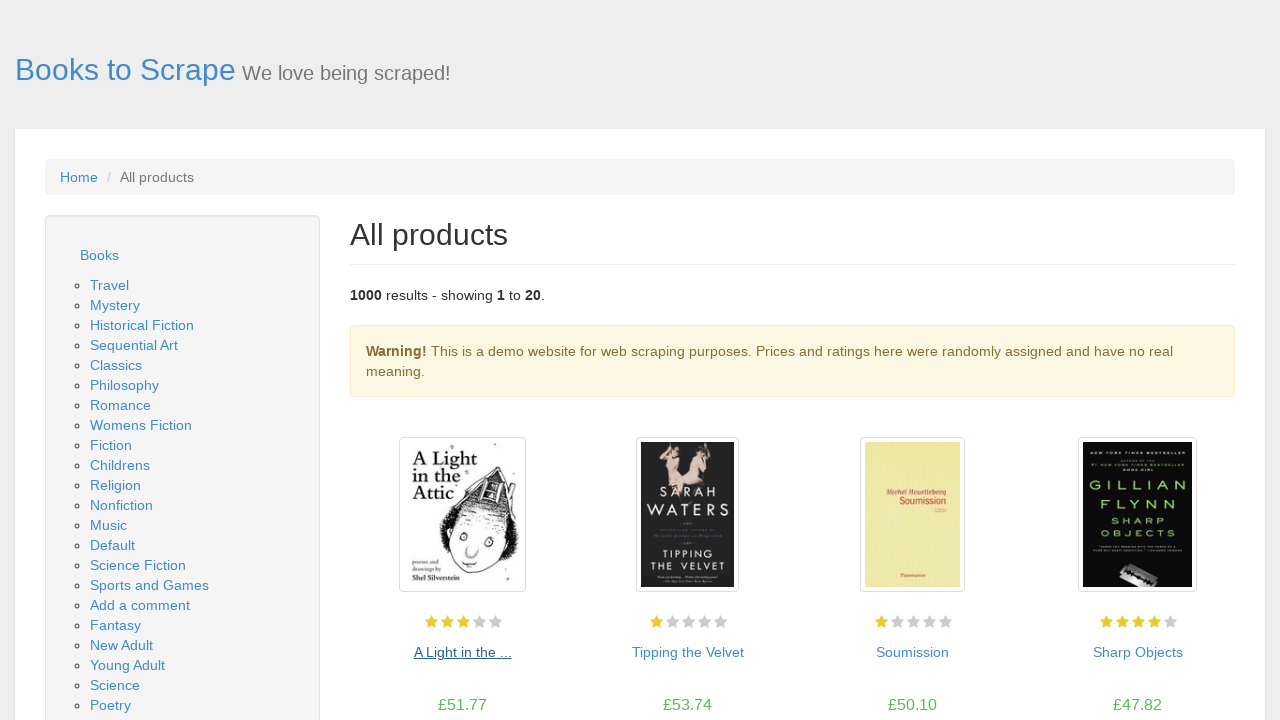

Product list reloaded on main page
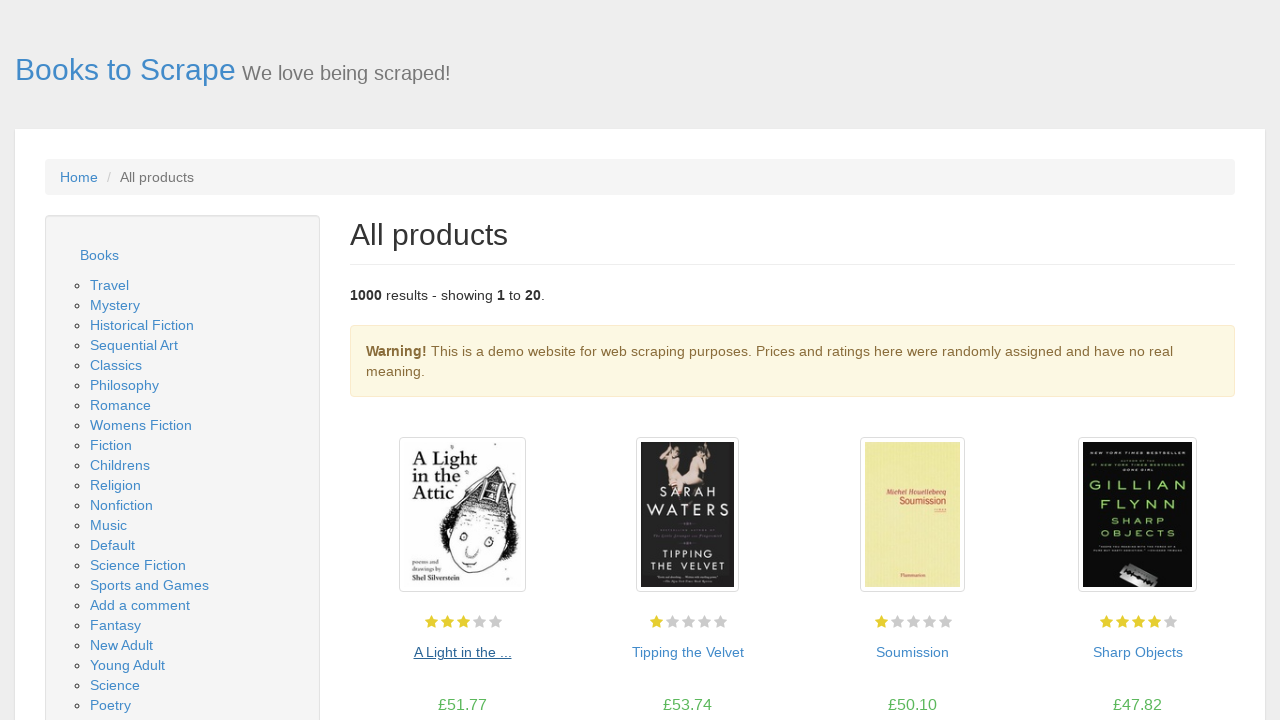

Re-queried product elements after DOM changes
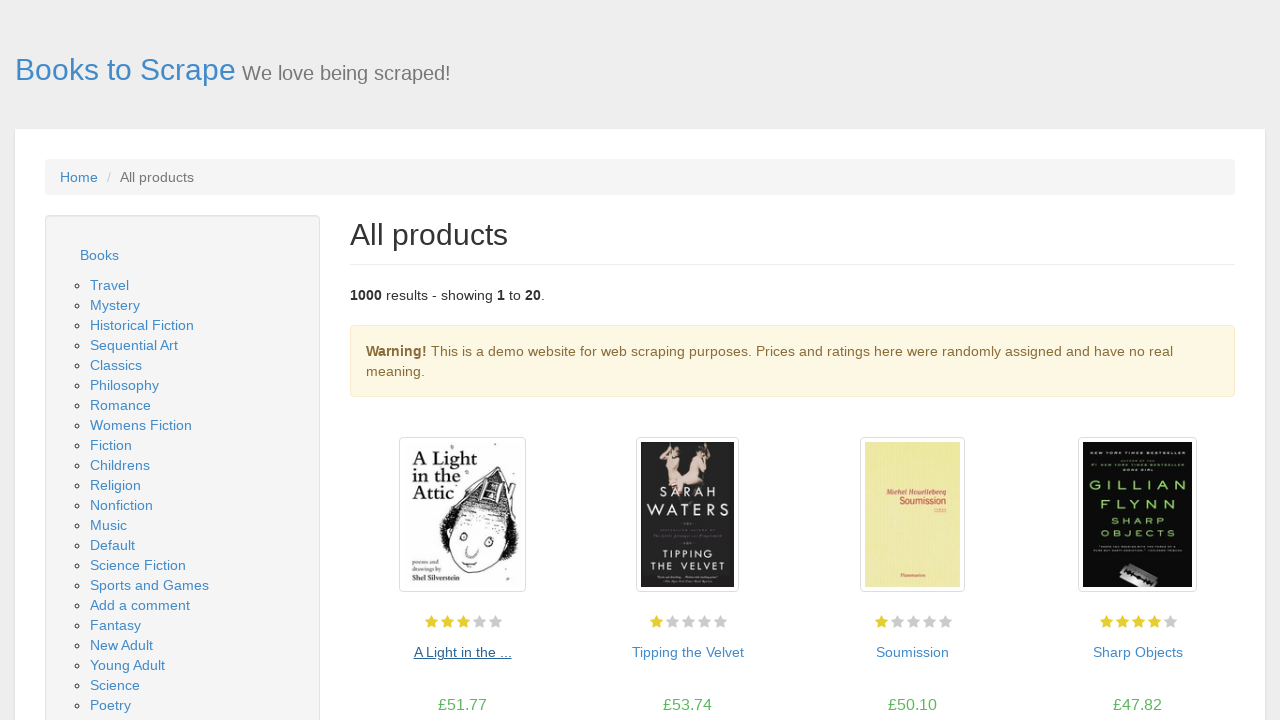

Clicked on book #2 title link to view detail page
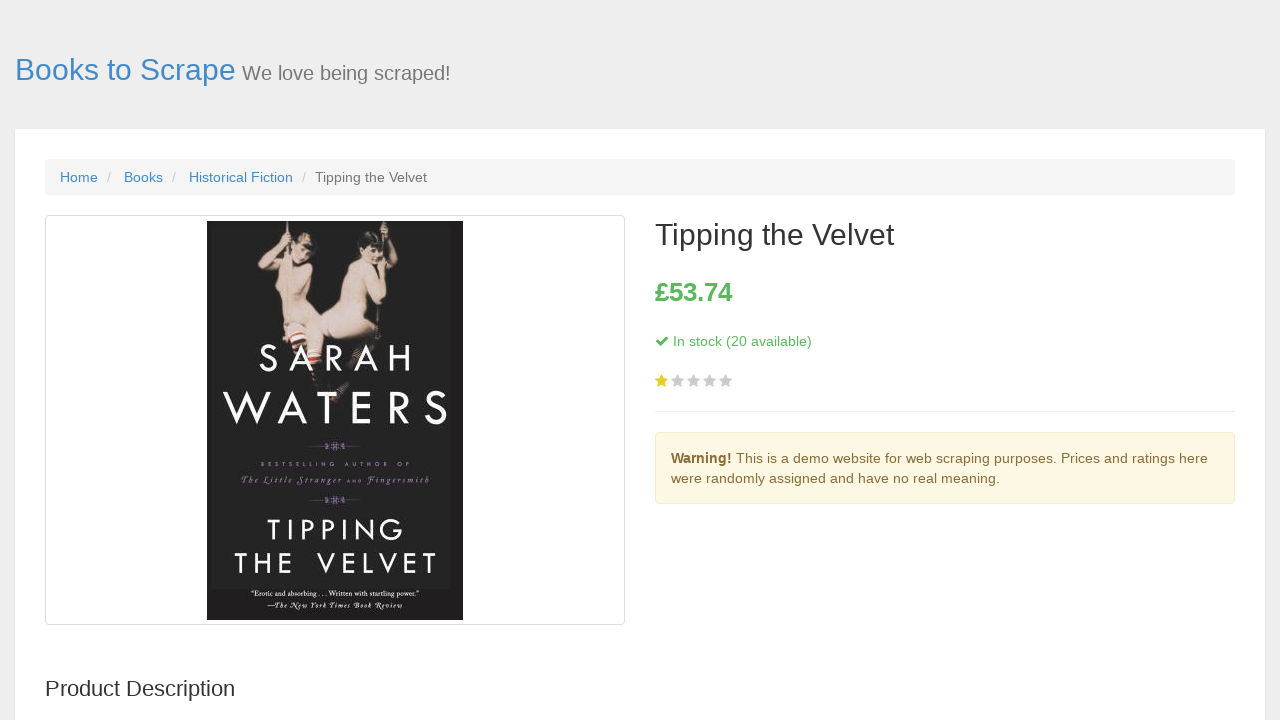

Book detail page loaded, price information visible
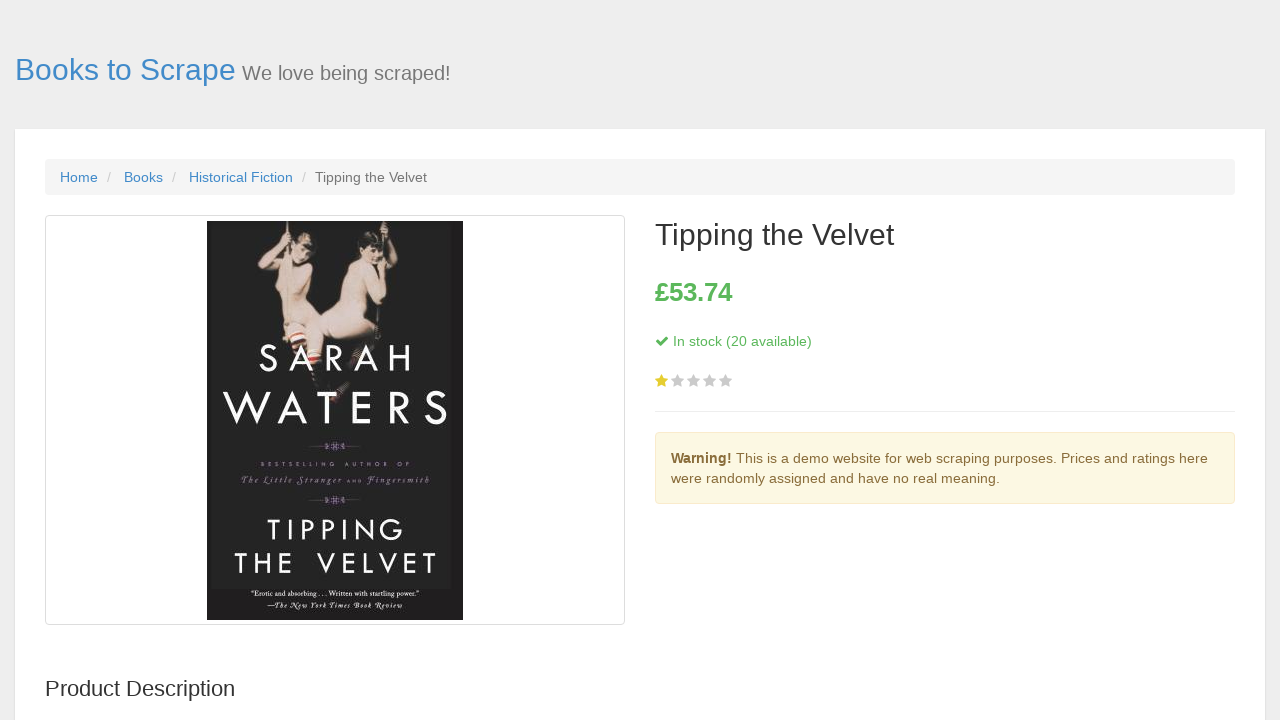

Stock information is visible on detail page
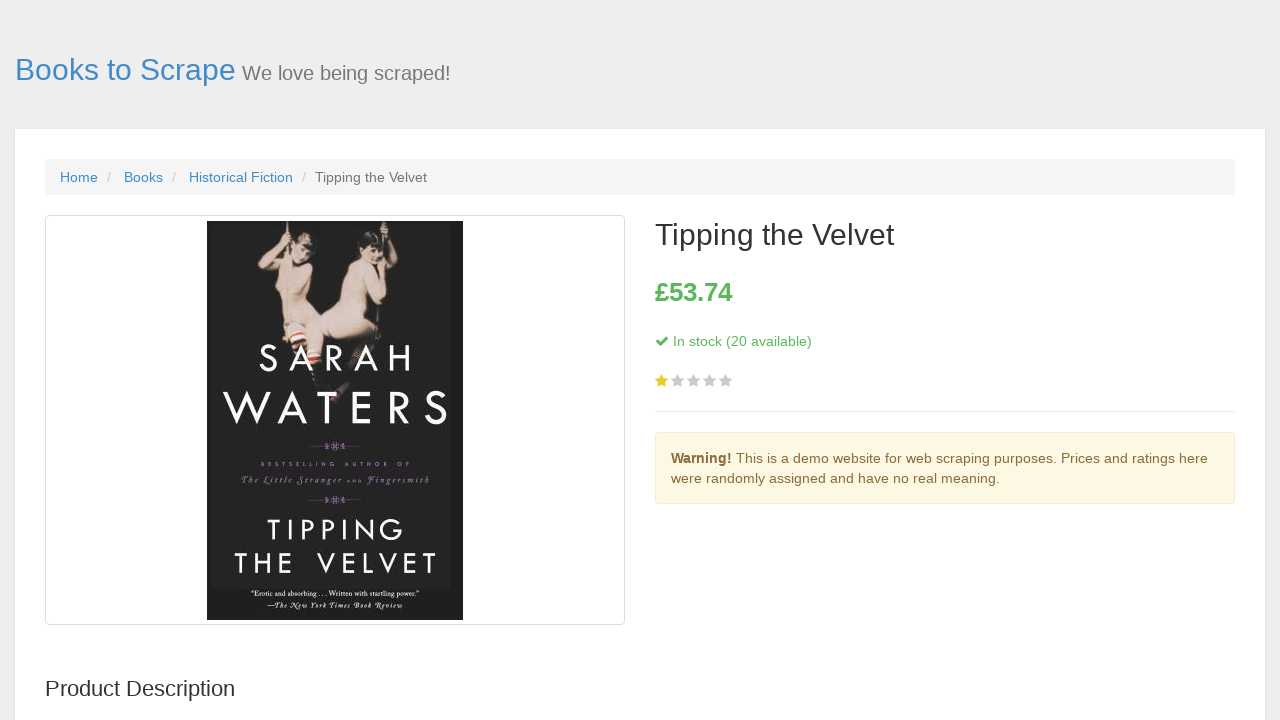

Navigated back to main bookstore page
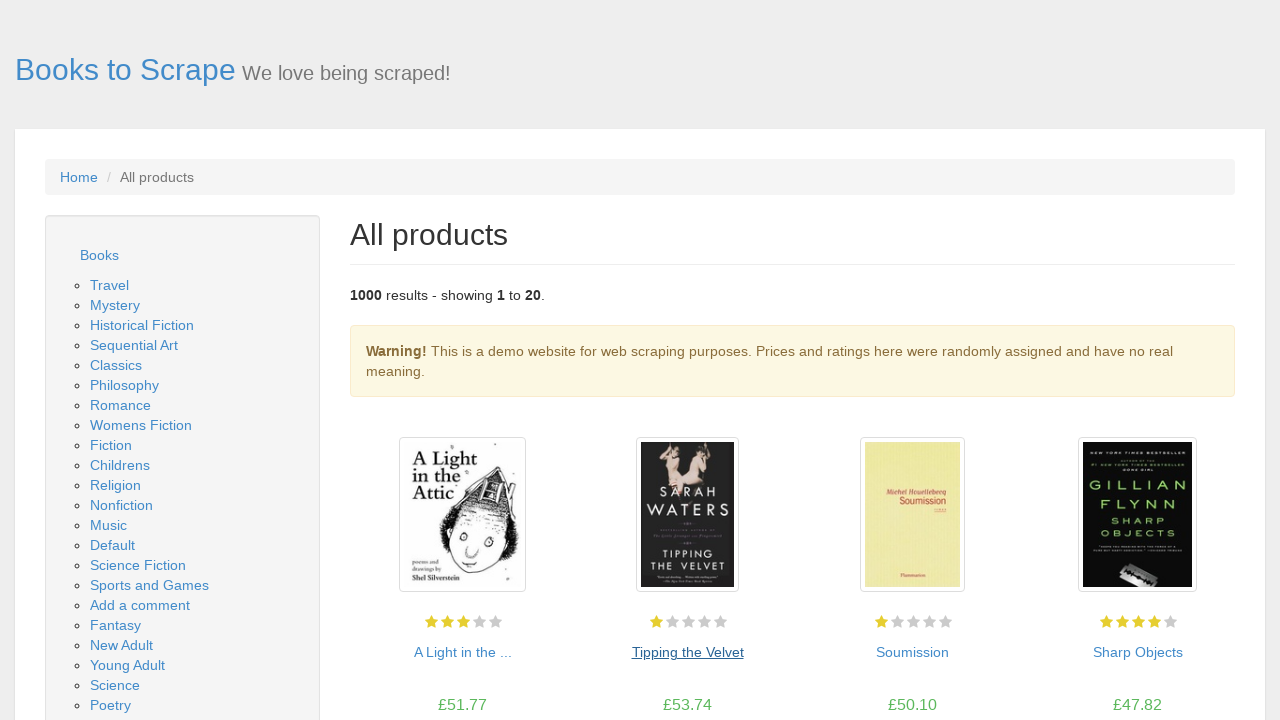

Product list reloaded on main page
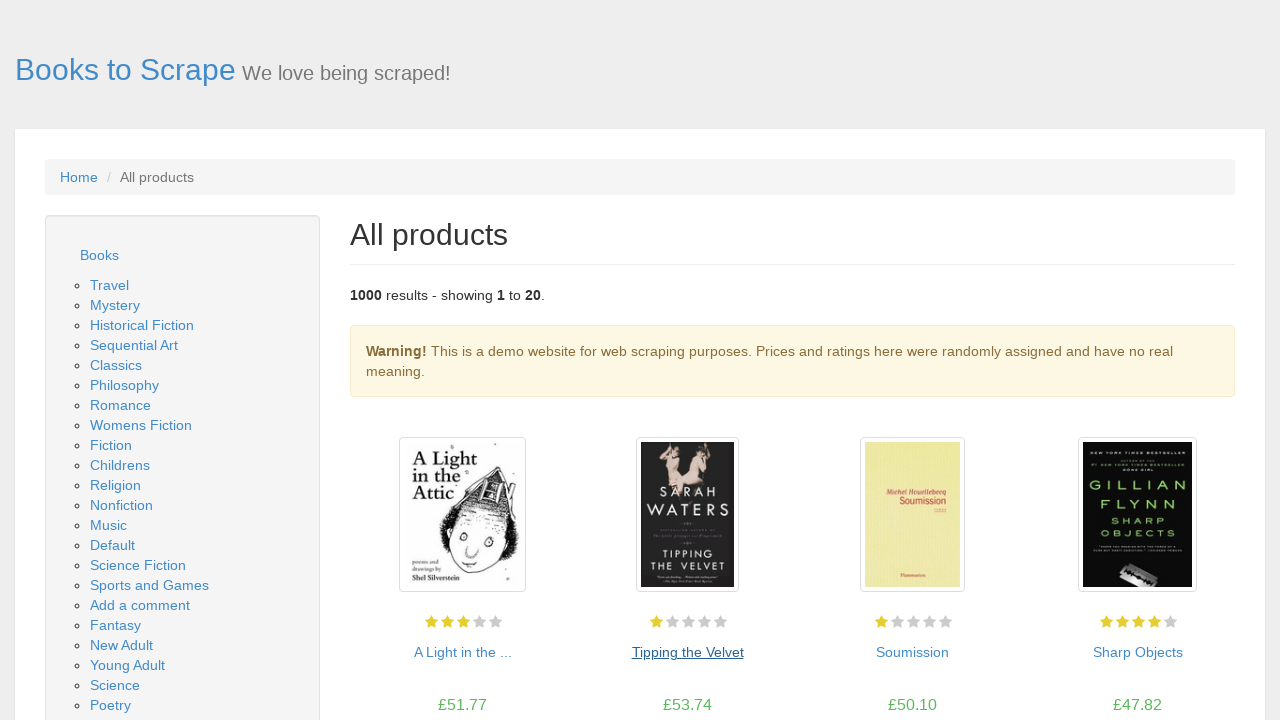

Re-queried product elements after DOM changes
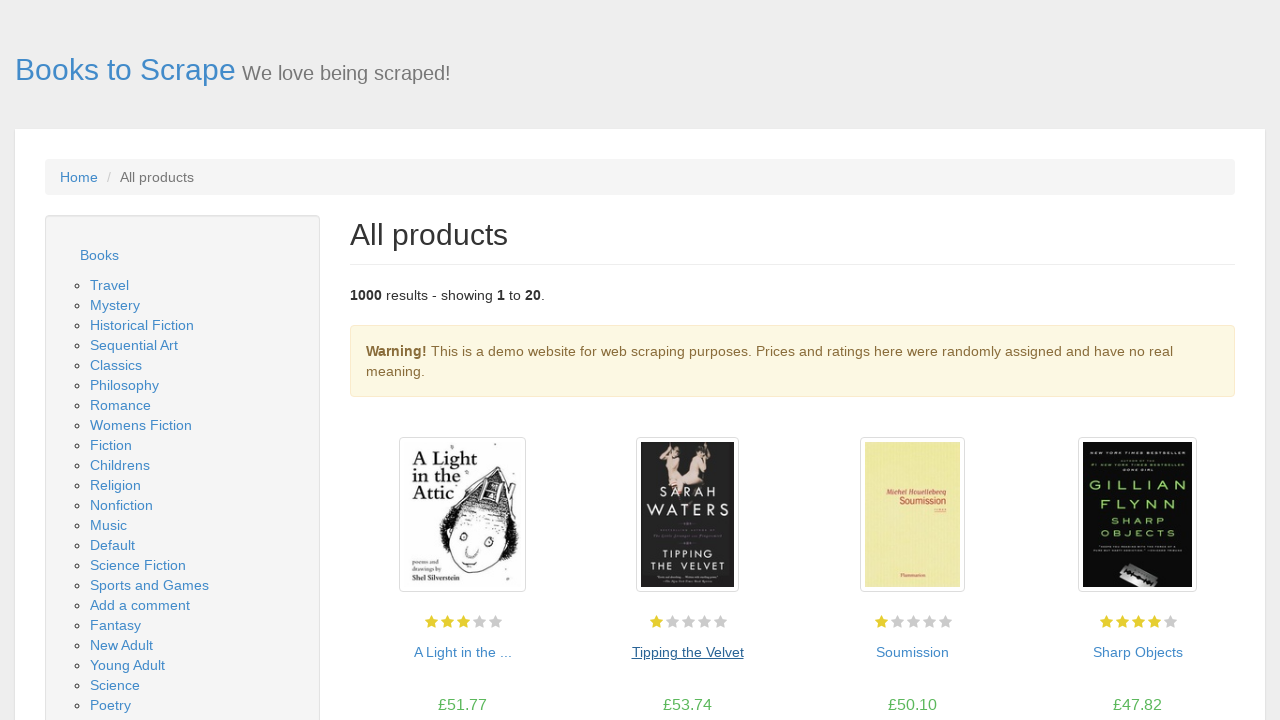

Clicked on book #3 title link to view detail page
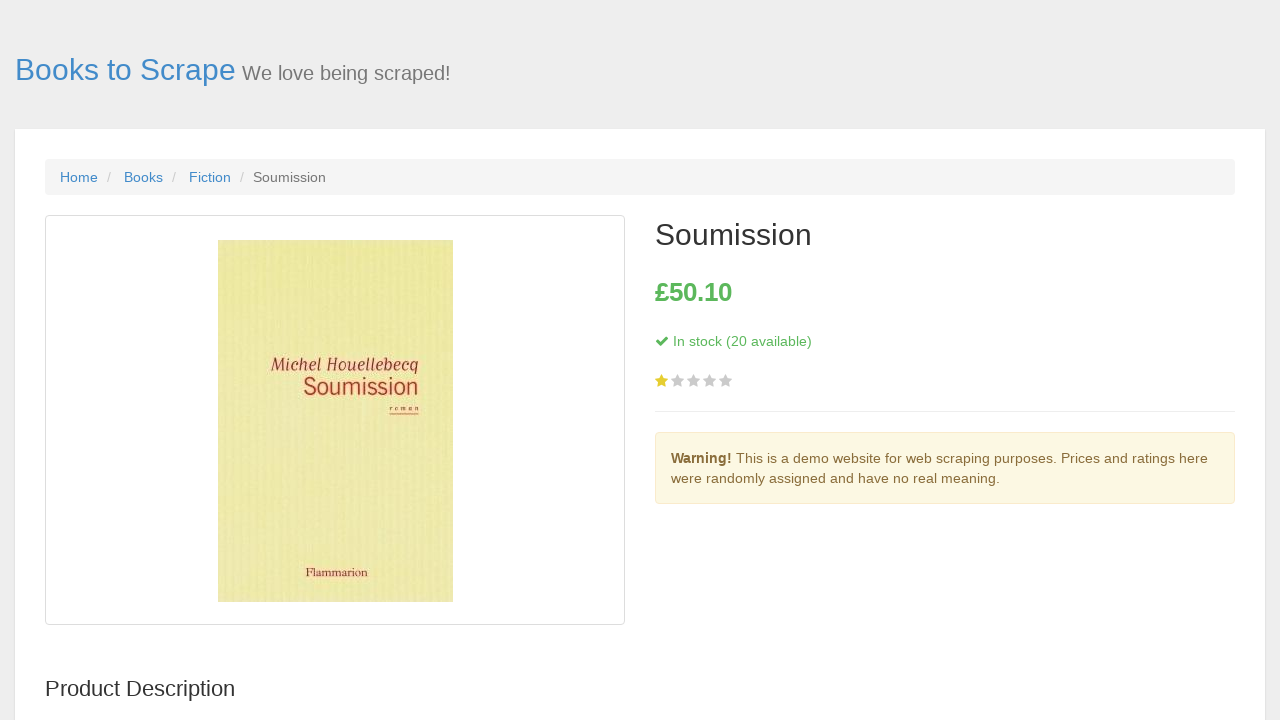

Book detail page loaded, price information visible
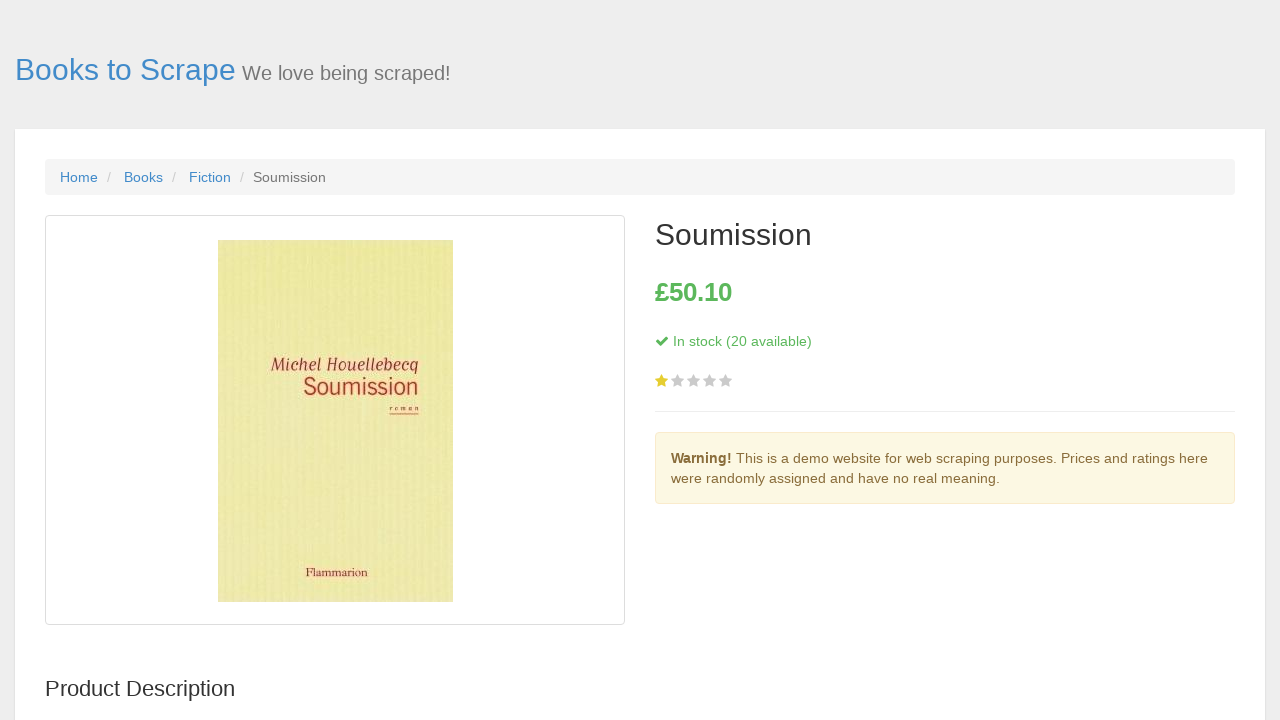

Stock information is visible on detail page
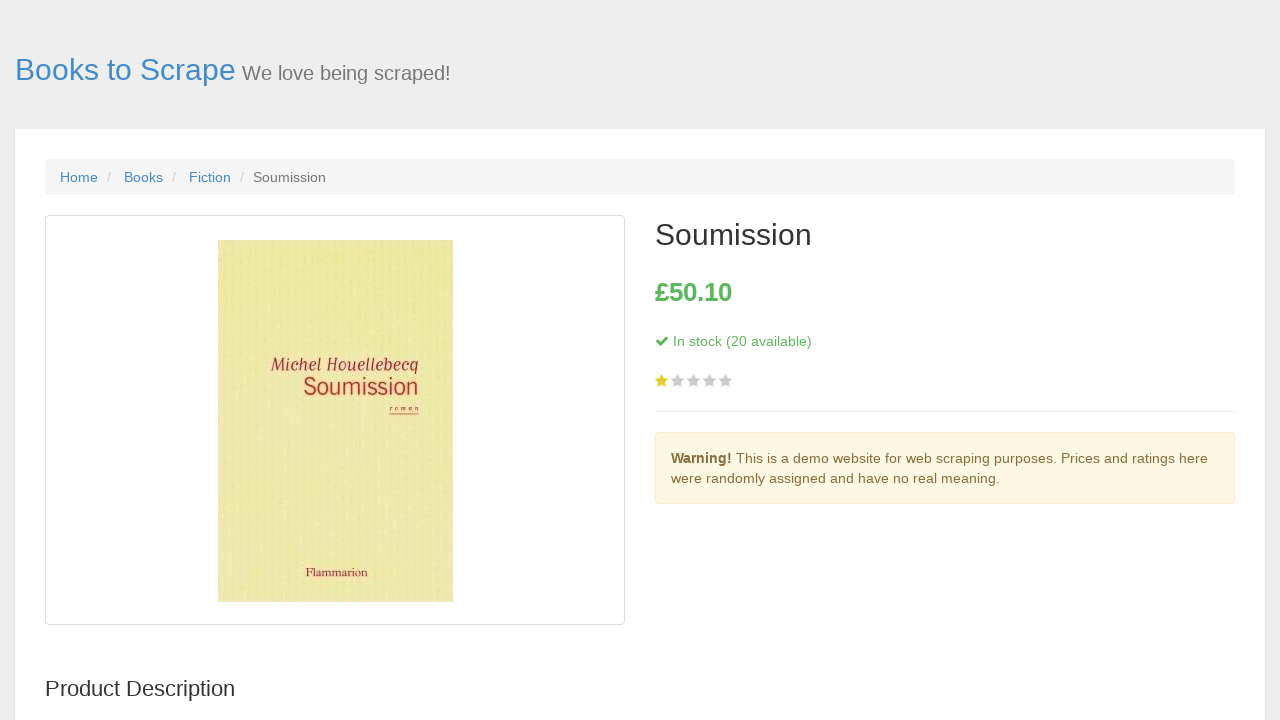

Navigated back to main bookstore page
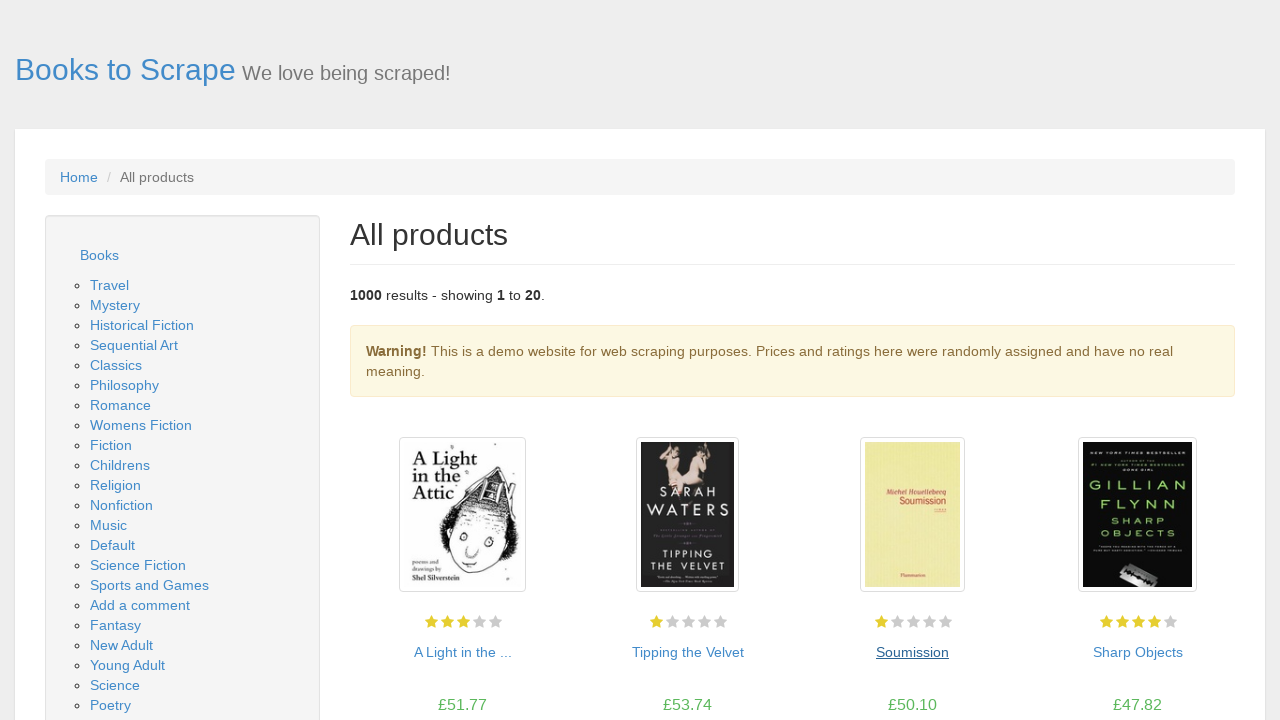

Product list reloaded on main page
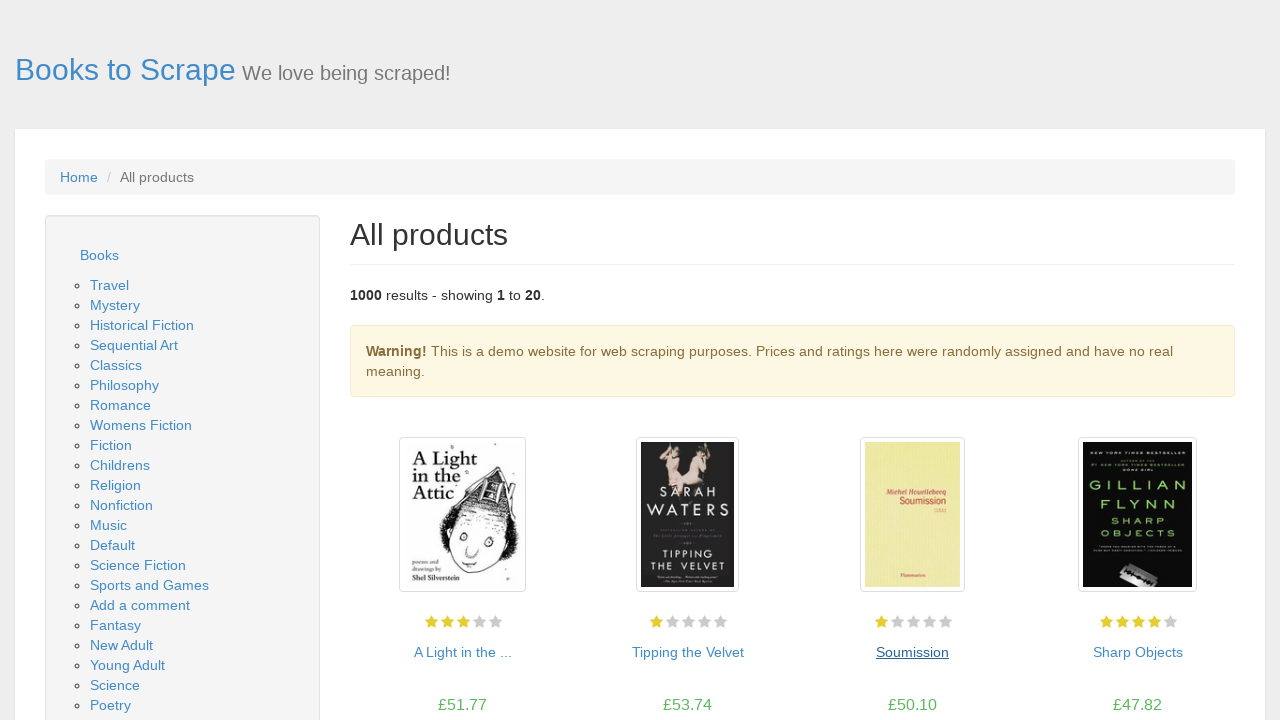

Re-queried product elements after DOM changes
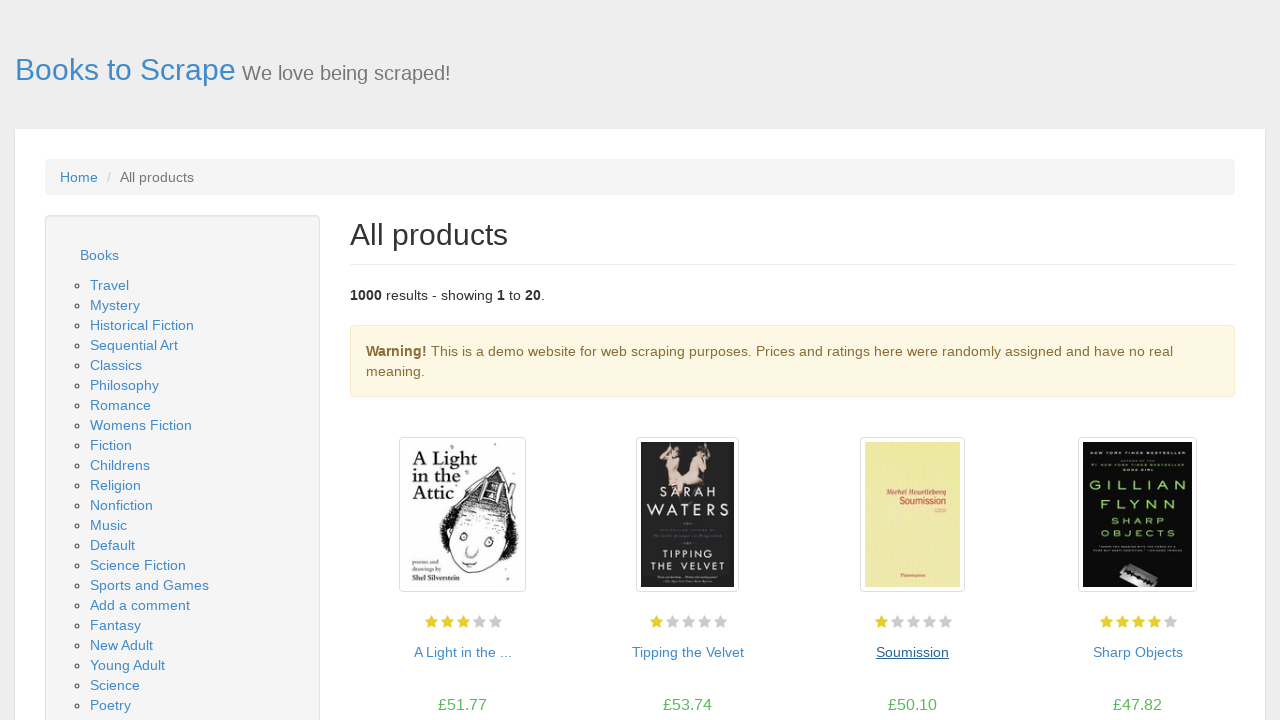

Clicked on book #4 title link to view detail page
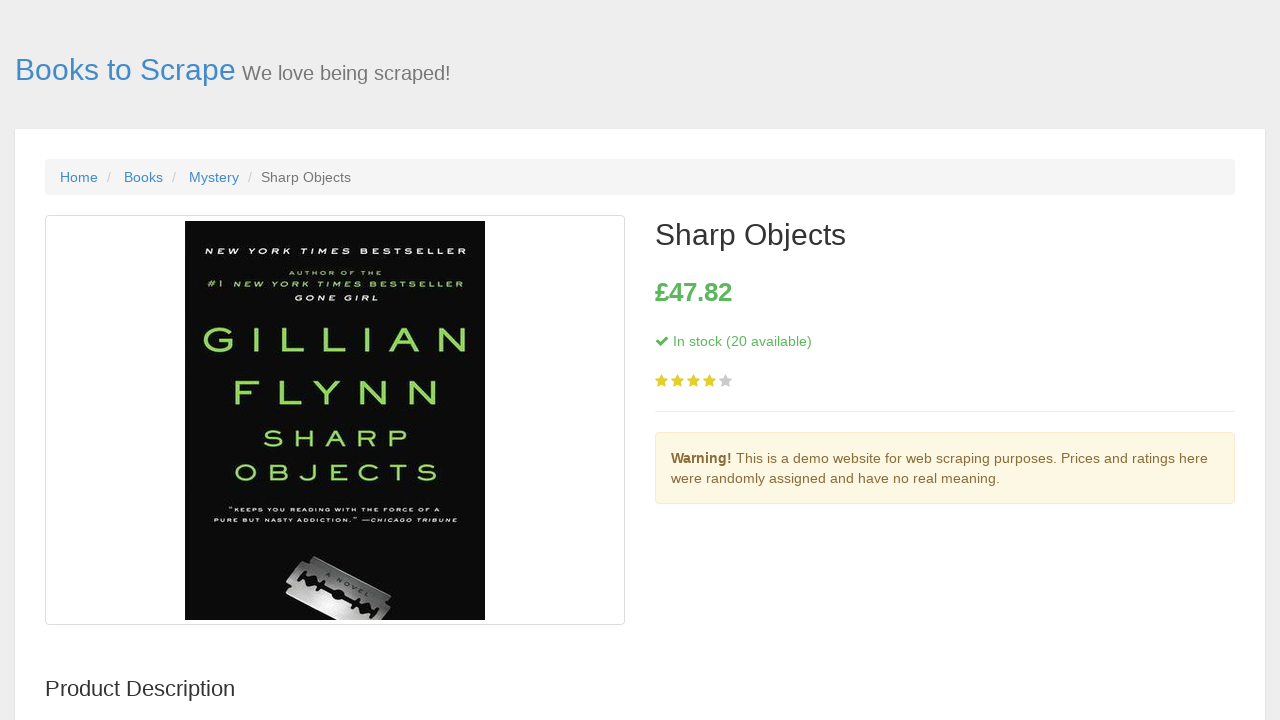

Book detail page loaded, price information visible
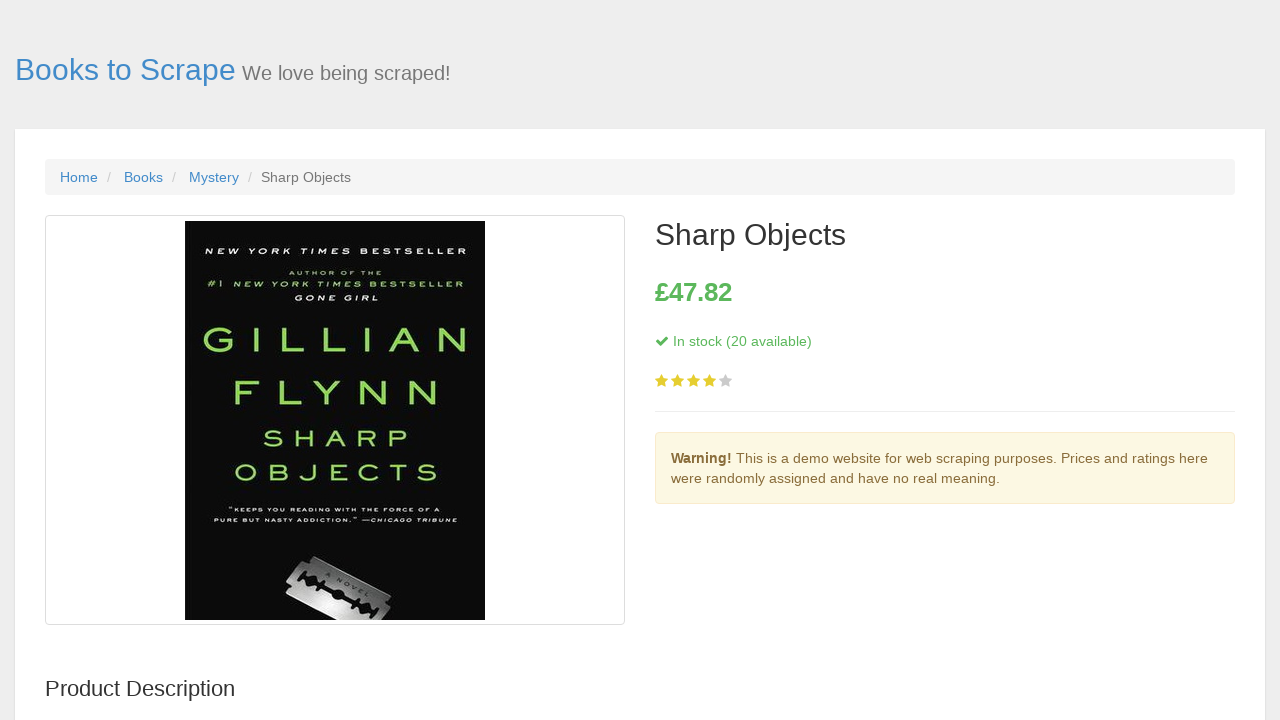

Stock information is visible on detail page
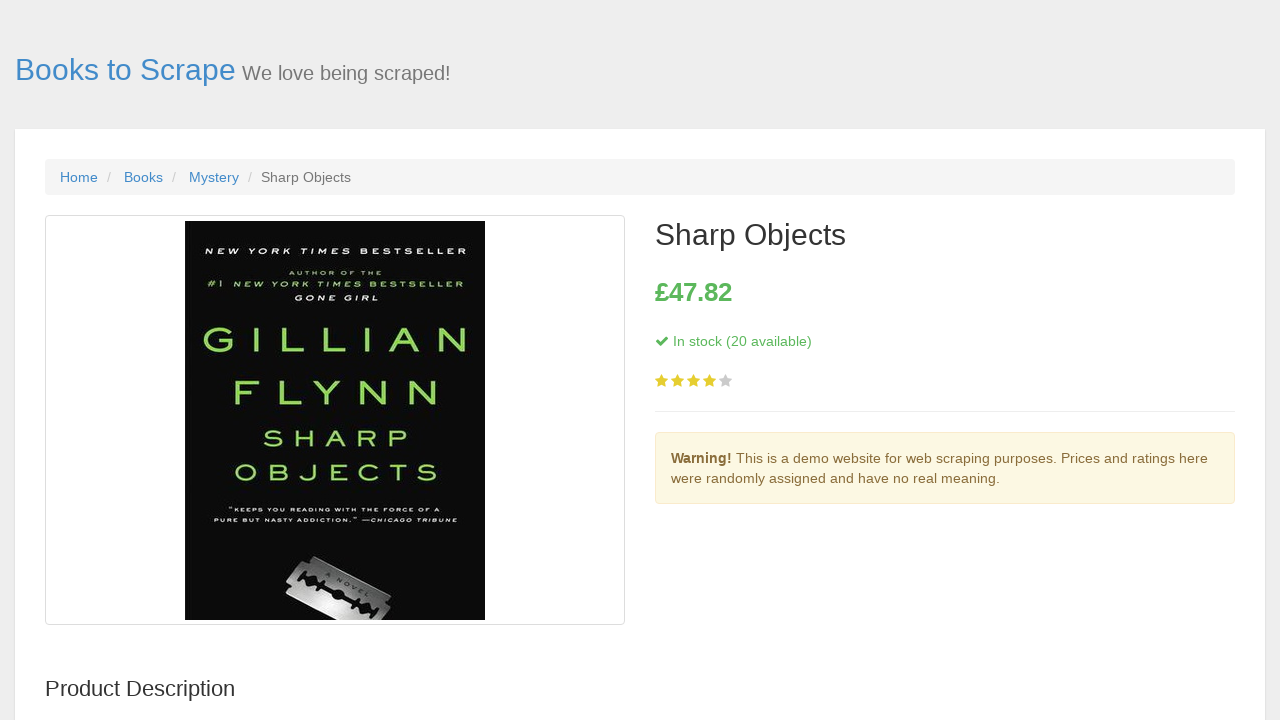

Navigated back to main bookstore page
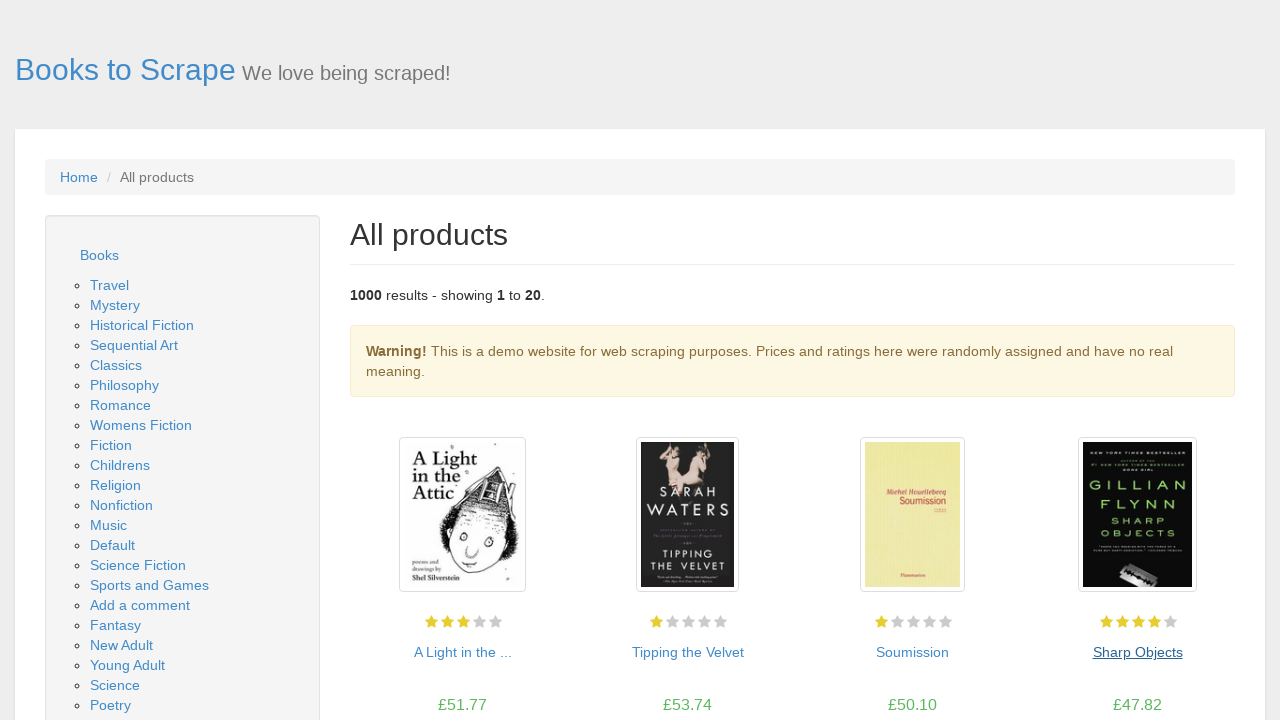

Product list reloaded on main page
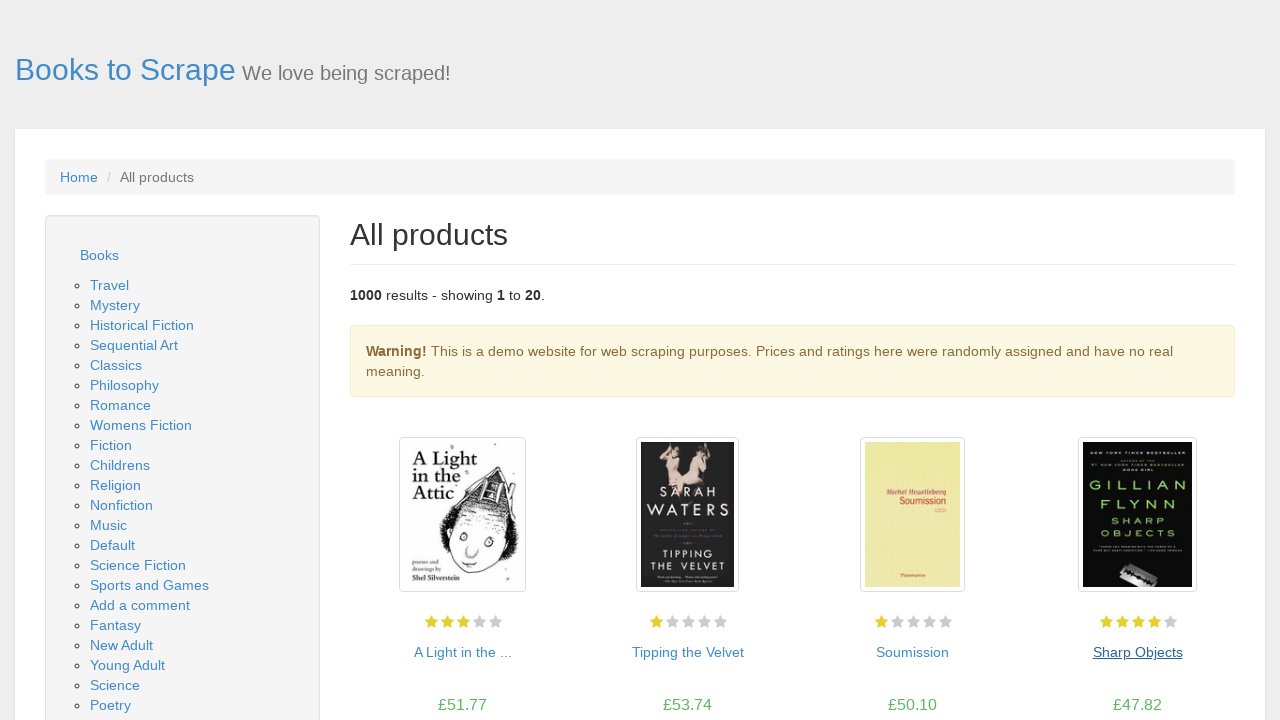

Re-queried product elements after DOM changes
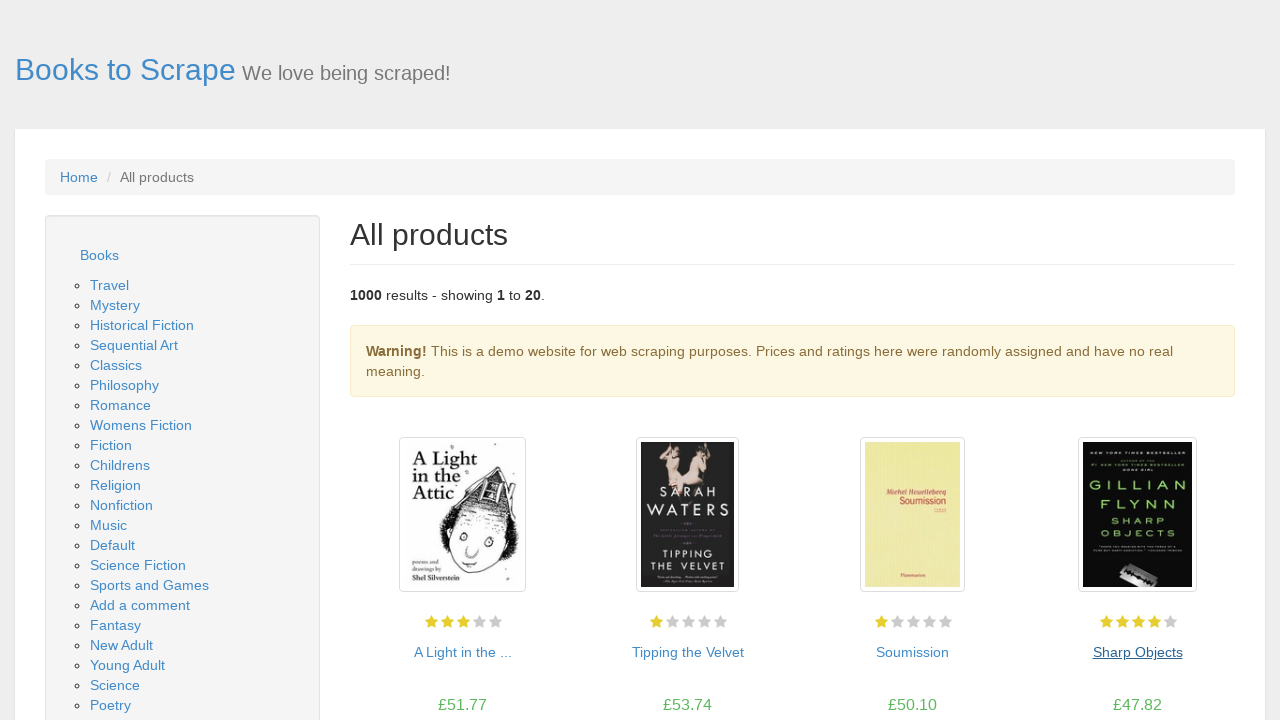

Clicked on book #5 title link to view detail page
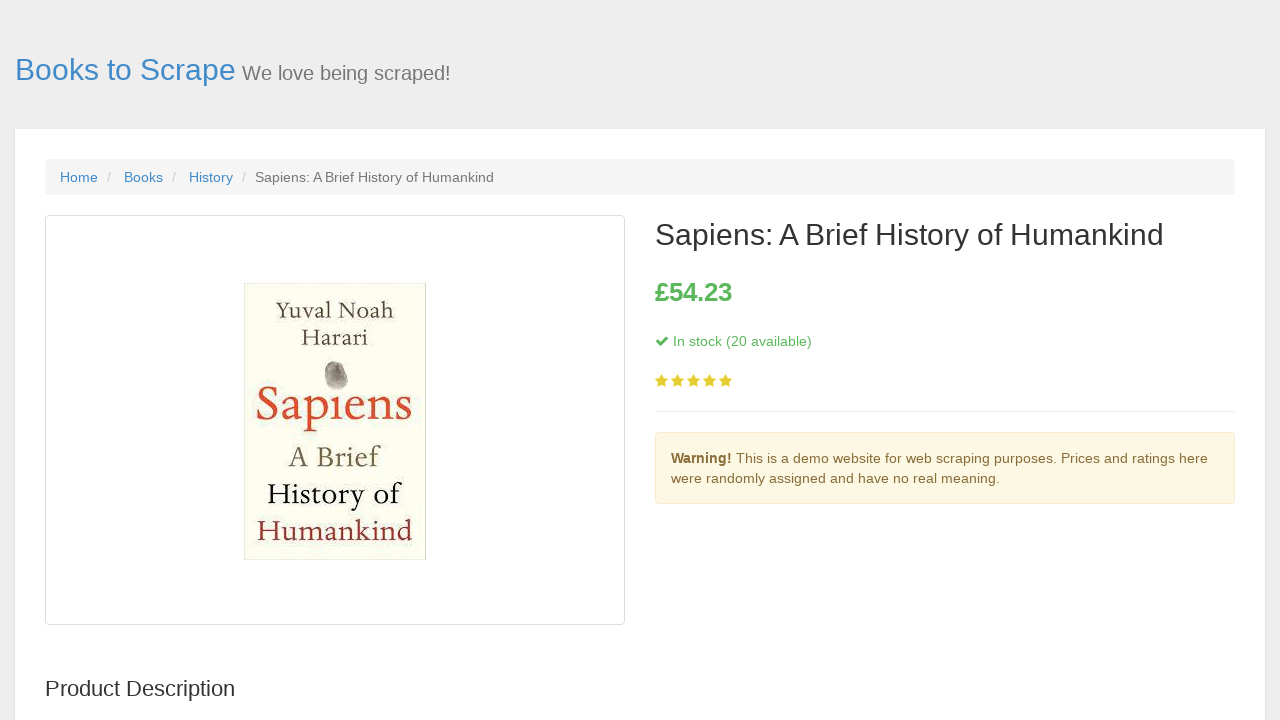

Book detail page loaded, price information visible
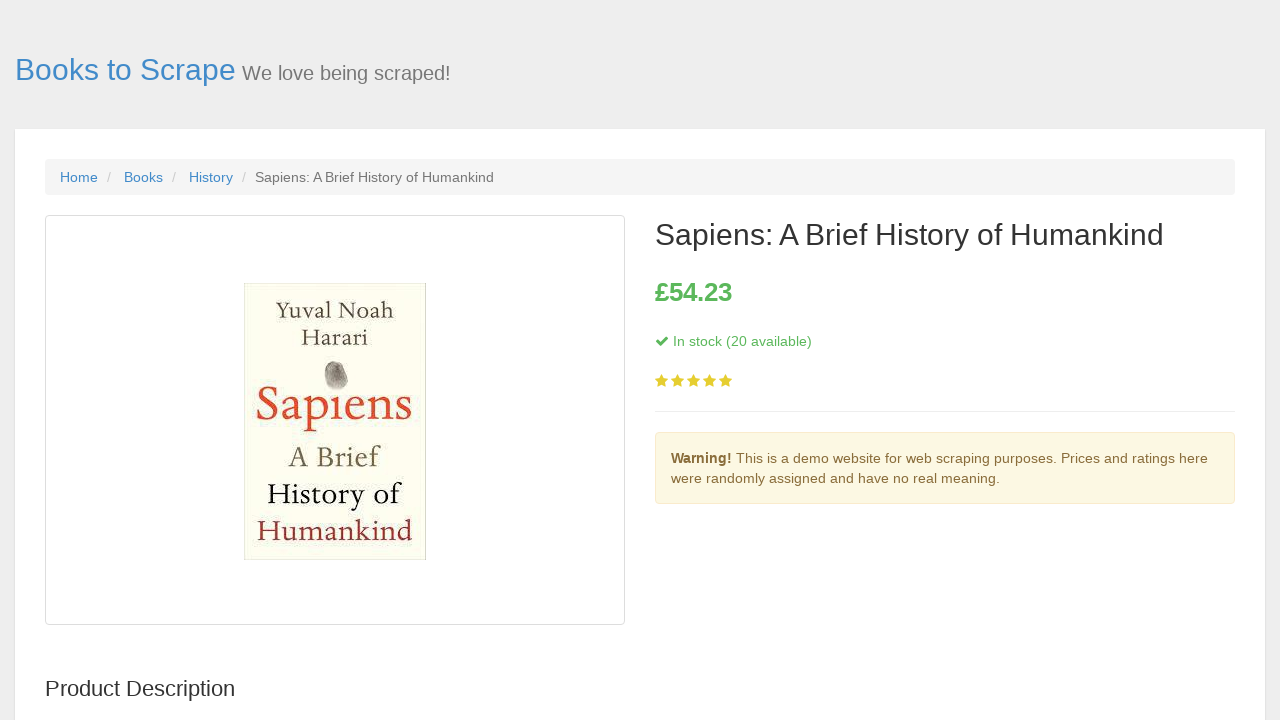

Stock information is visible on detail page
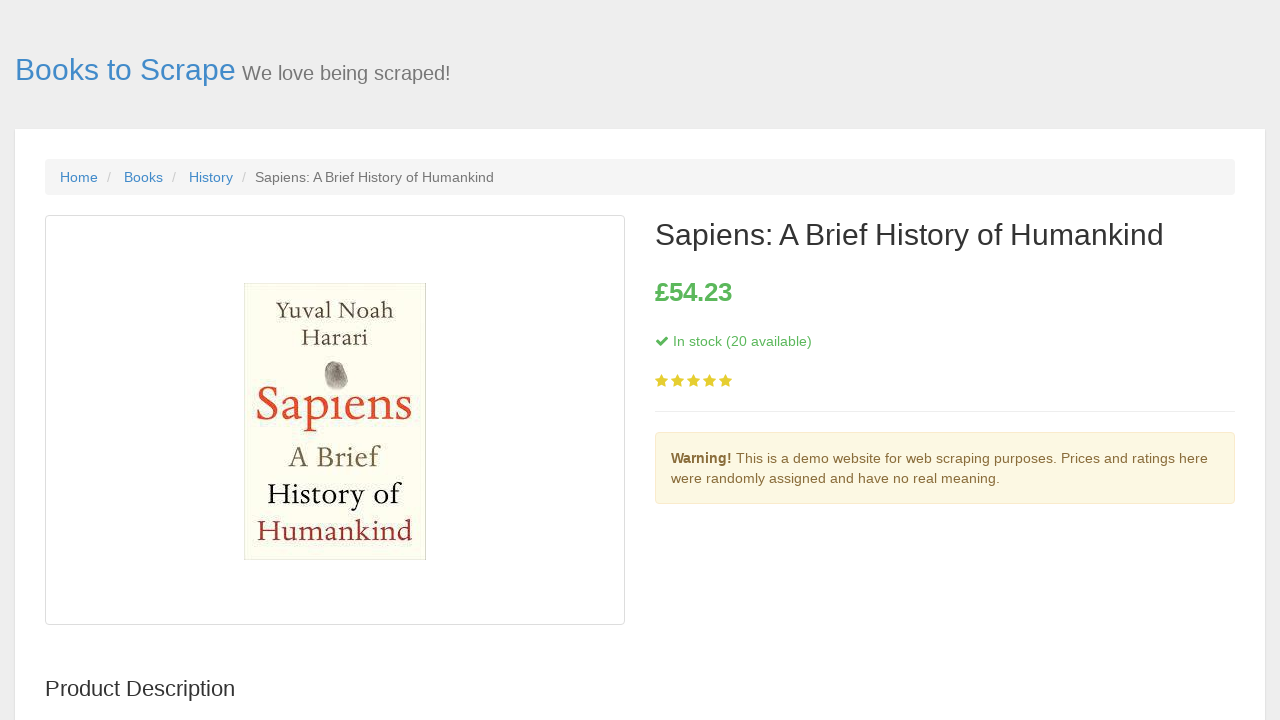

Navigated back to main bookstore page
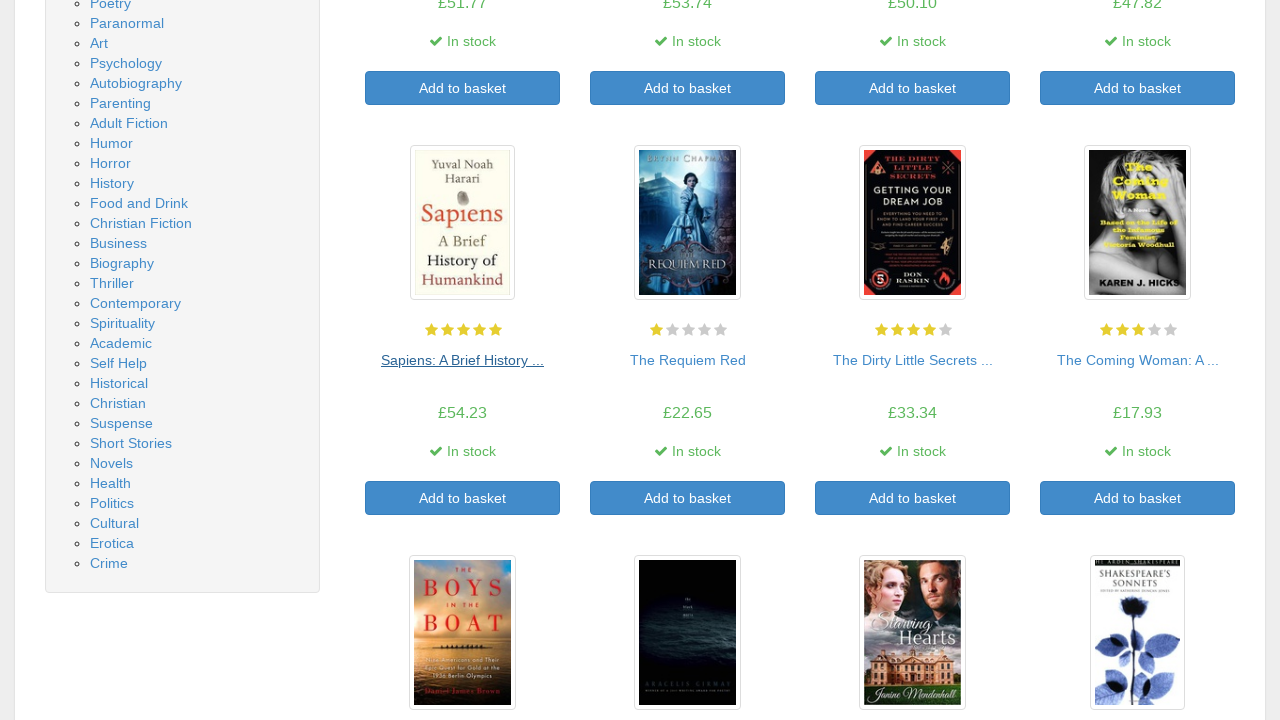

Product list reloaded on main page
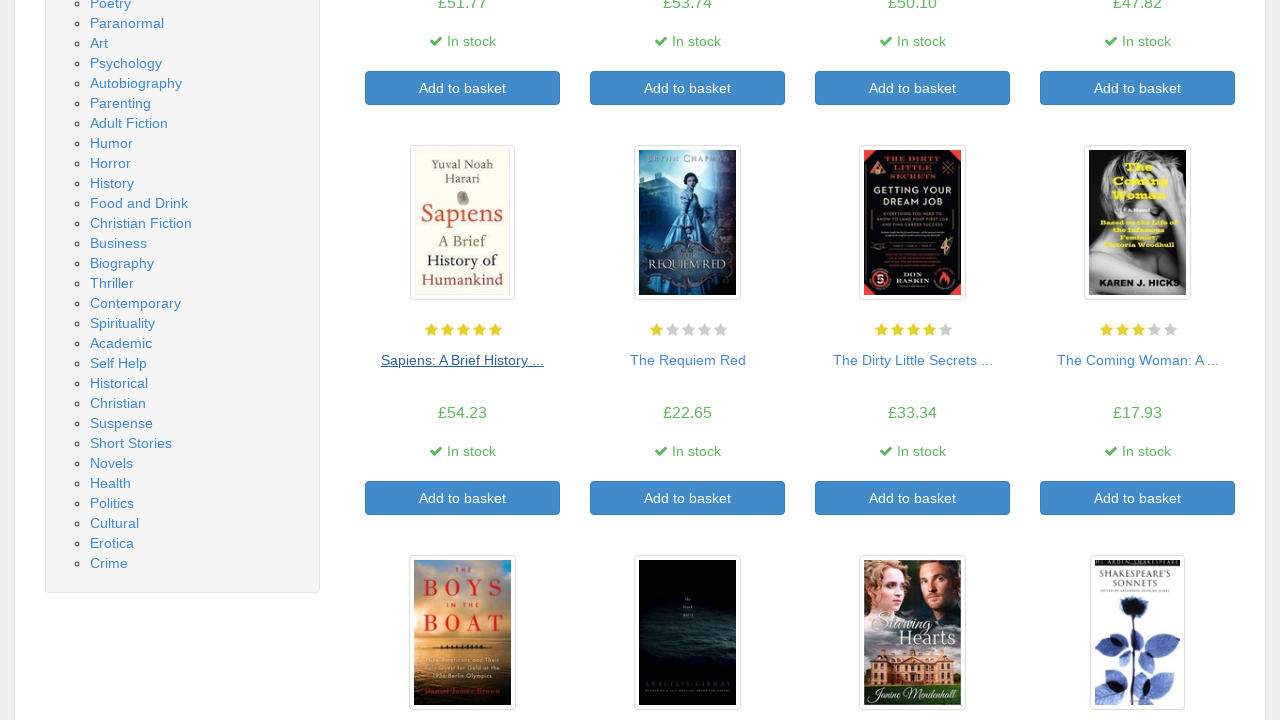

Re-queried product elements after DOM changes
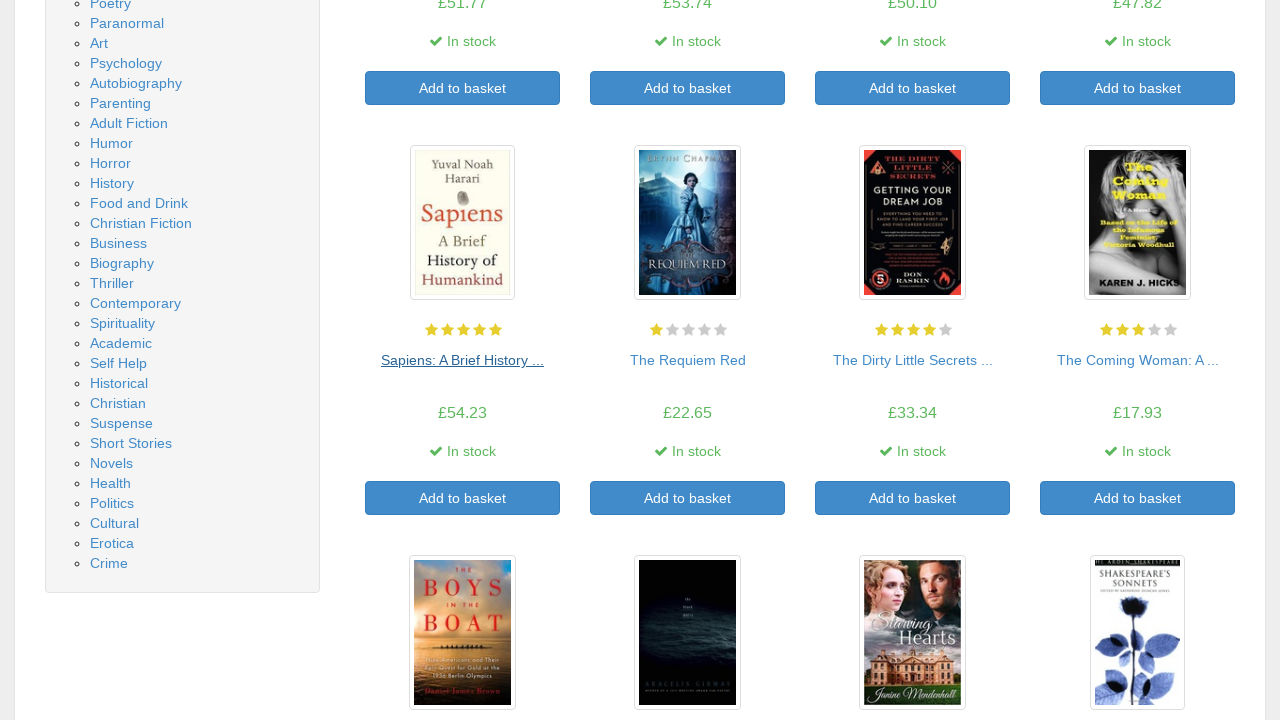

Clicked on book #6 title link to view detail page
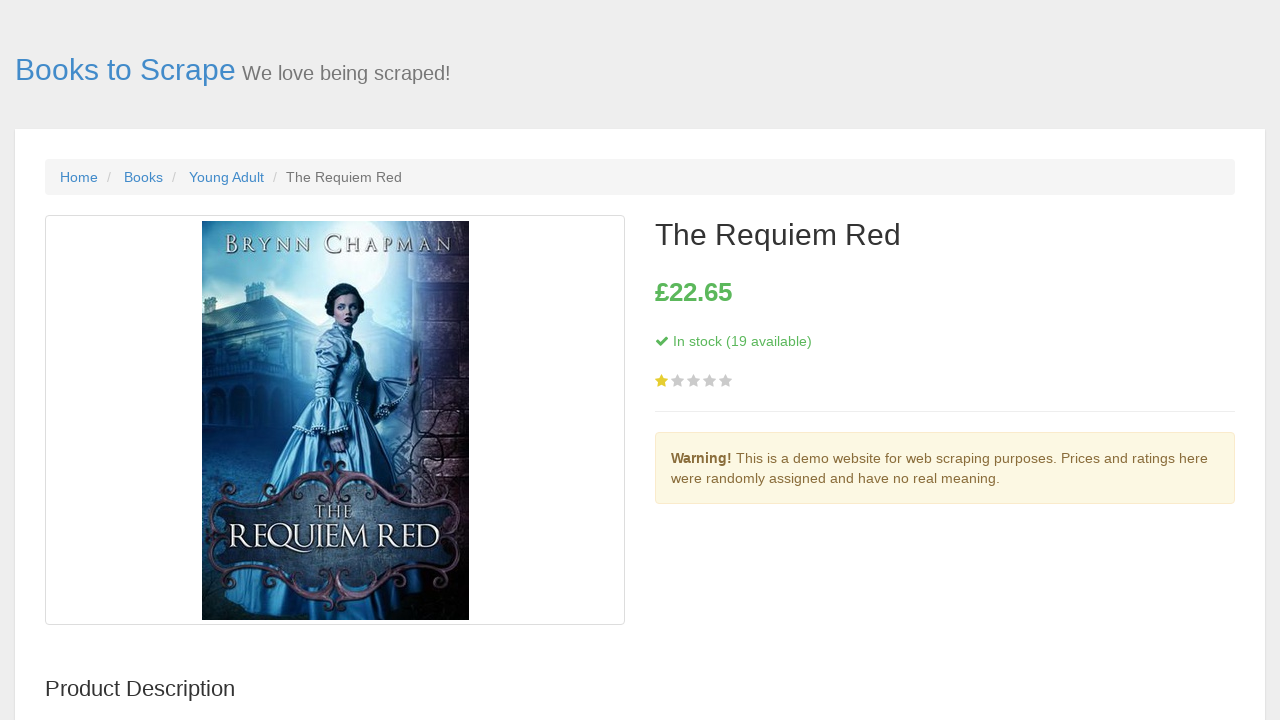

Book detail page loaded, price information visible
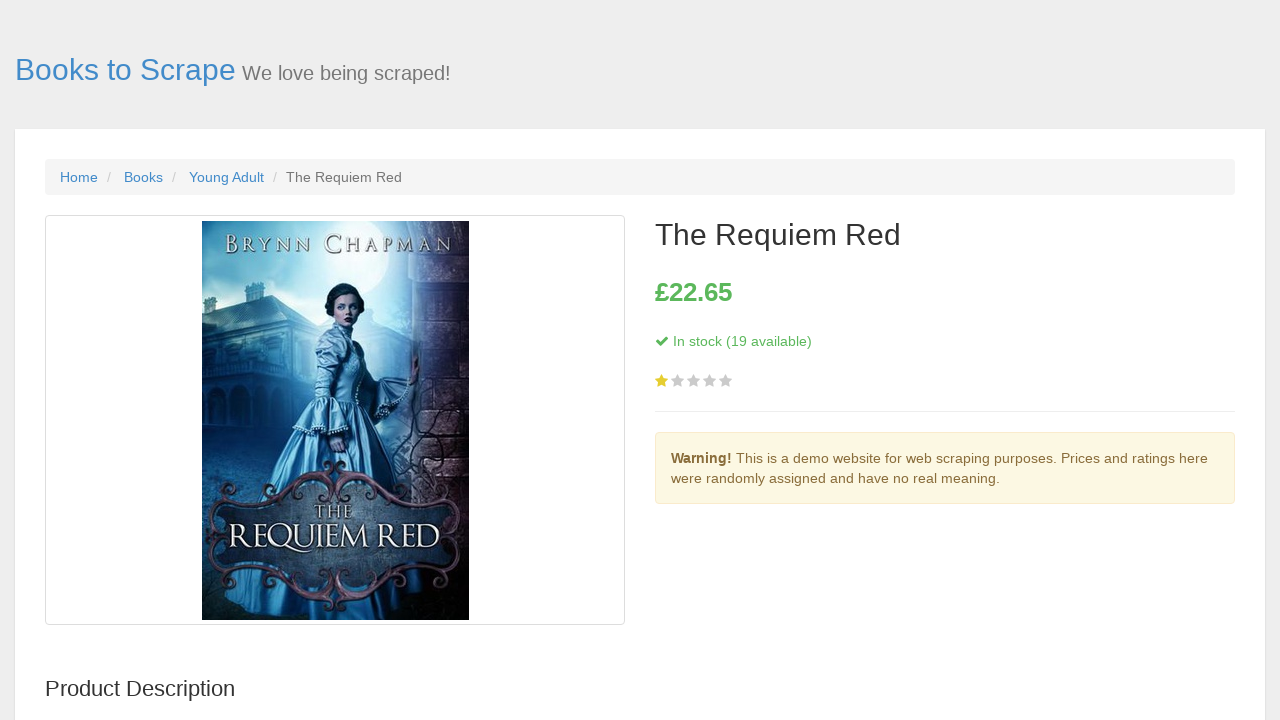

Stock information is visible on detail page
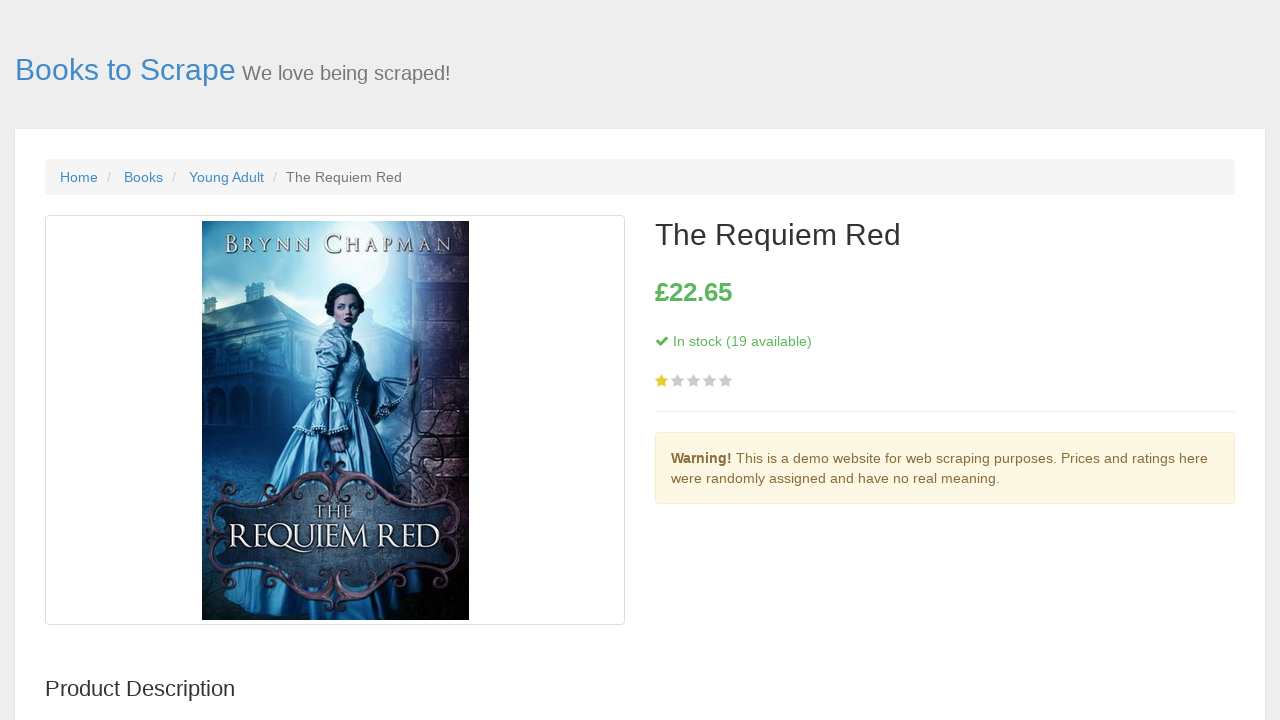

Navigated back to main bookstore page
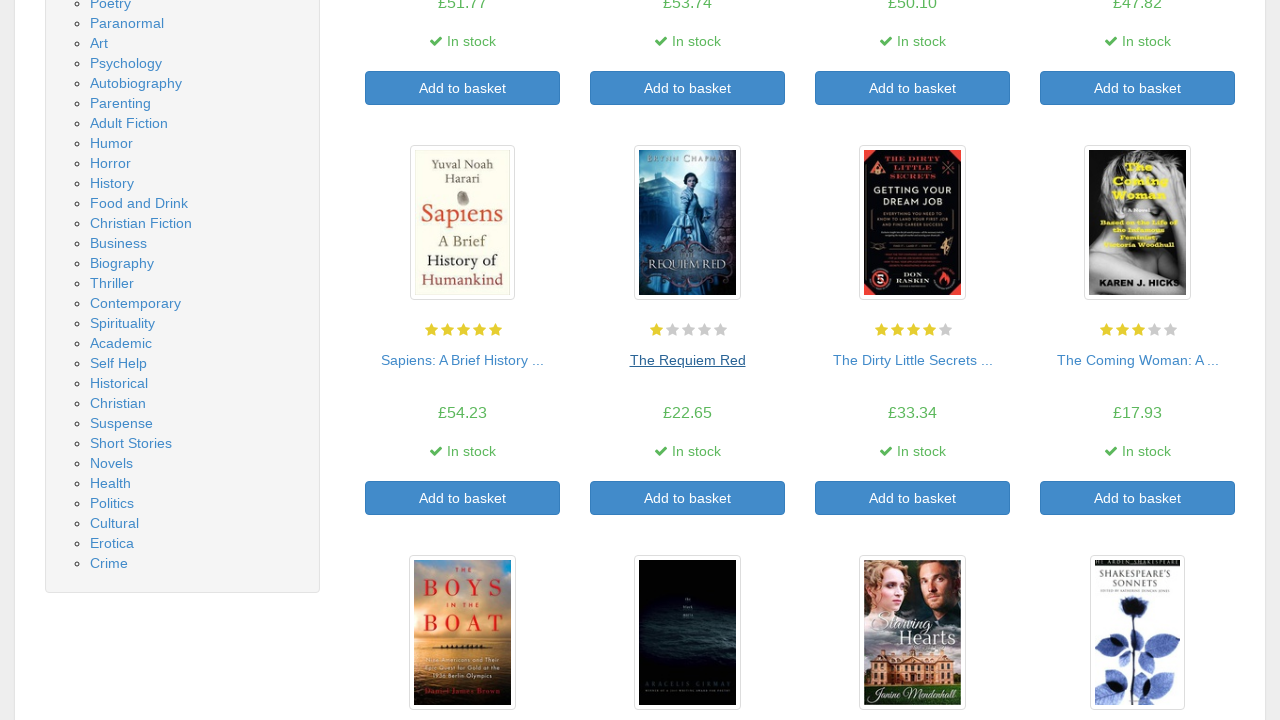

Product list reloaded on main page
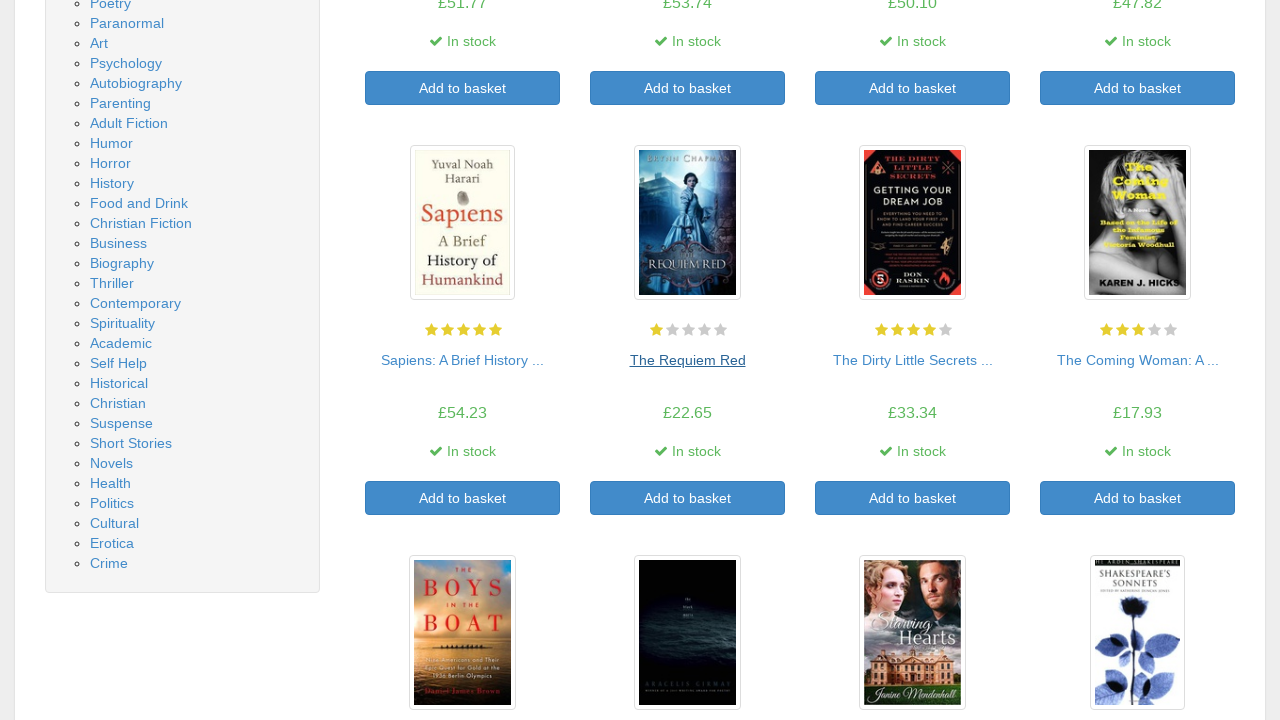

Re-queried product elements after DOM changes
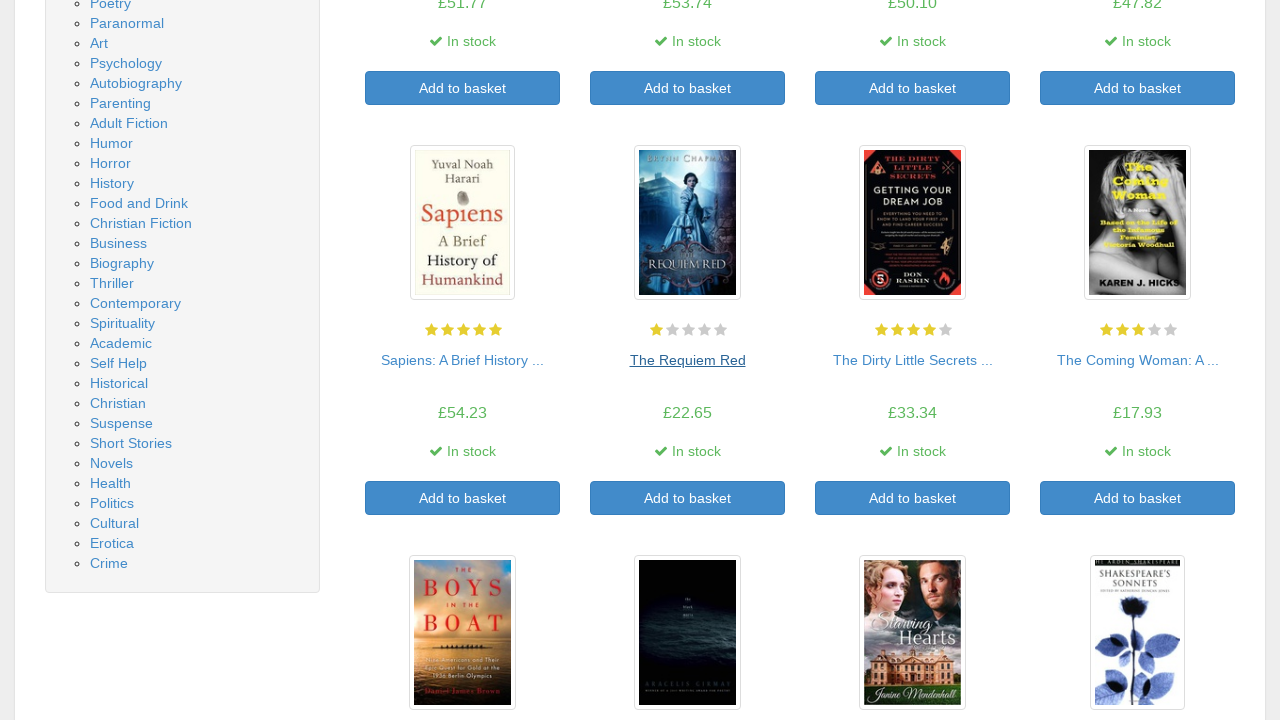

Clicked on book #7 title link to view detail page
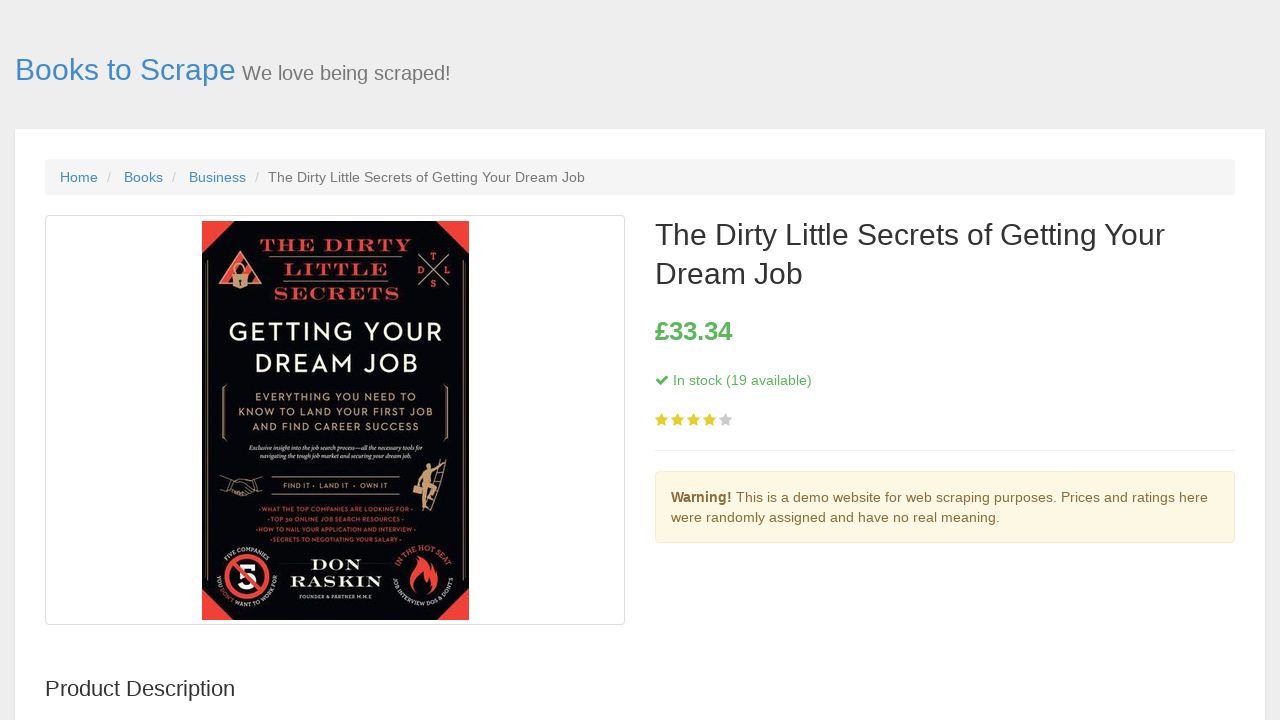

Book detail page loaded, price information visible
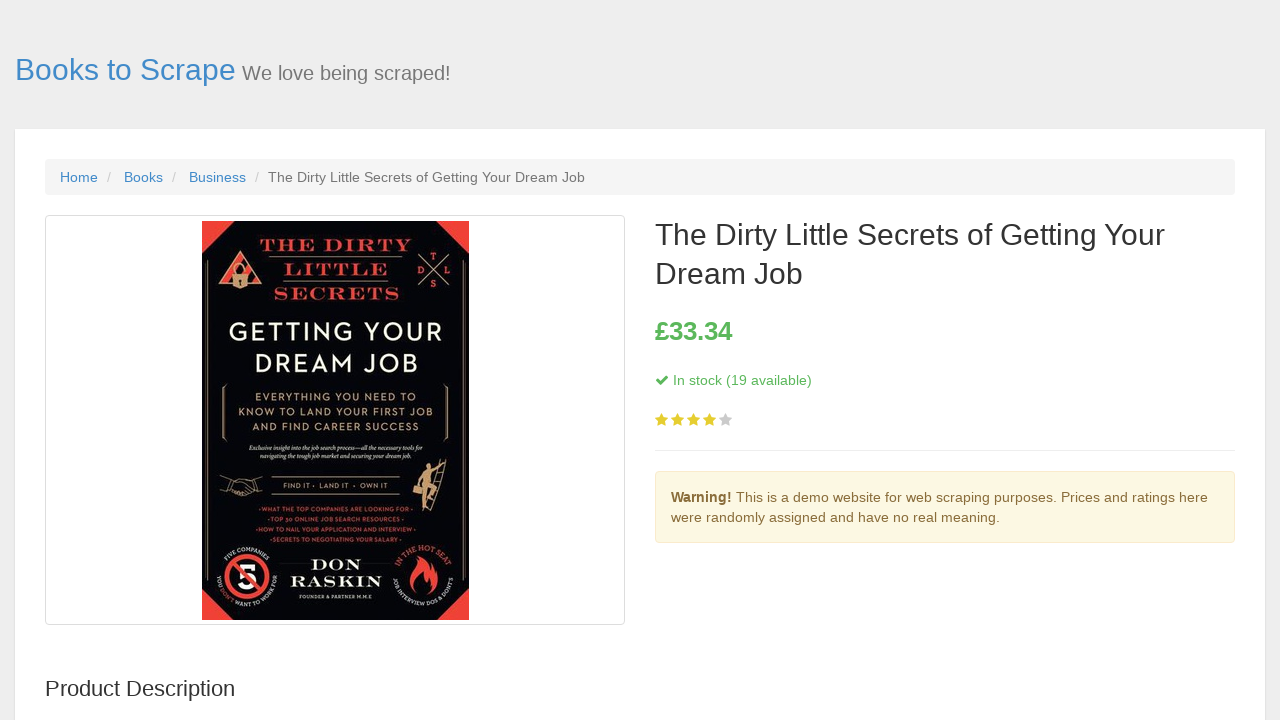

Stock information is visible on detail page
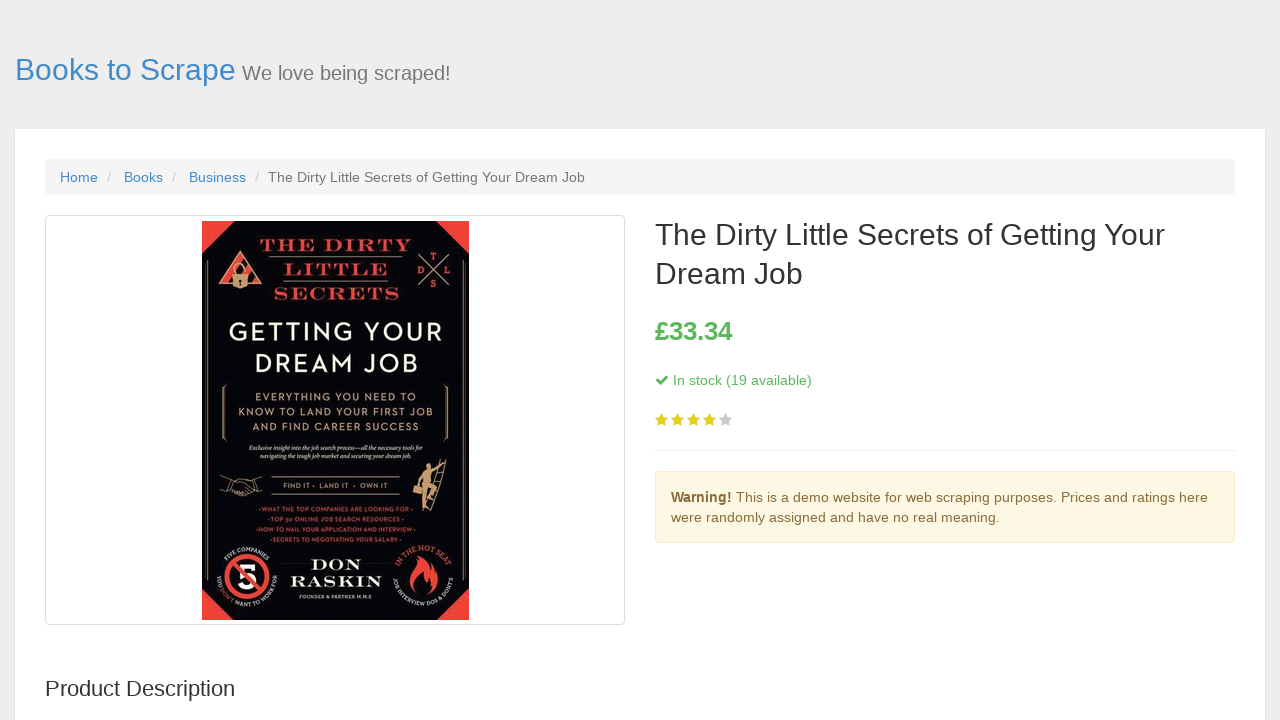

Navigated back to main bookstore page
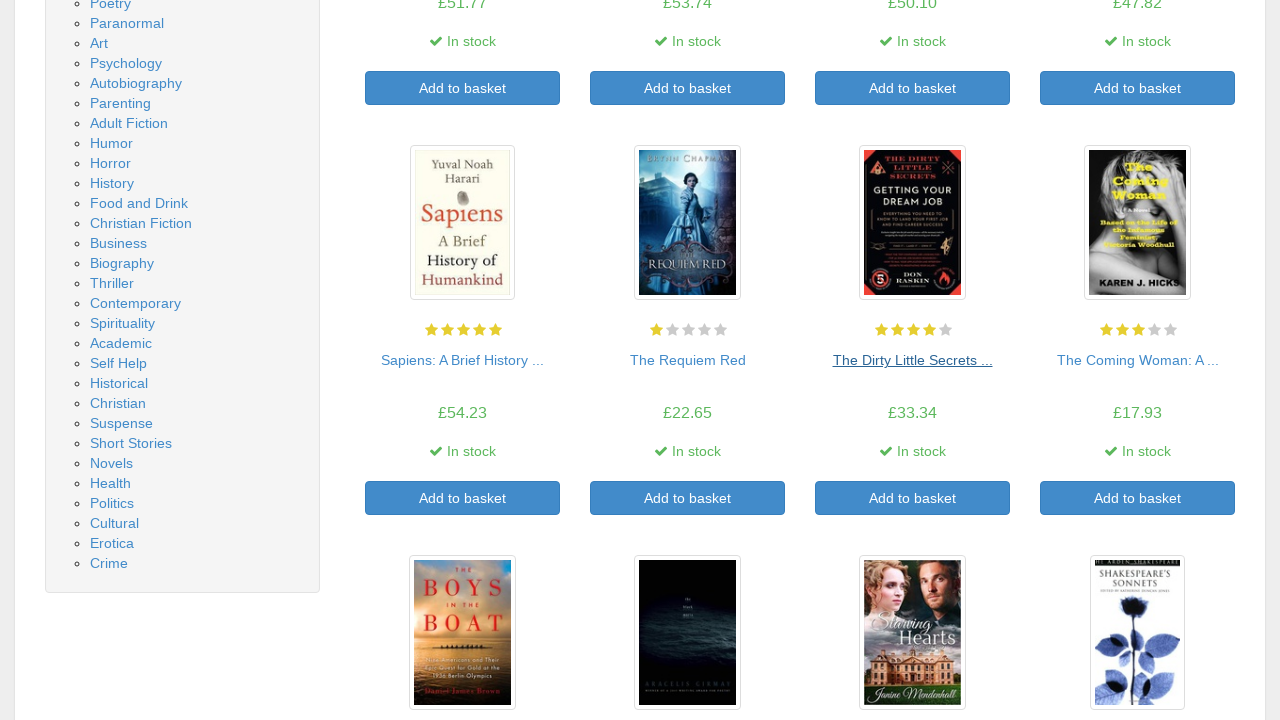

Product list reloaded on main page
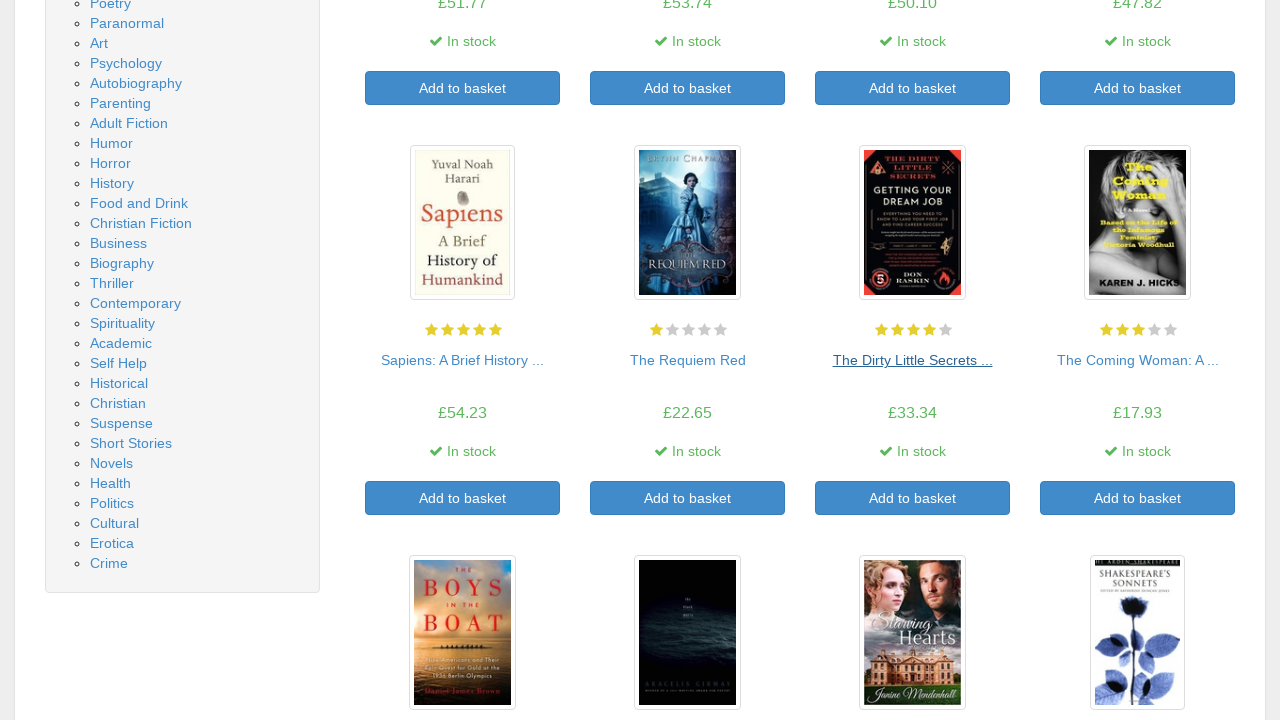

Re-queried product elements after DOM changes
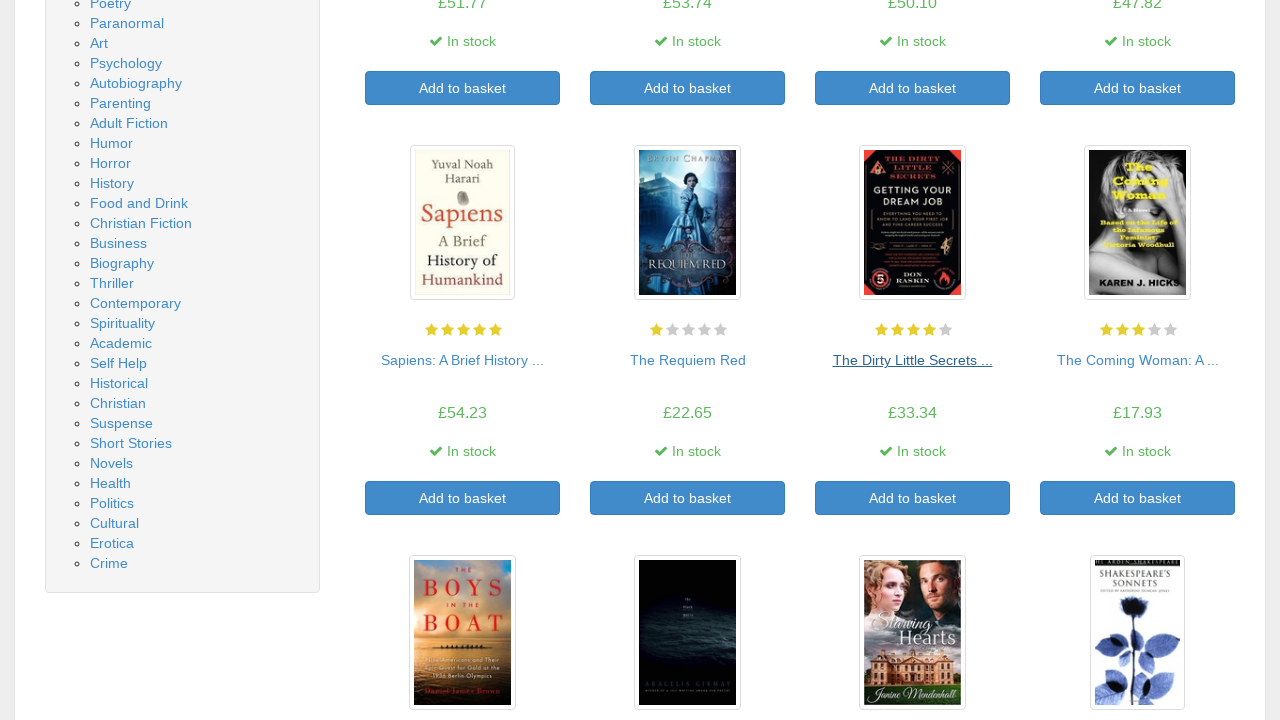

Clicked on book #8 title link to view detail page
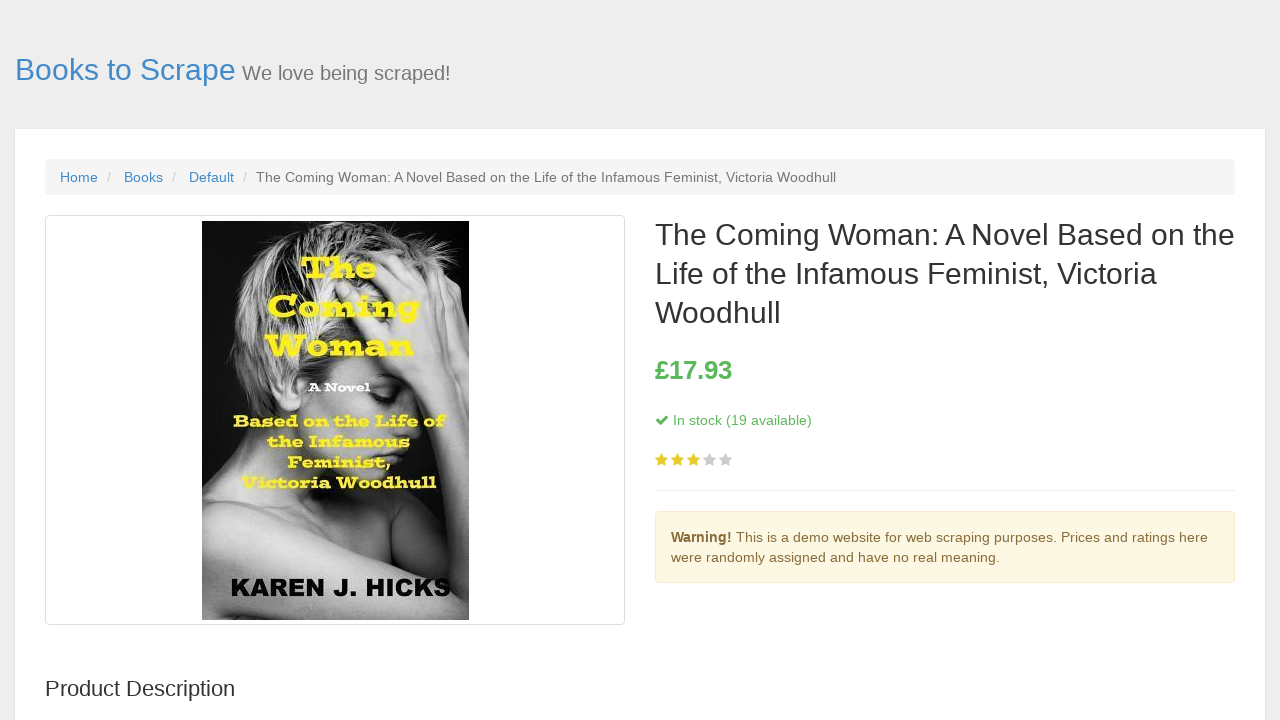

Book detail page loaded, price information visible
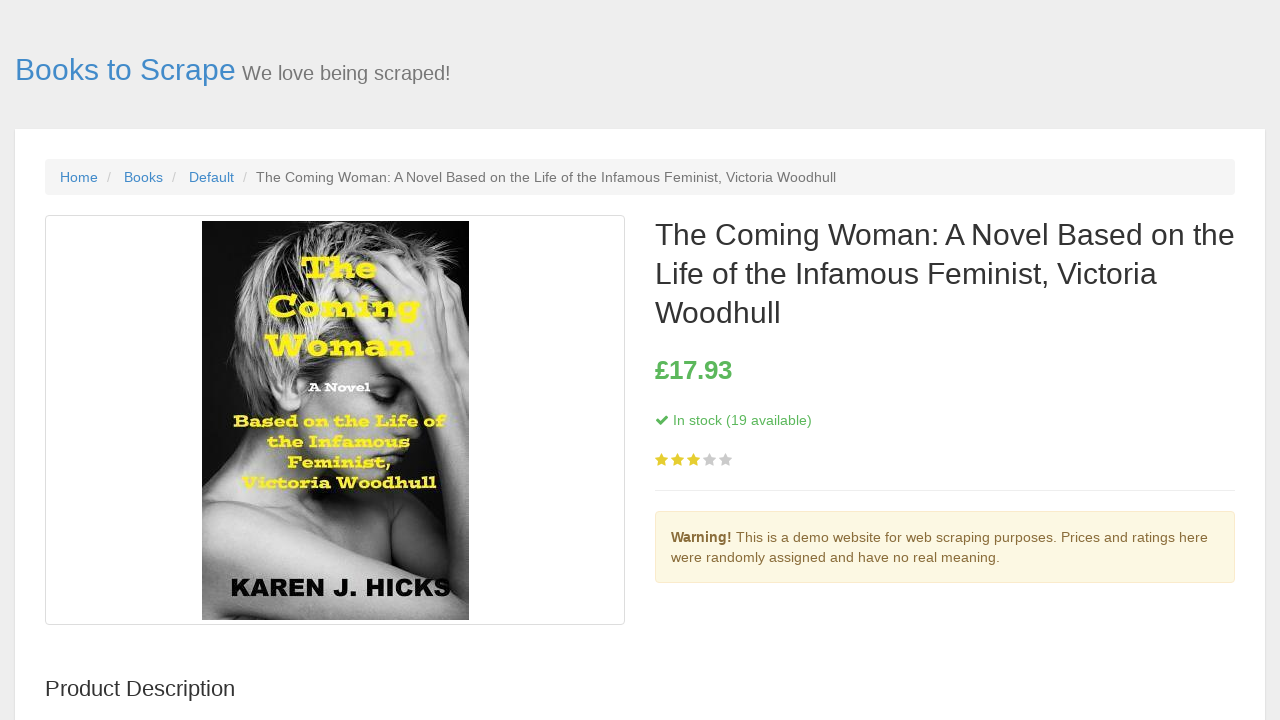

Stock information is visible on detail page
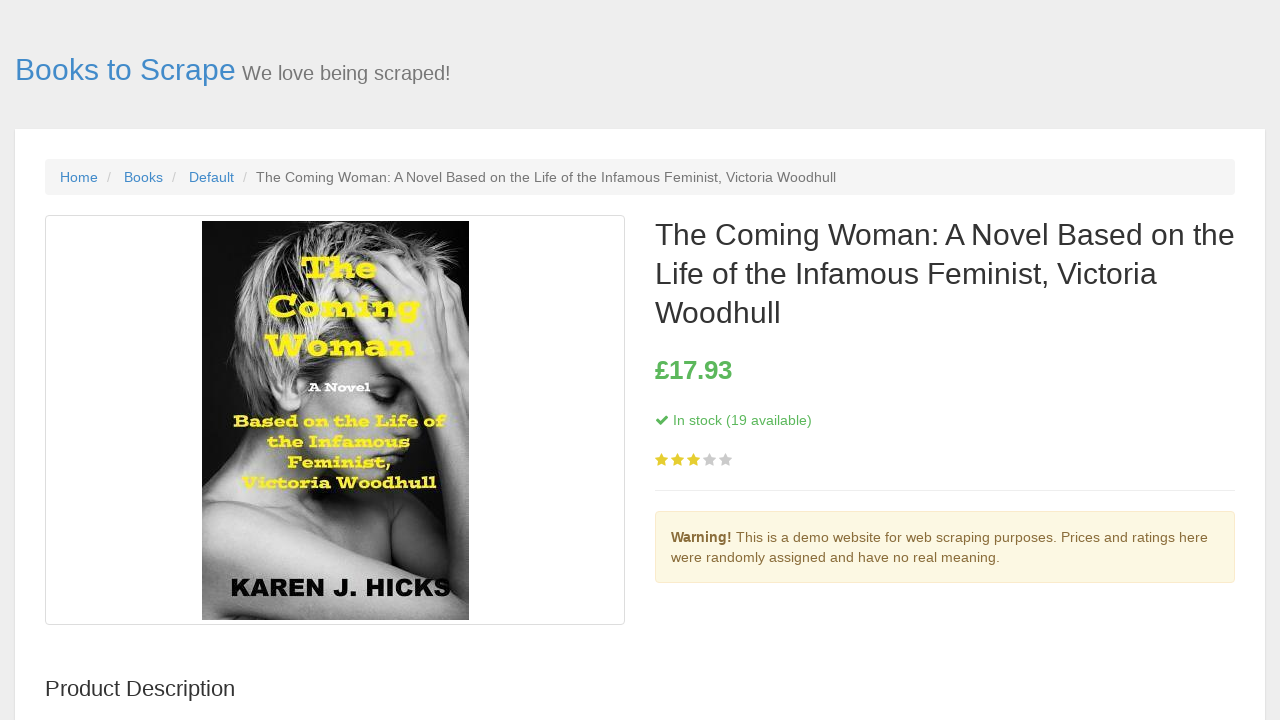

Navigated back to main bookstore page
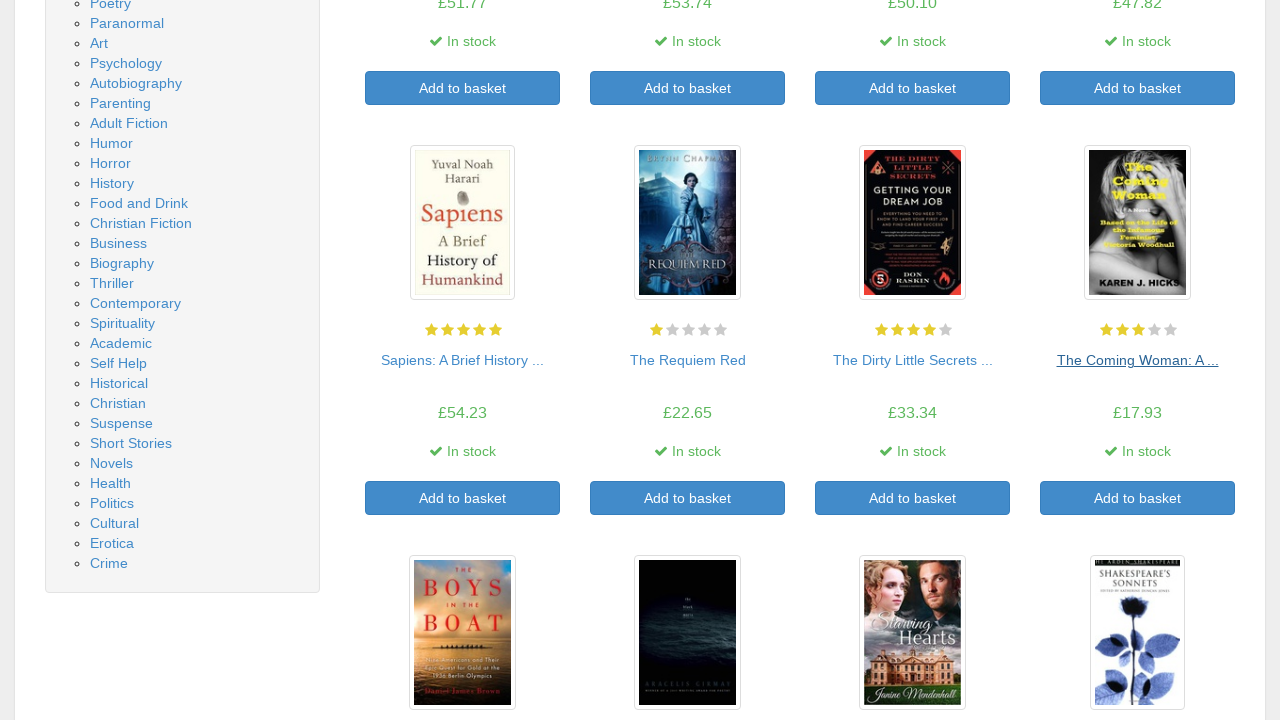

Product list reloaded on main page
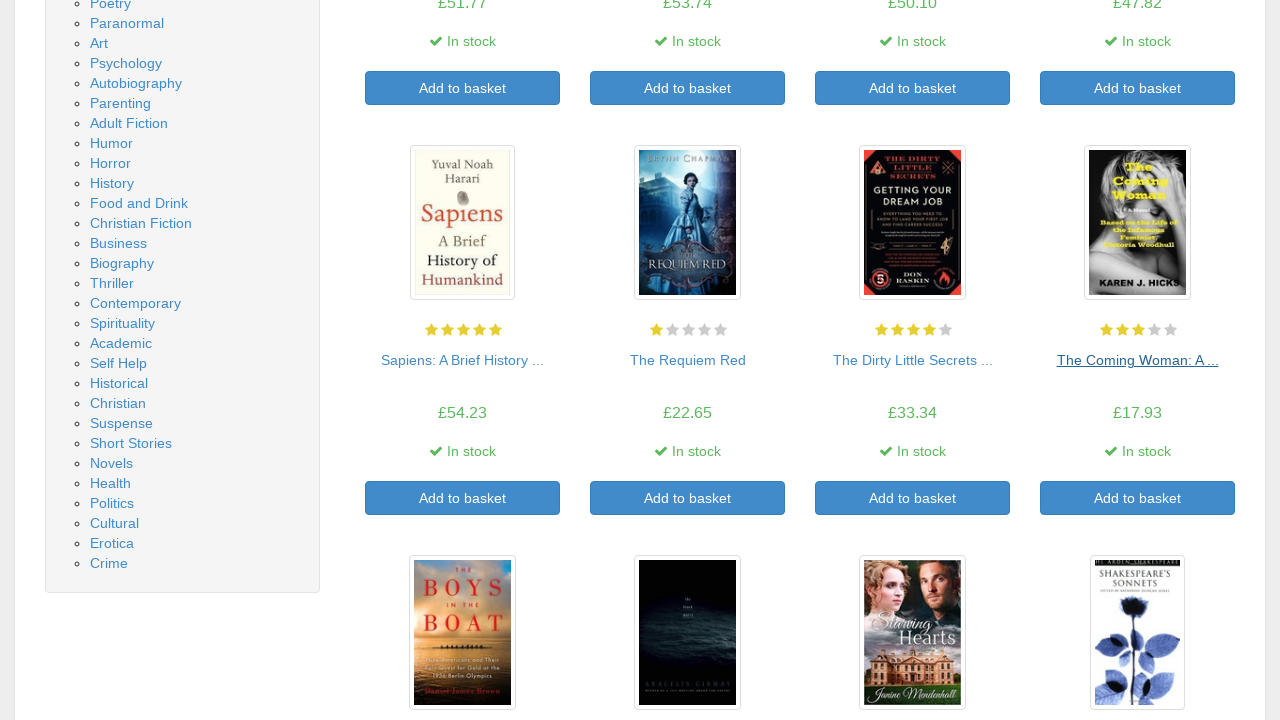

Re-queried product elements after DOM changes
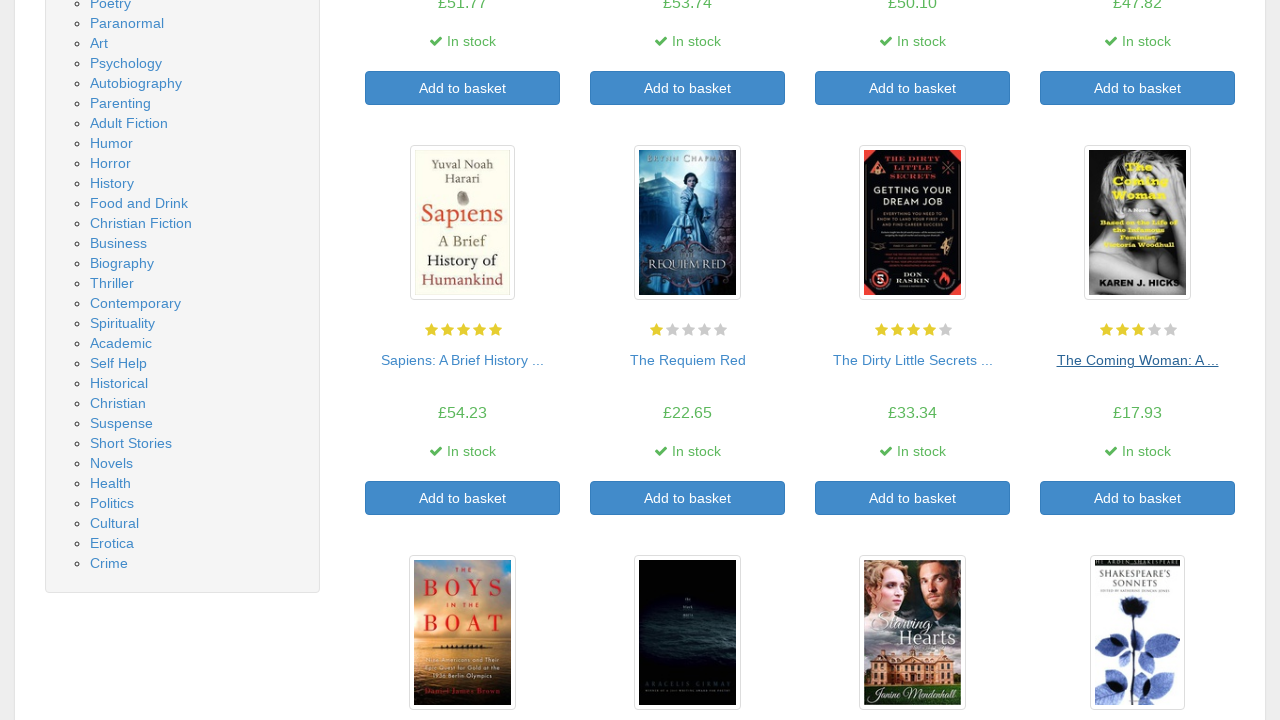

Clicked on book #9 title link to view detail page
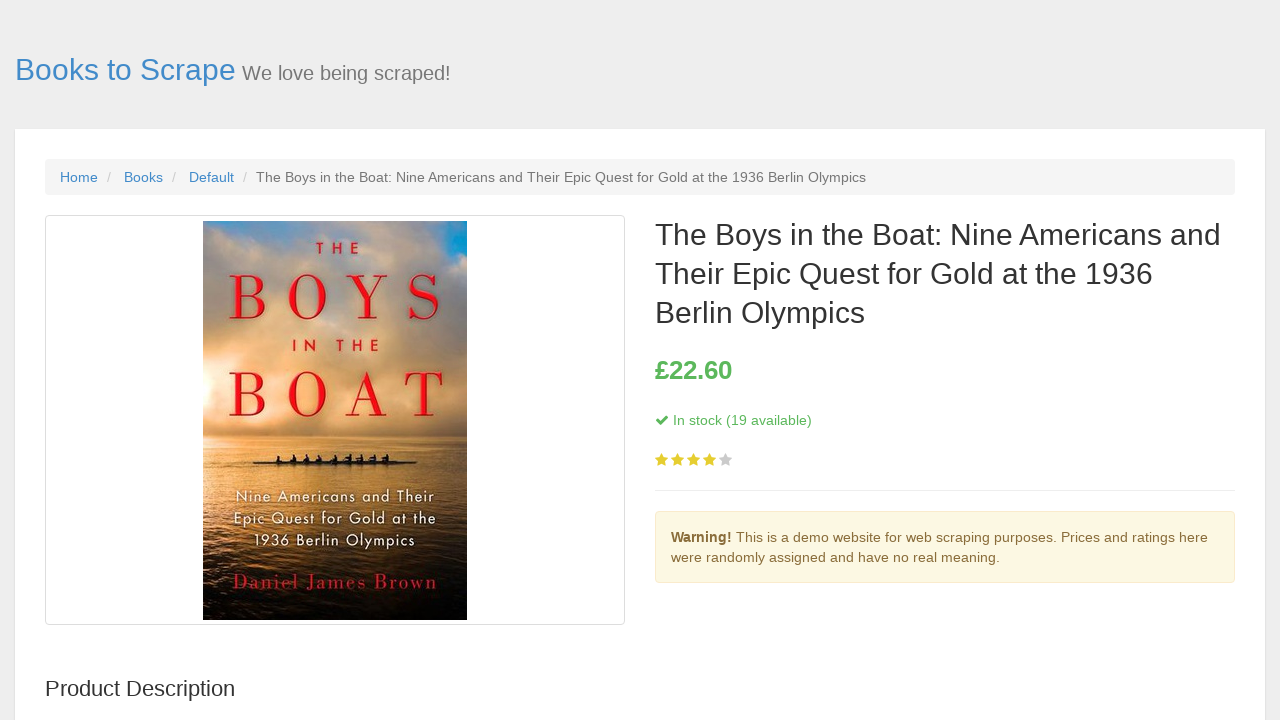

Book detail page loaded, price information visible
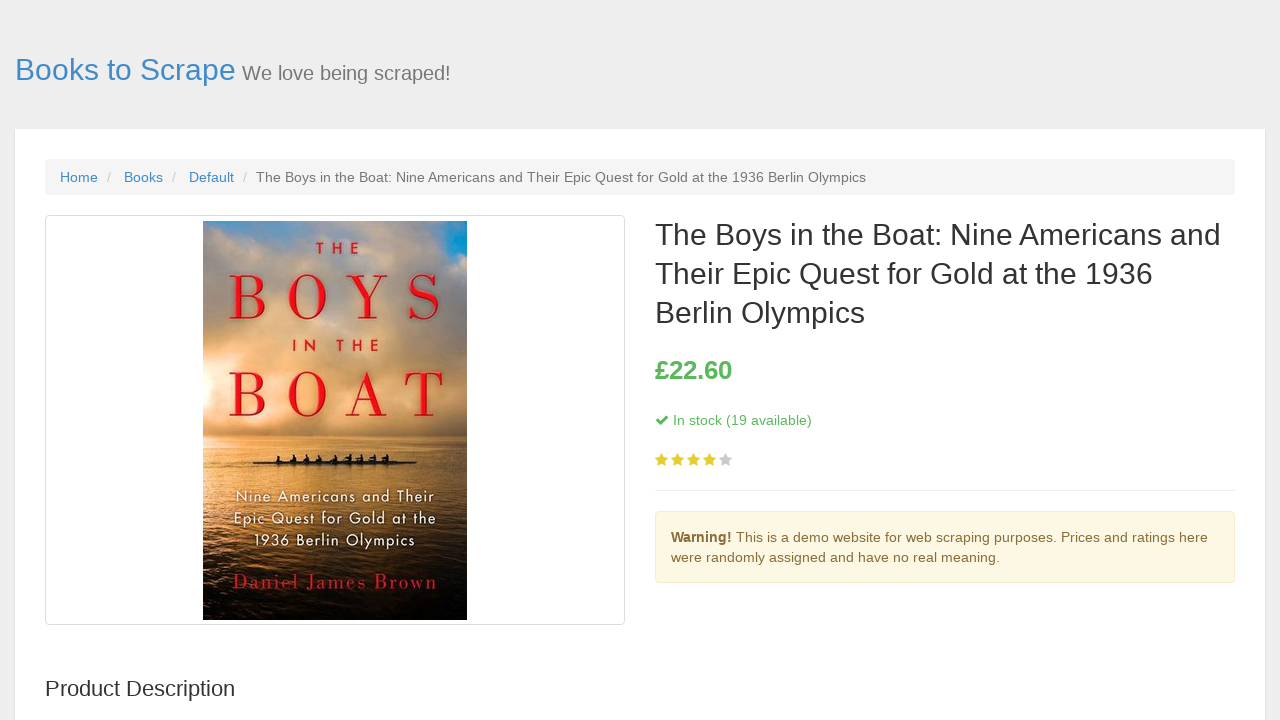

Stock information is visible on detail page
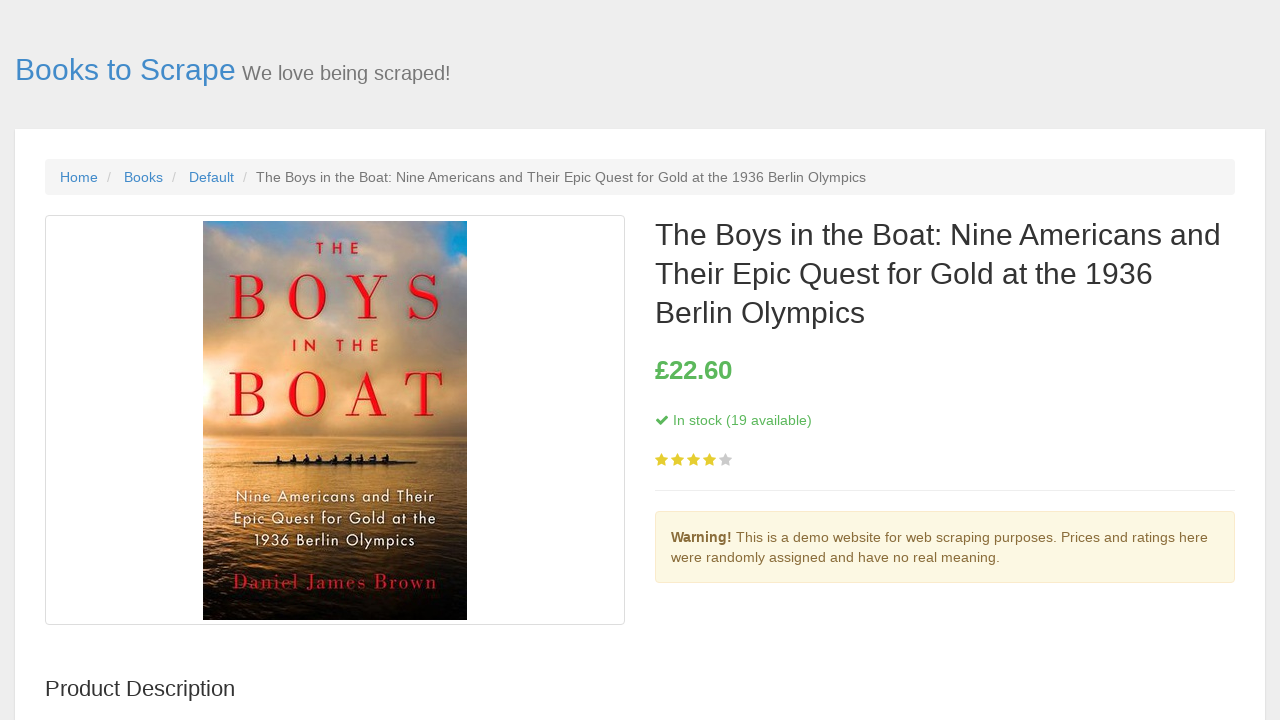

Navigated back to main bookstore page
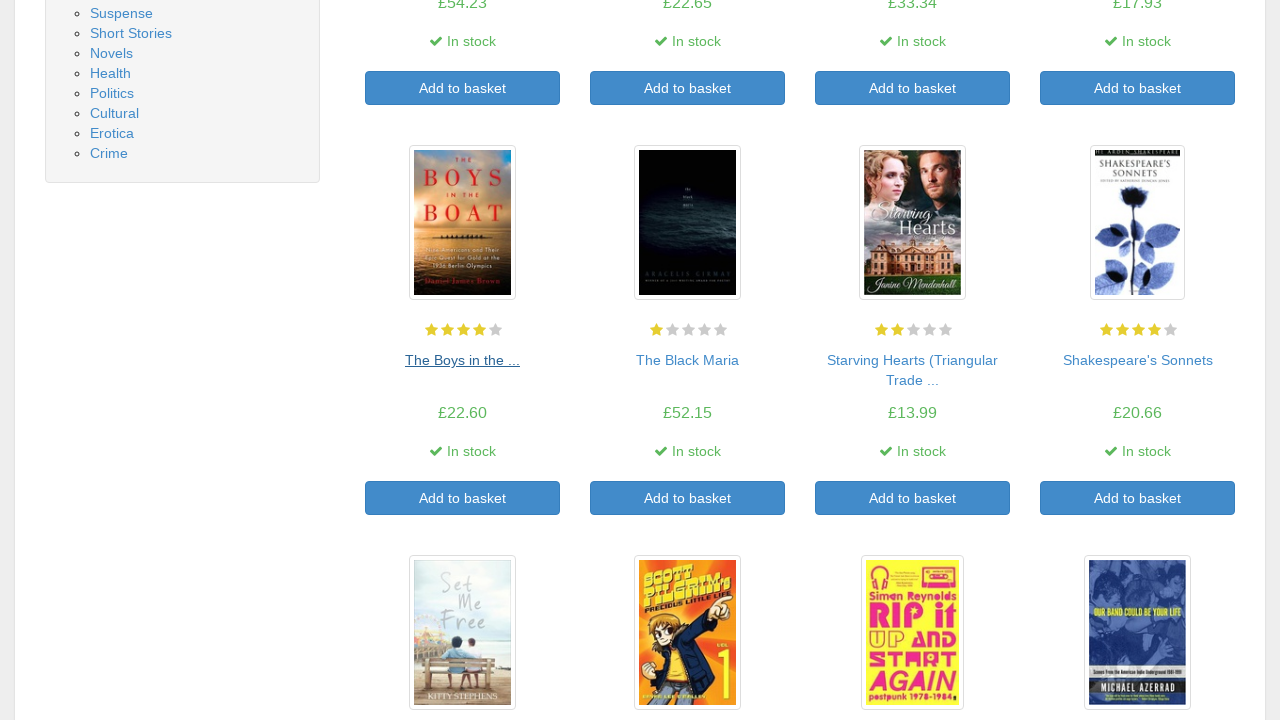

Product list reloaded on main page
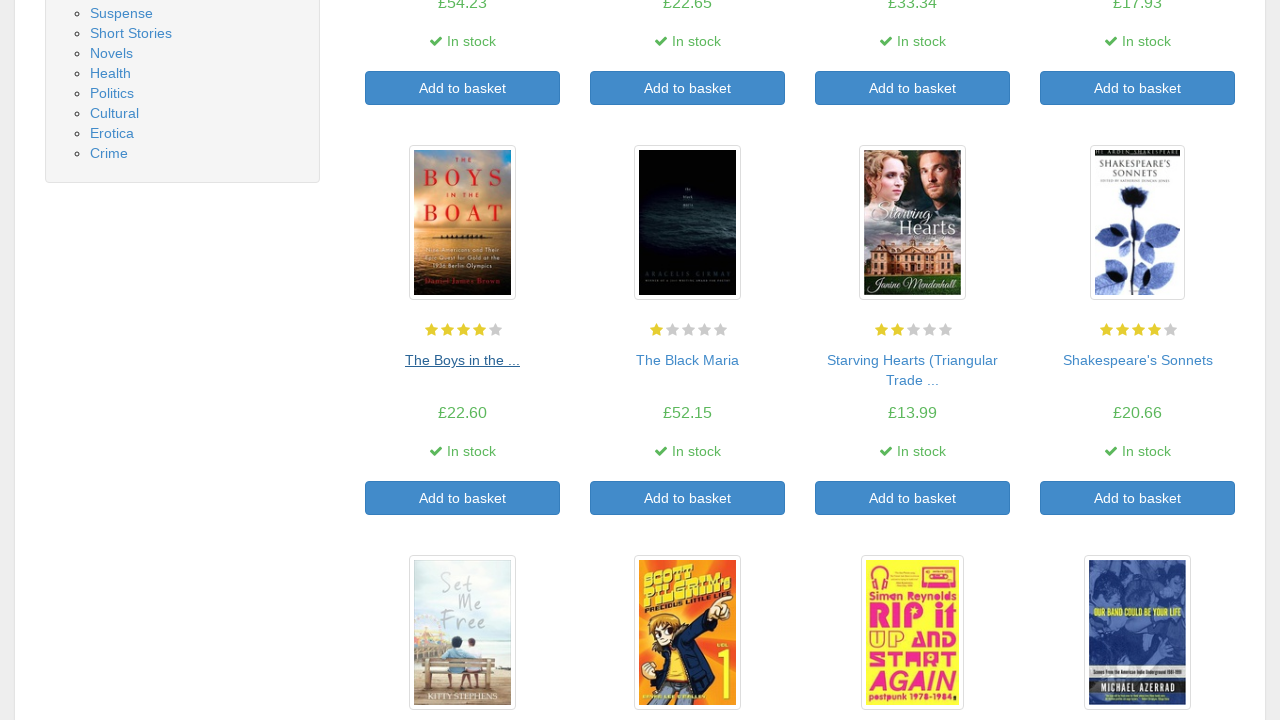

Re-queried product elements after DOM changes
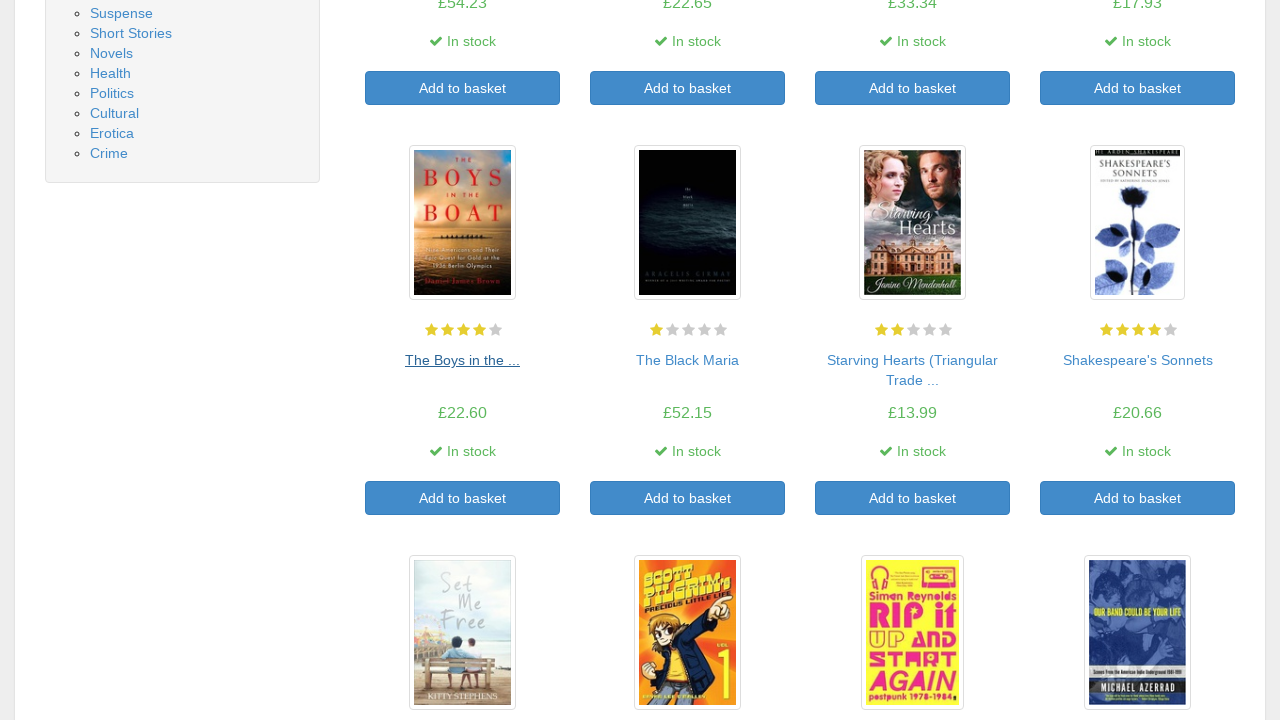

Clicked on book #10 title link to view detail page
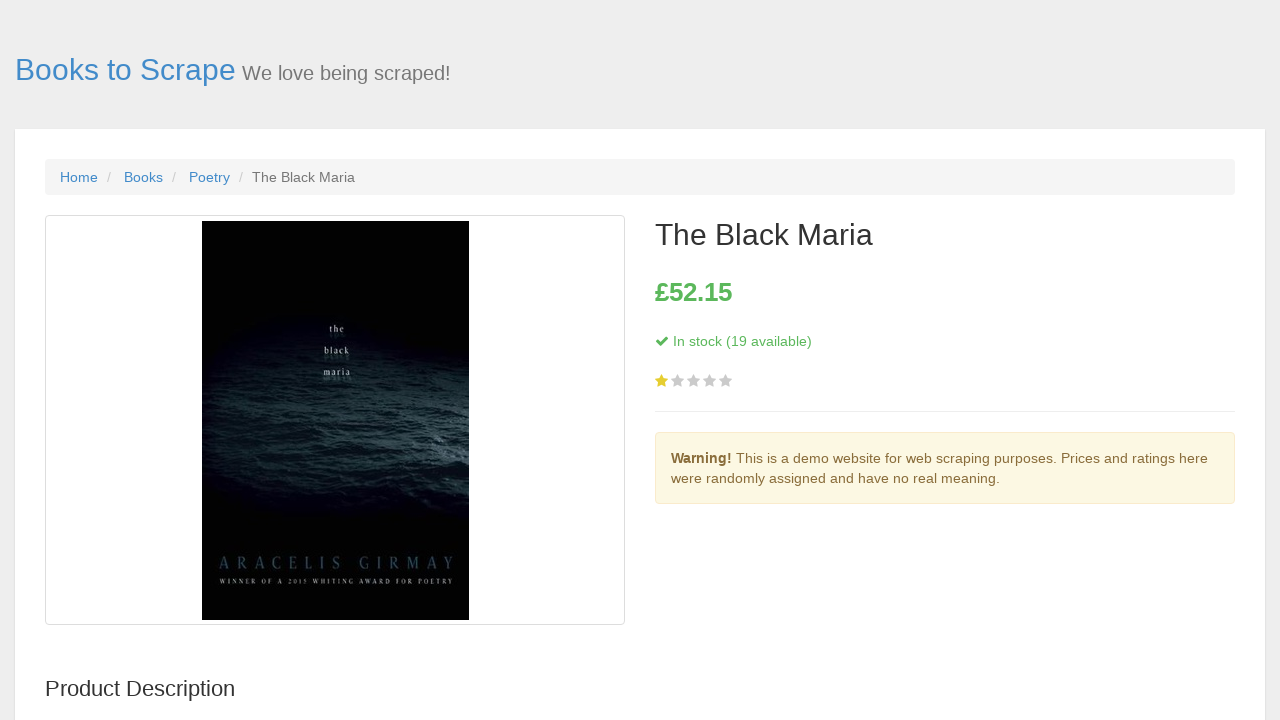

Book detail page loaded, price information visible
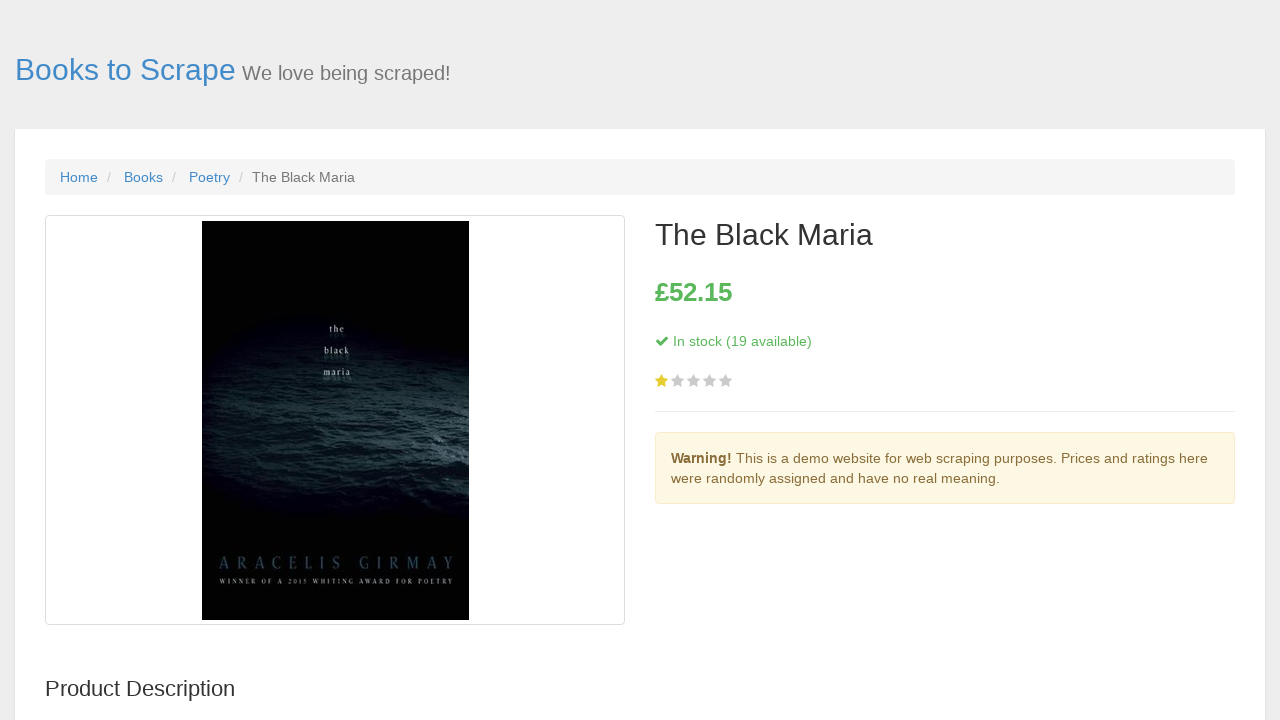

Stock information is visible on detail page
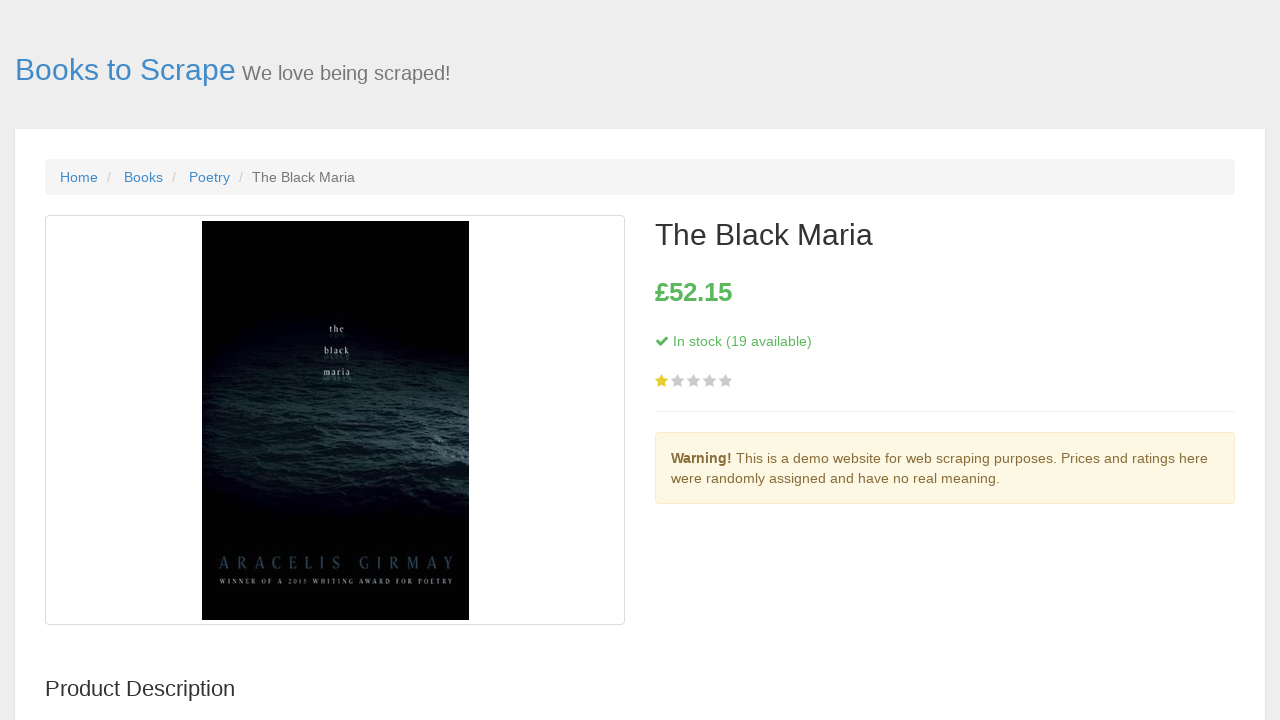

Navigated back to main bookstore page
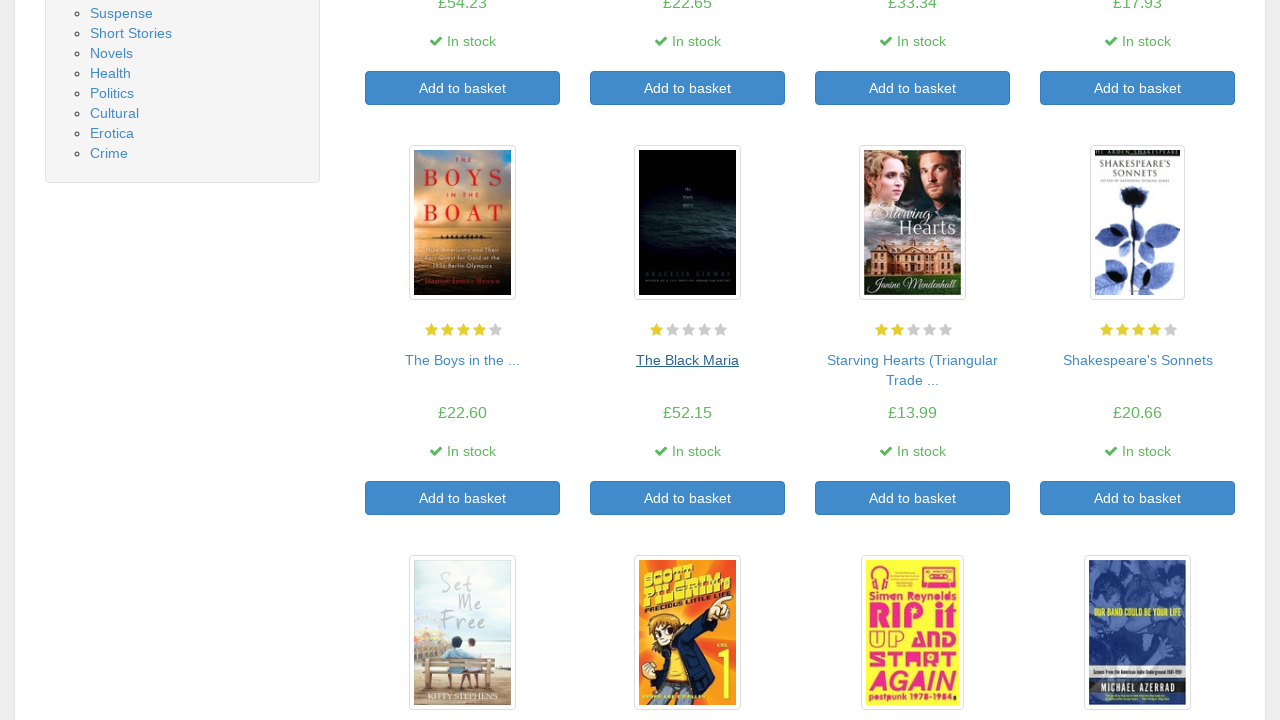

Product list reloaded on main page
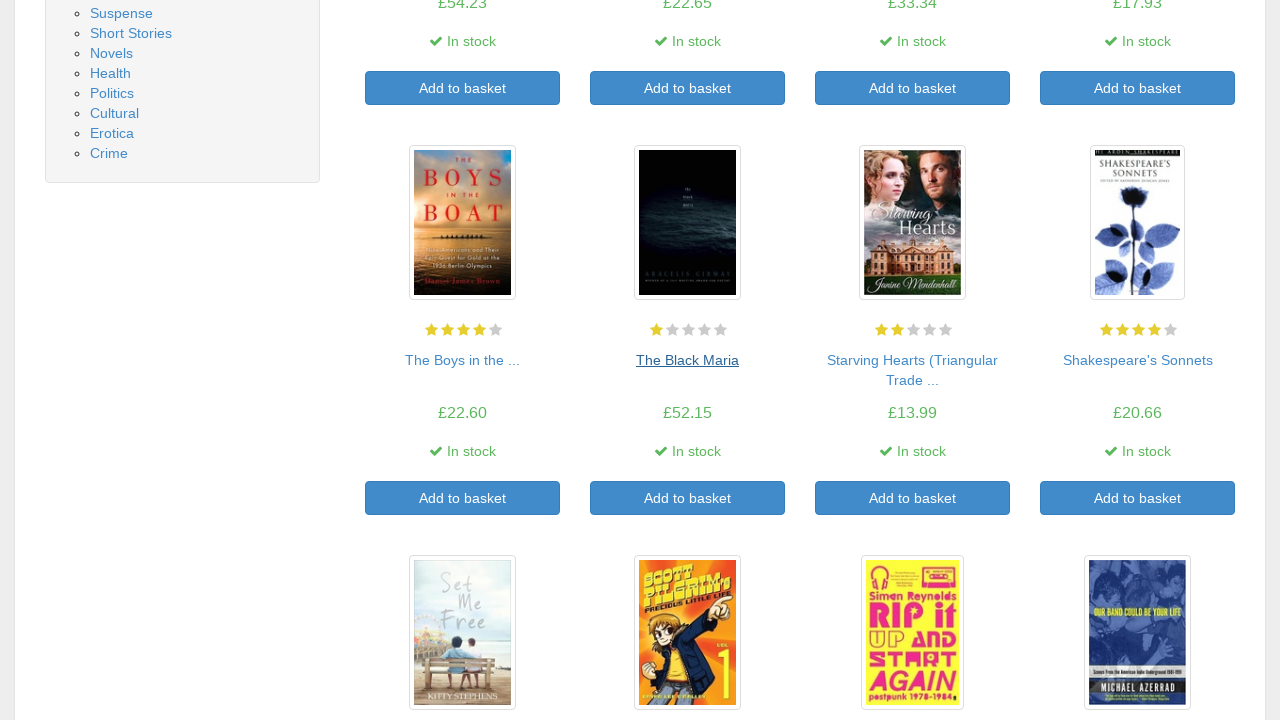

Re-queried product elements after DOM changes
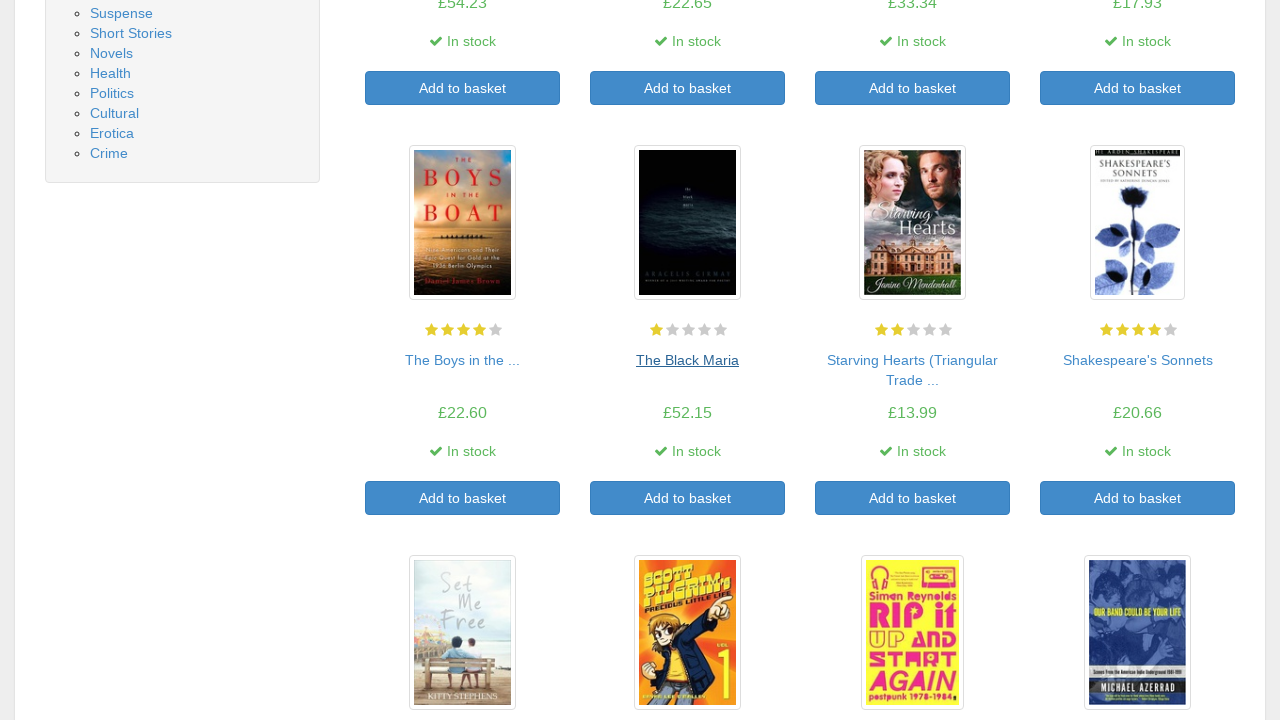

Clicked on book #11 title link to view detail page
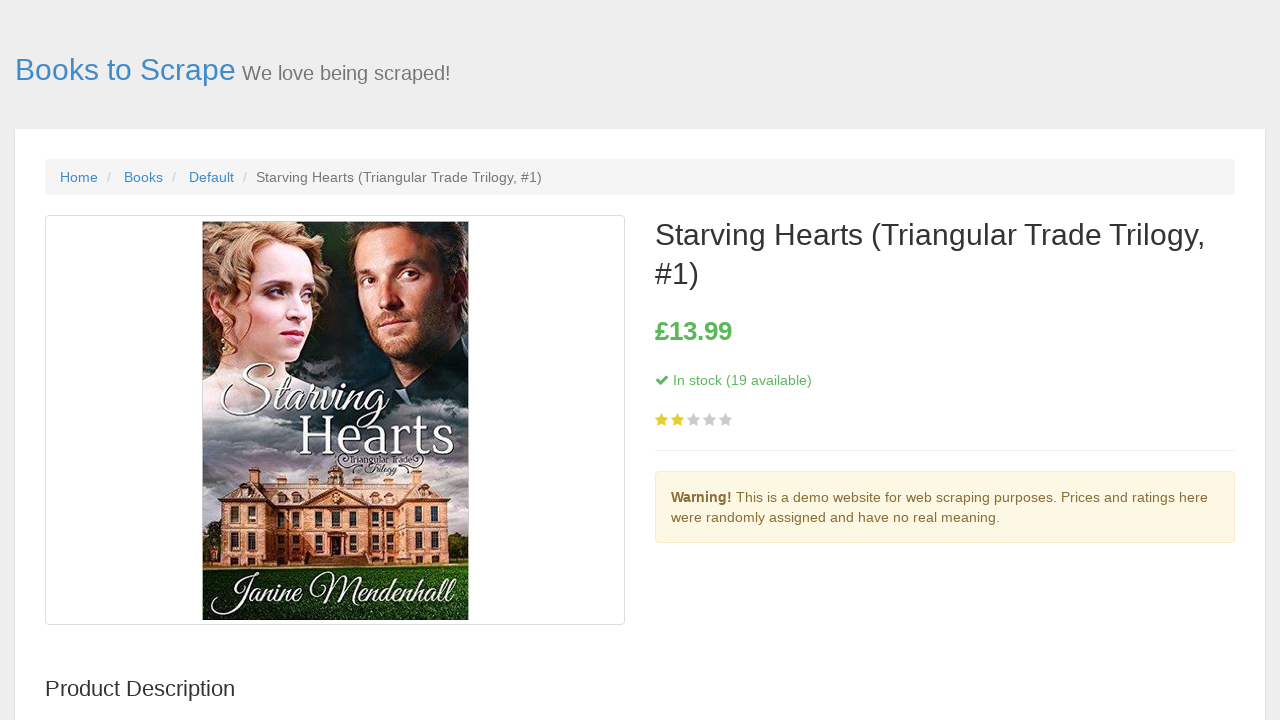

Book detail page loaded, price information visible
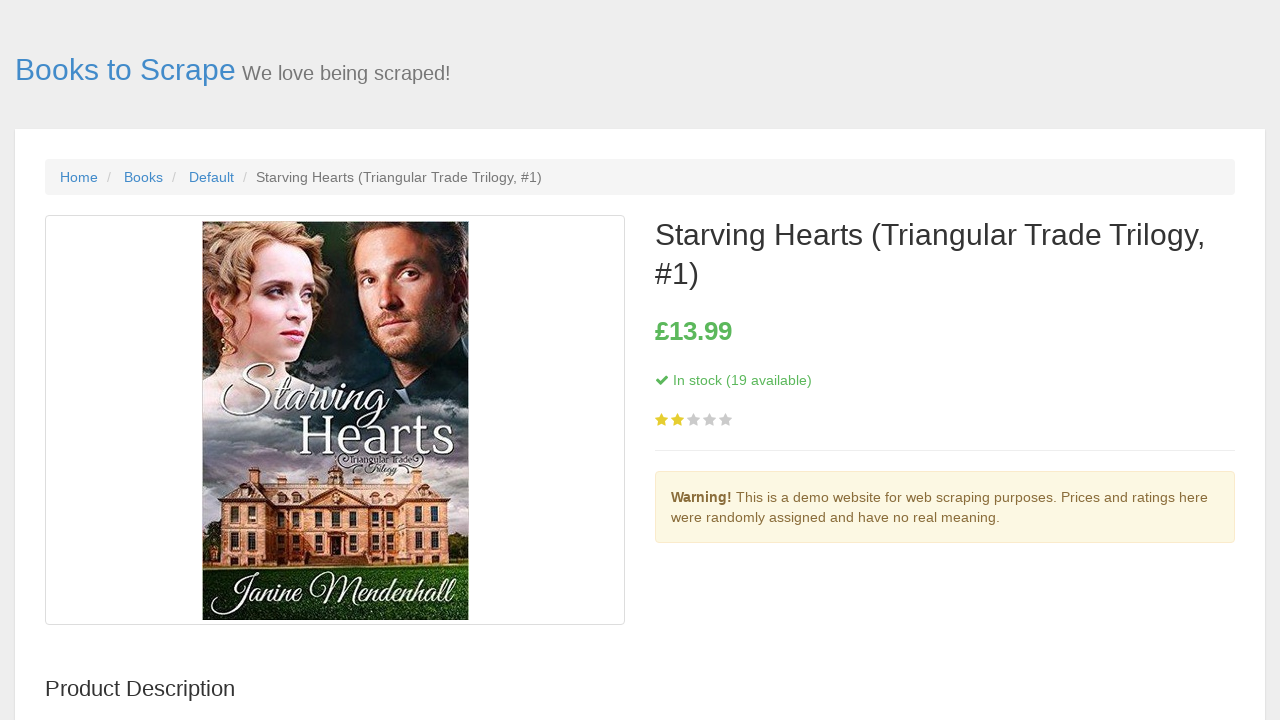

Stock information is visible on detail page
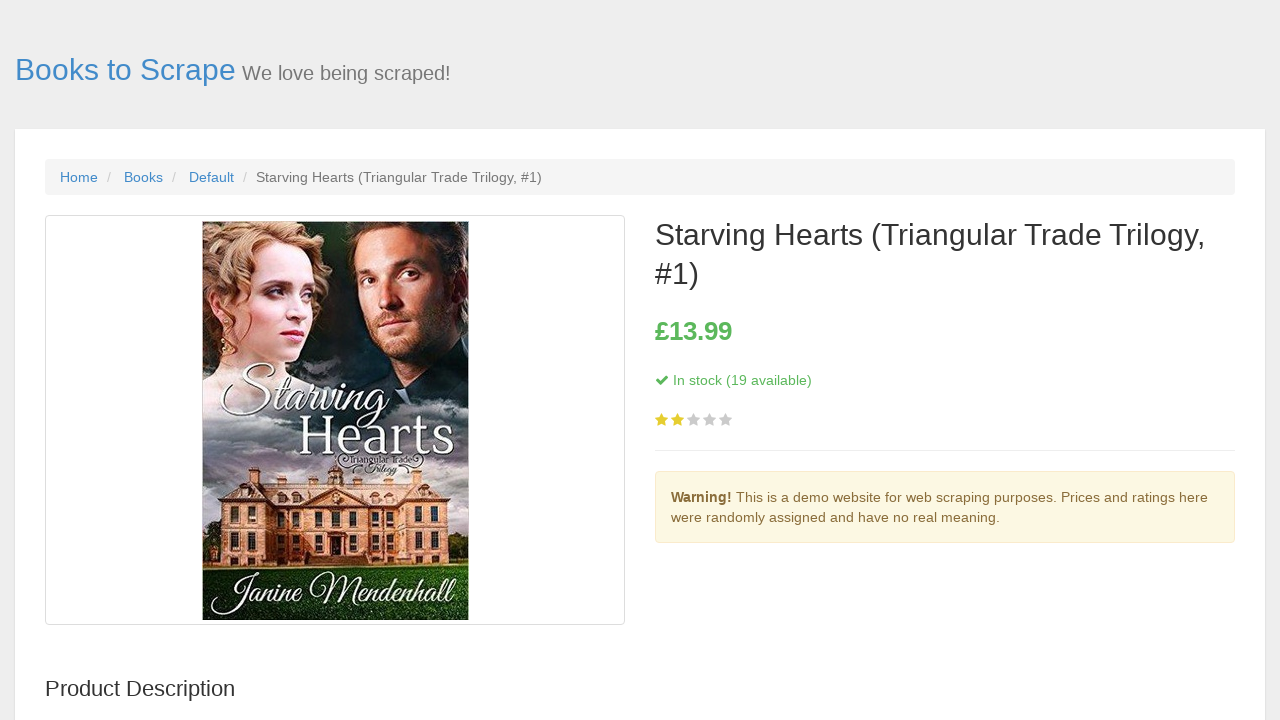

Navigated back to main bookstore page
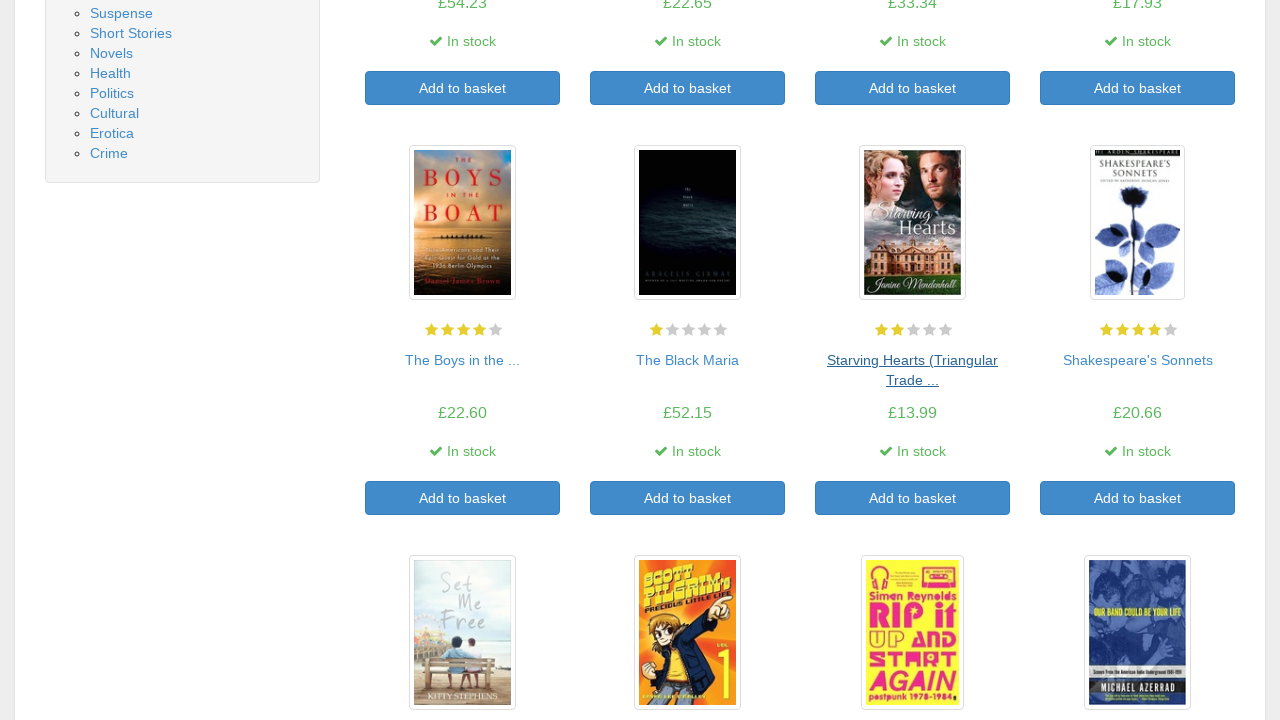

Product list reloaded on main page
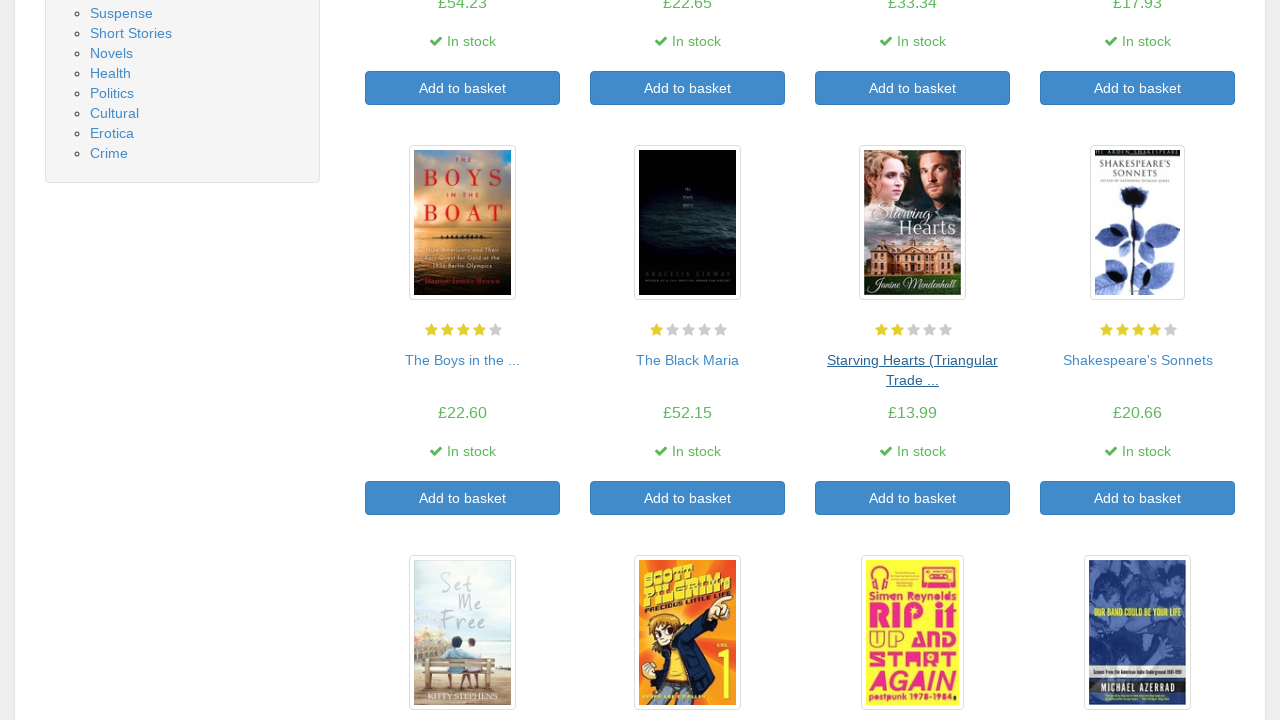

Re-queried product elements after DOM changes
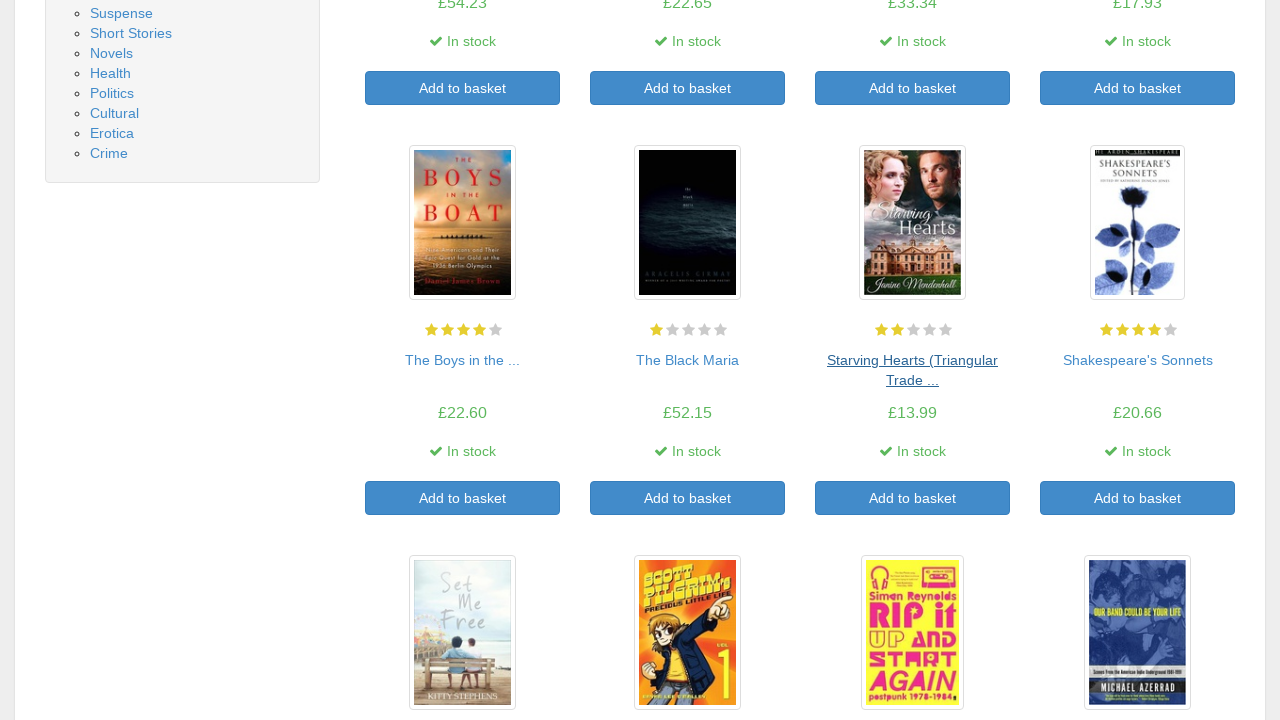

Clicked on book #12 title link to view detail page
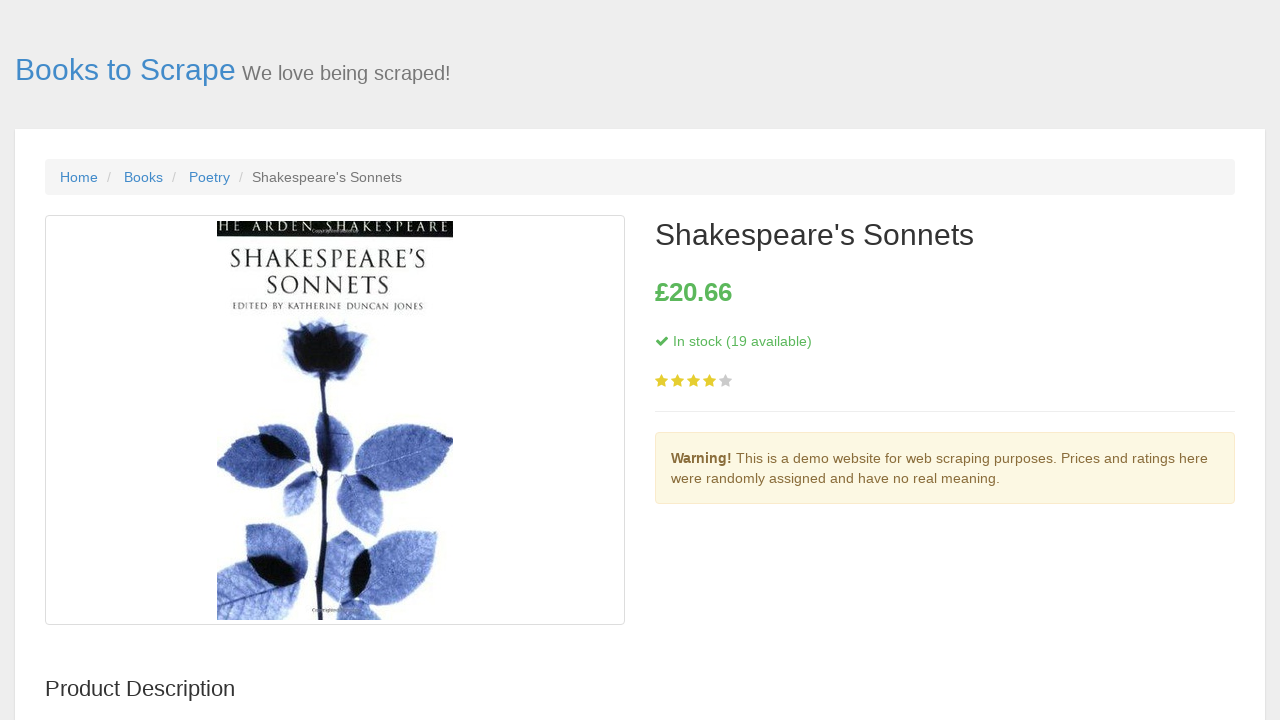

Book detail page loaded, price information visible
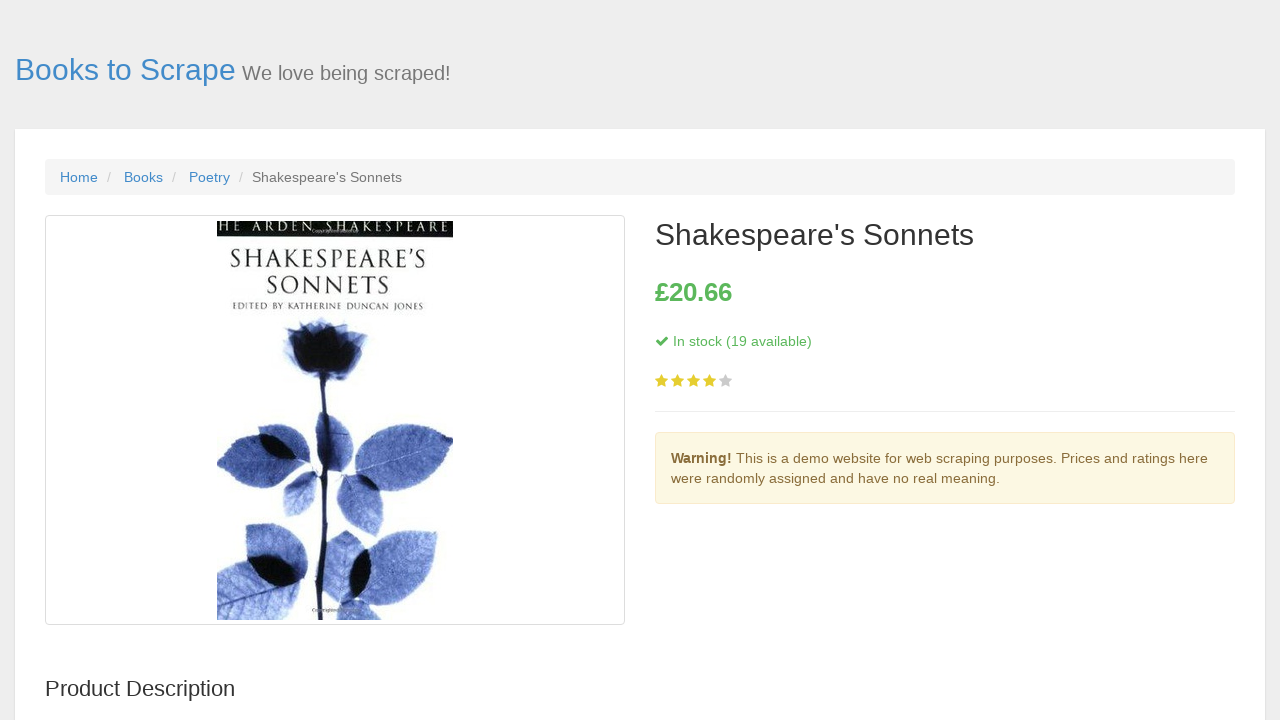

Stock information is visible on detail page
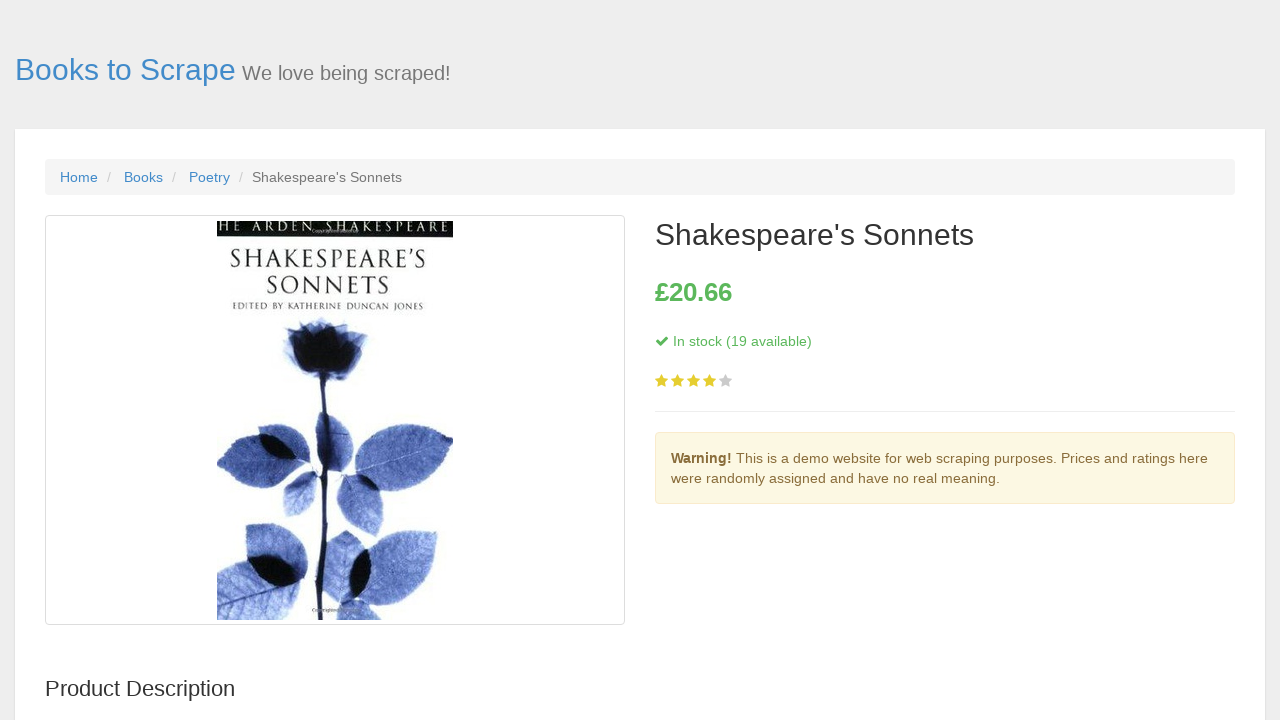

Navigated back to main bookstore page
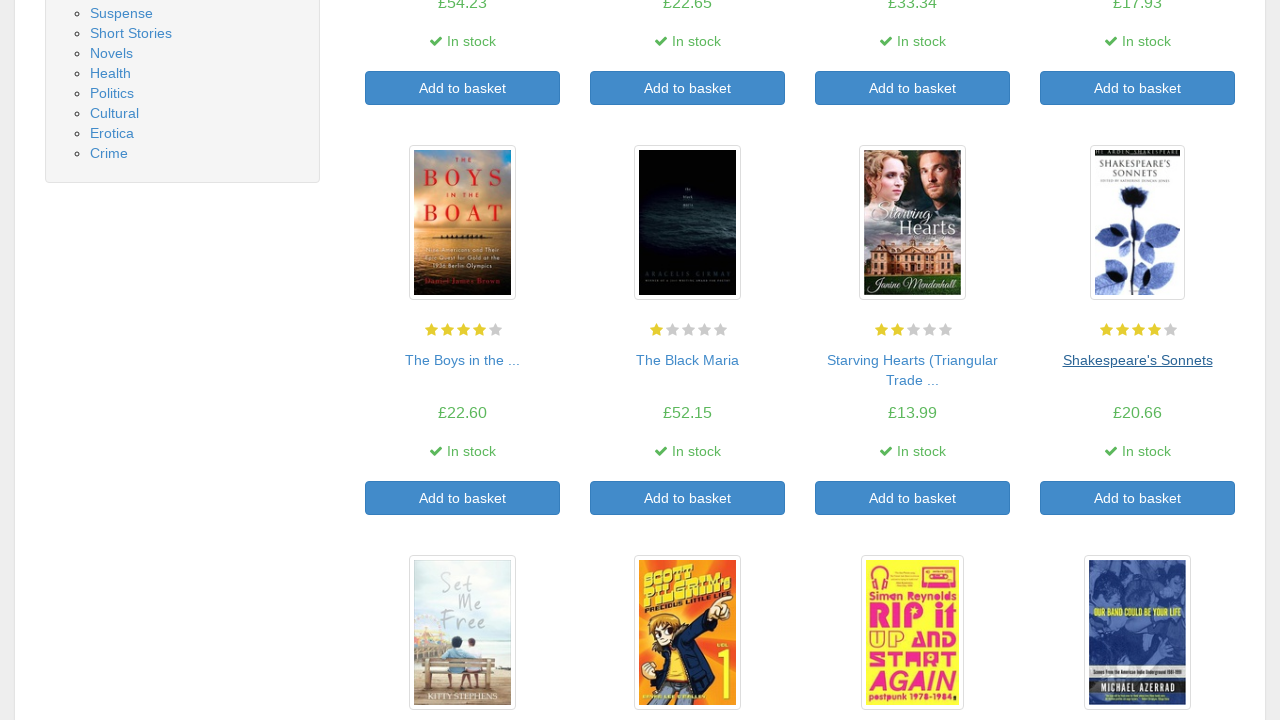

Product list reloaded on main page
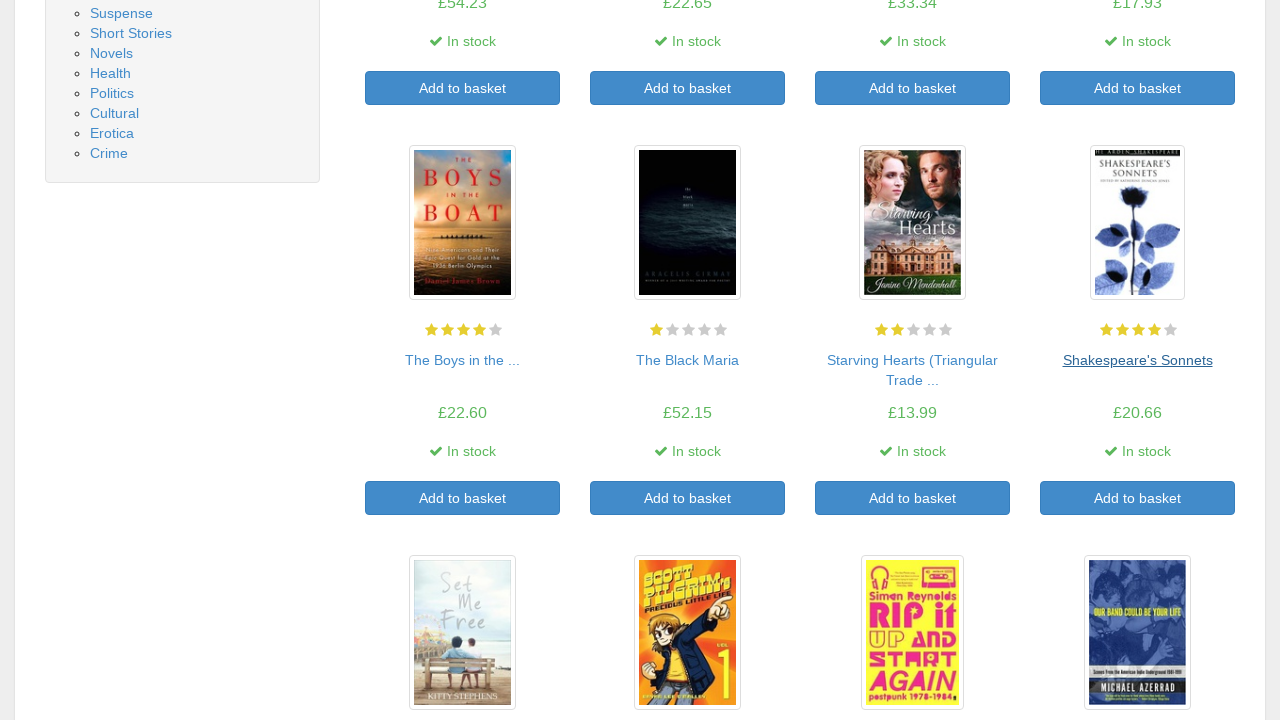

Re-queried product elements after DOM changes
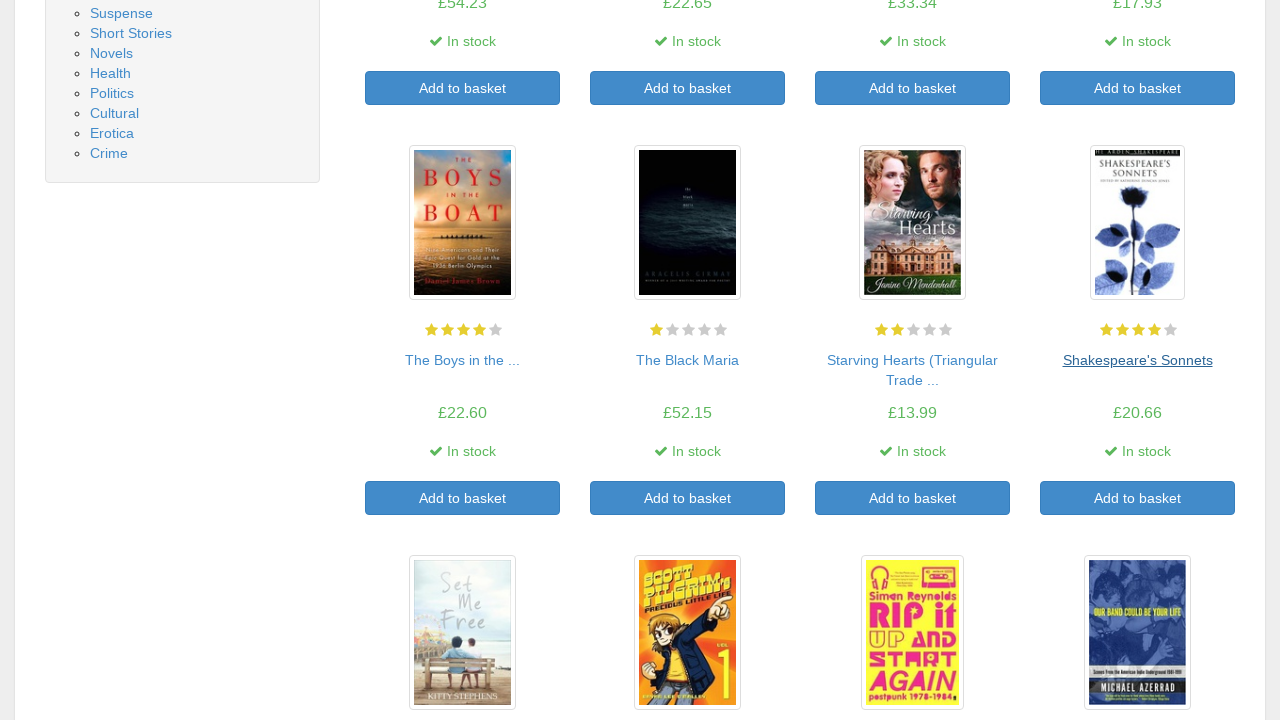

Clicked on book #13 title link to view detail page
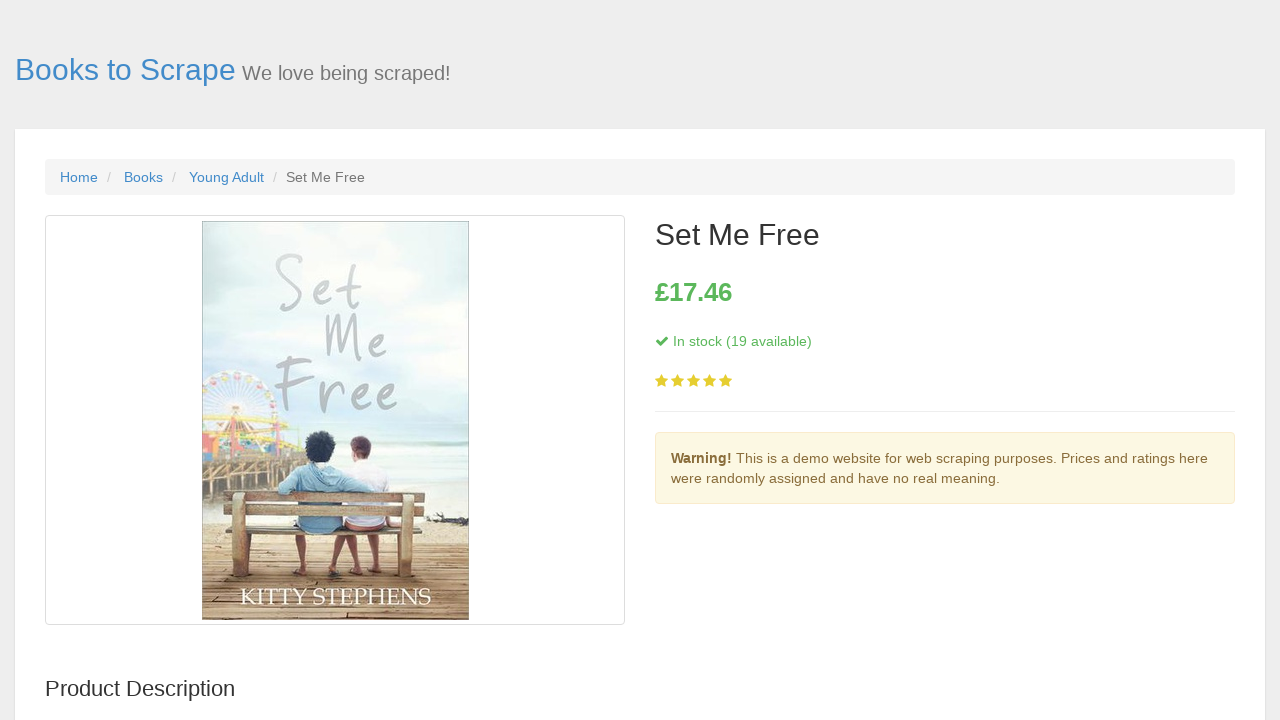

Book detail page loaded, price information visible
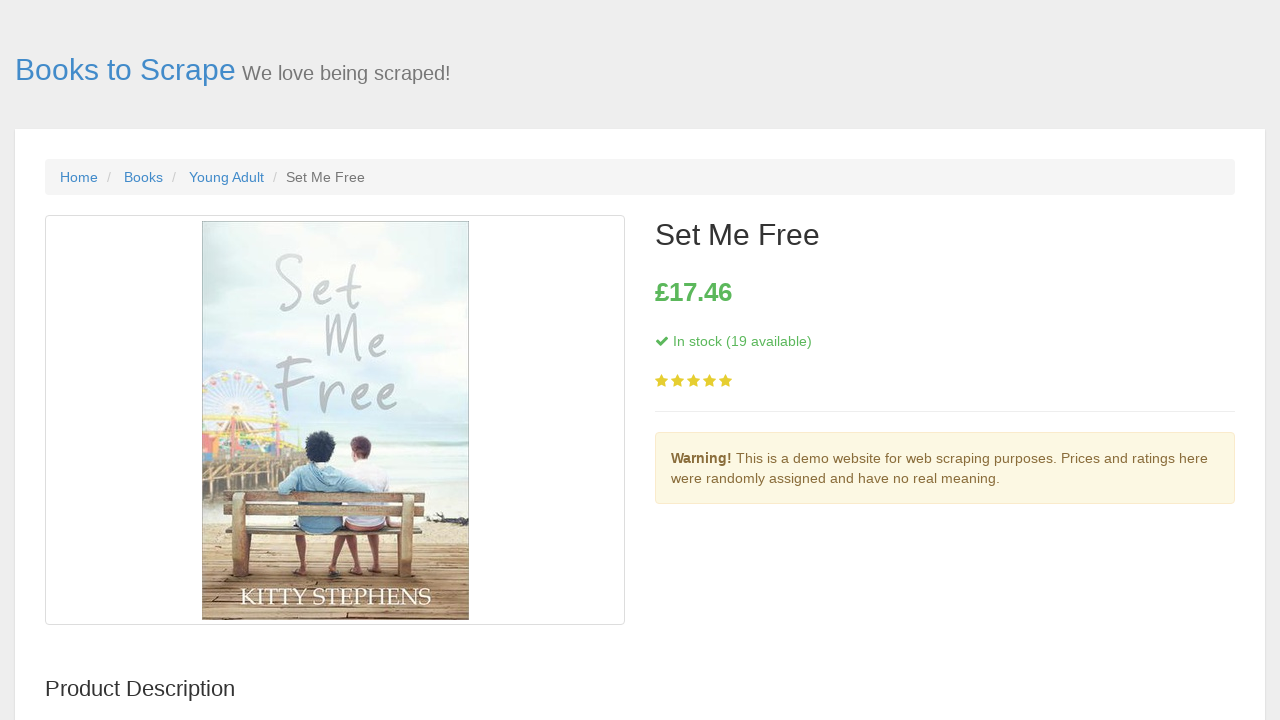

Stock information is visible on detail page
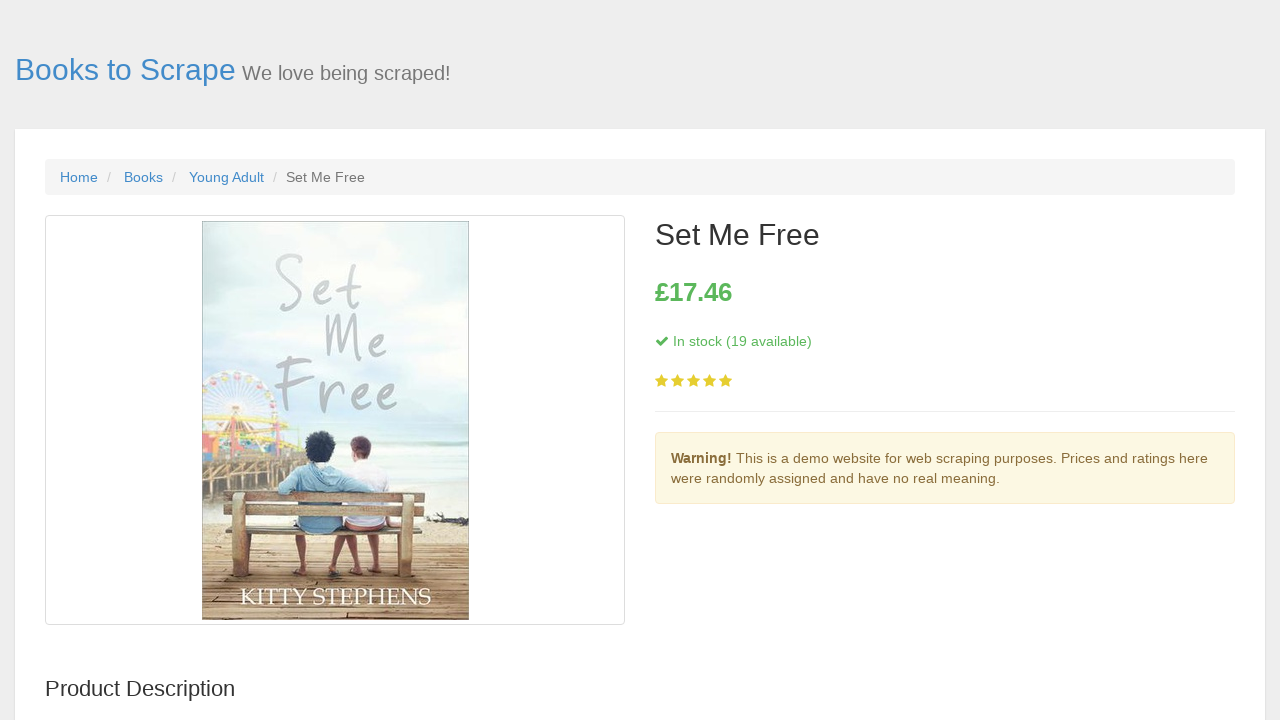

Navigated back to main bookstore page
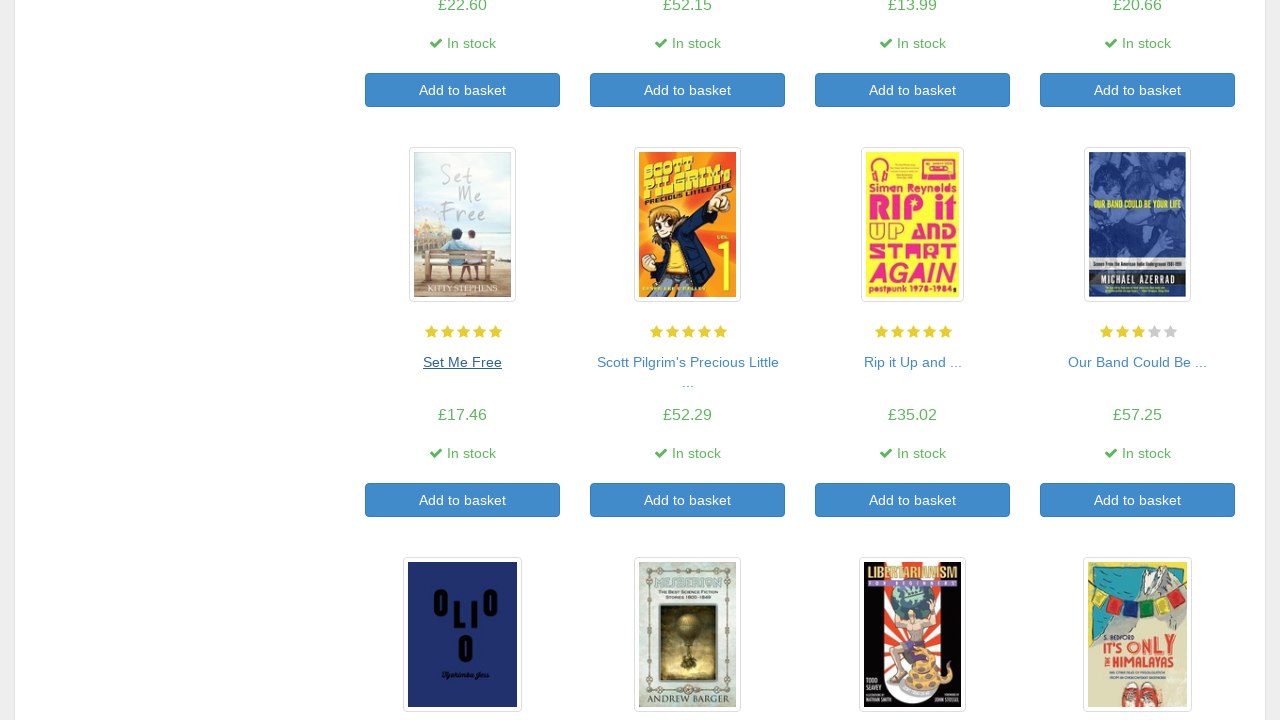

Product list reloaded on main page
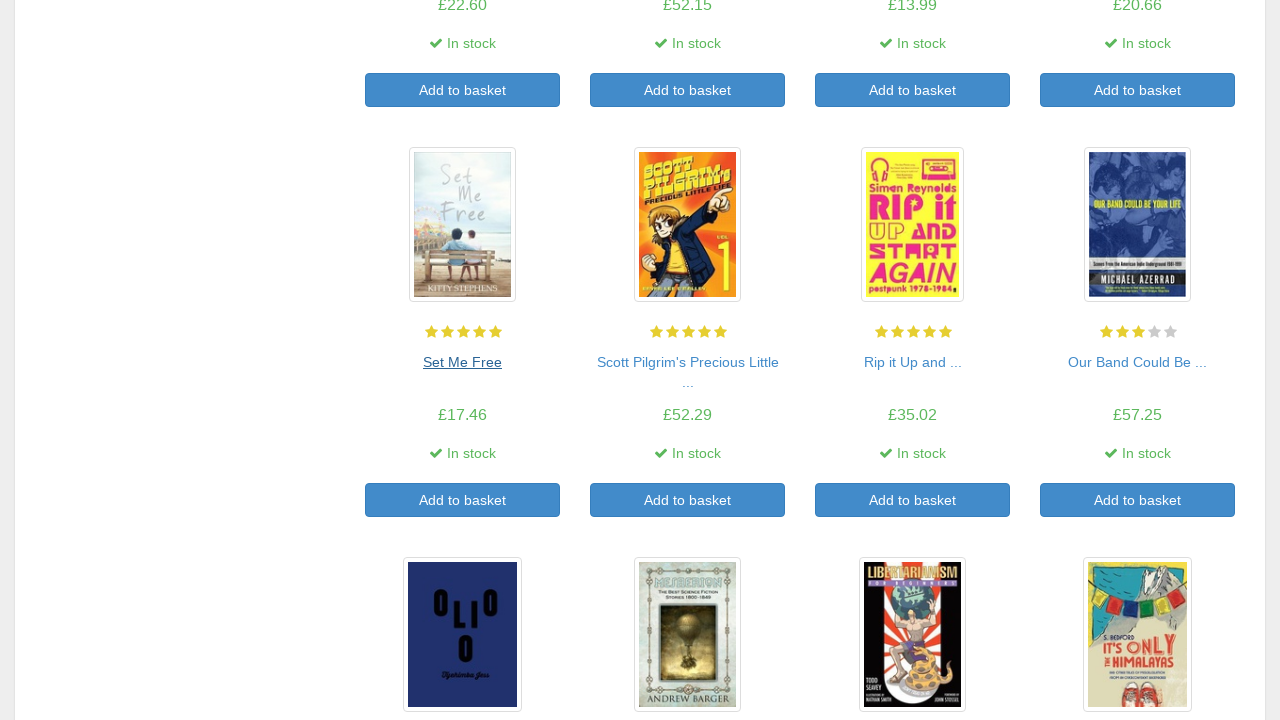

Re-queried product elements after DOM changes
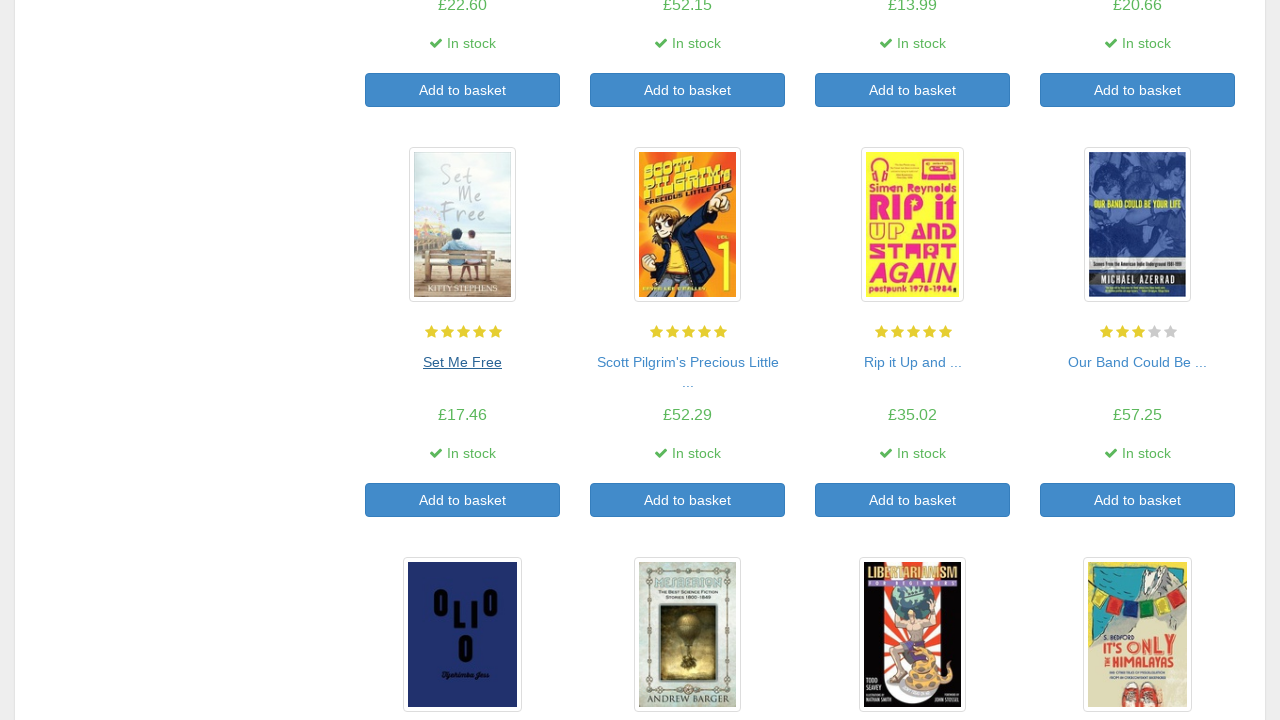

Clicked on book #14 title link to view detail page
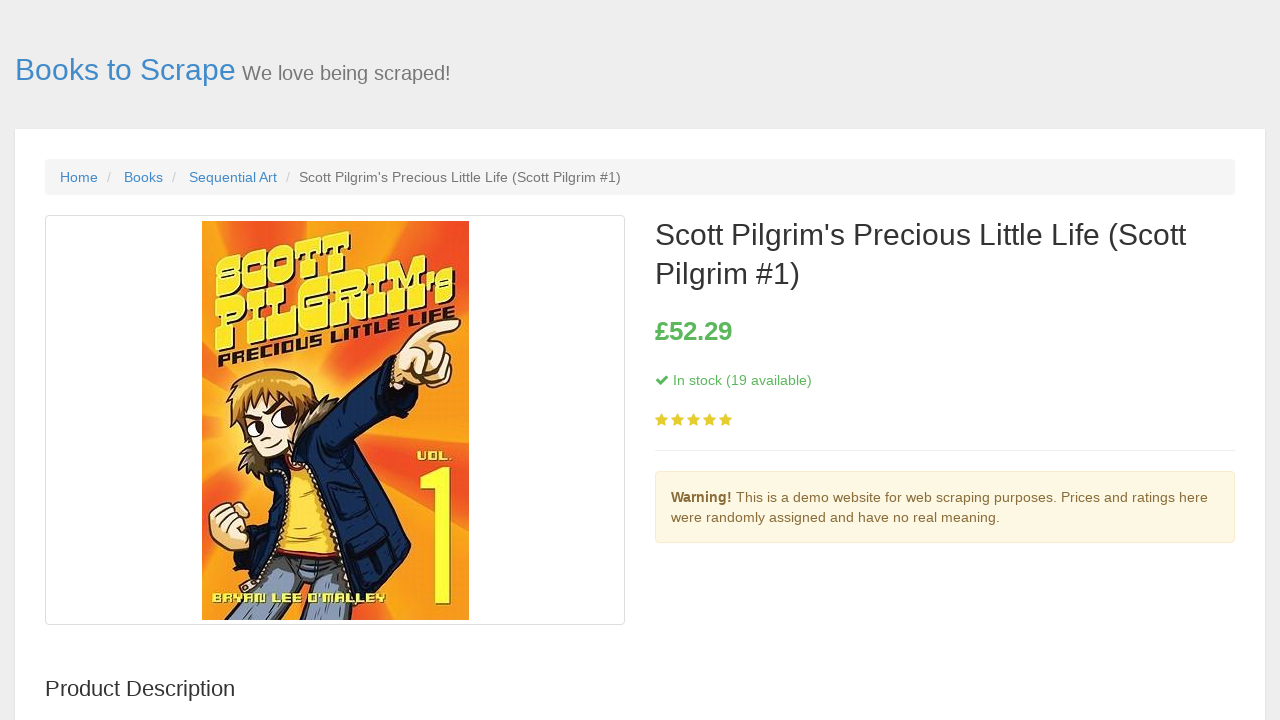

Book detail page loaded, price information visible
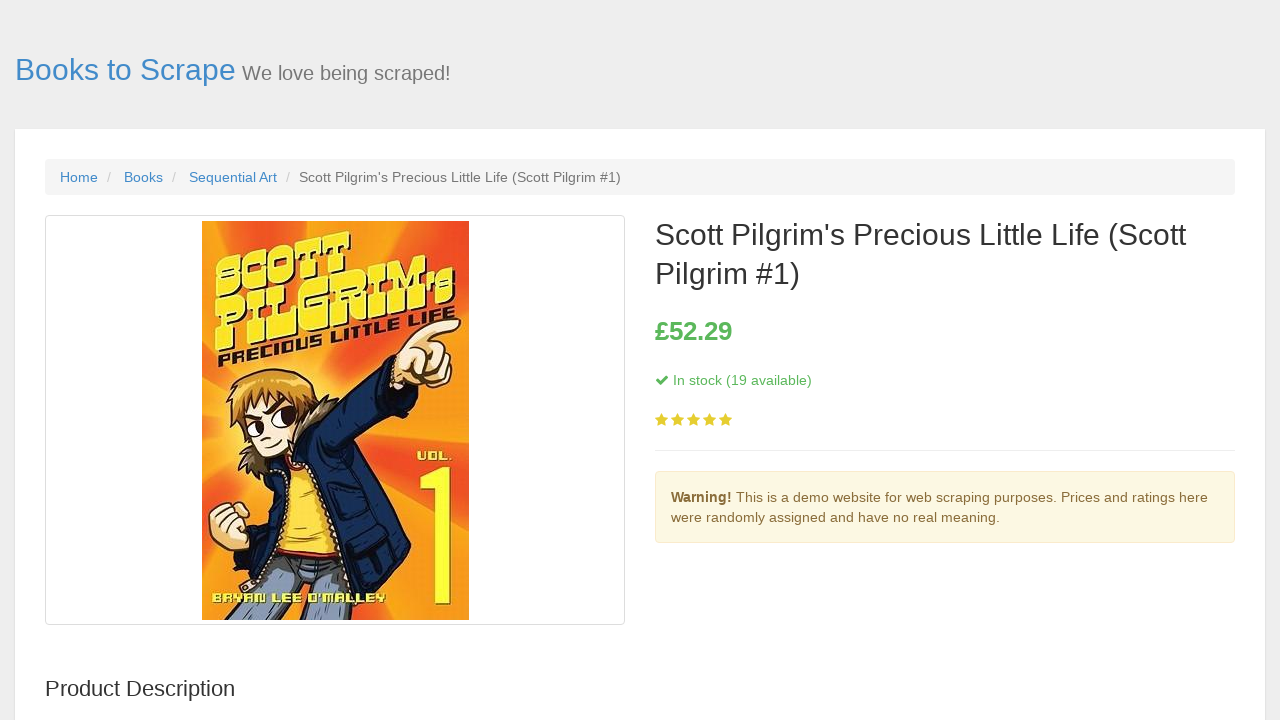

Stock information is visible on detail page
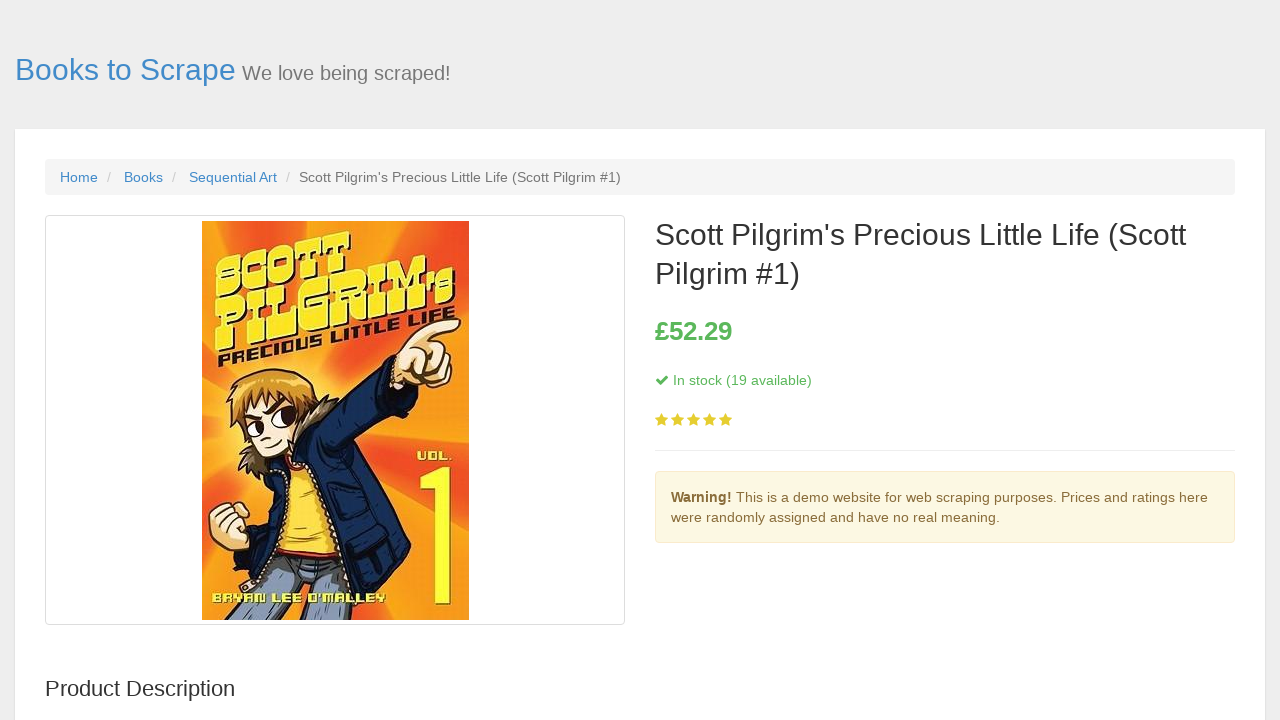

Navigated back to main bookstore page
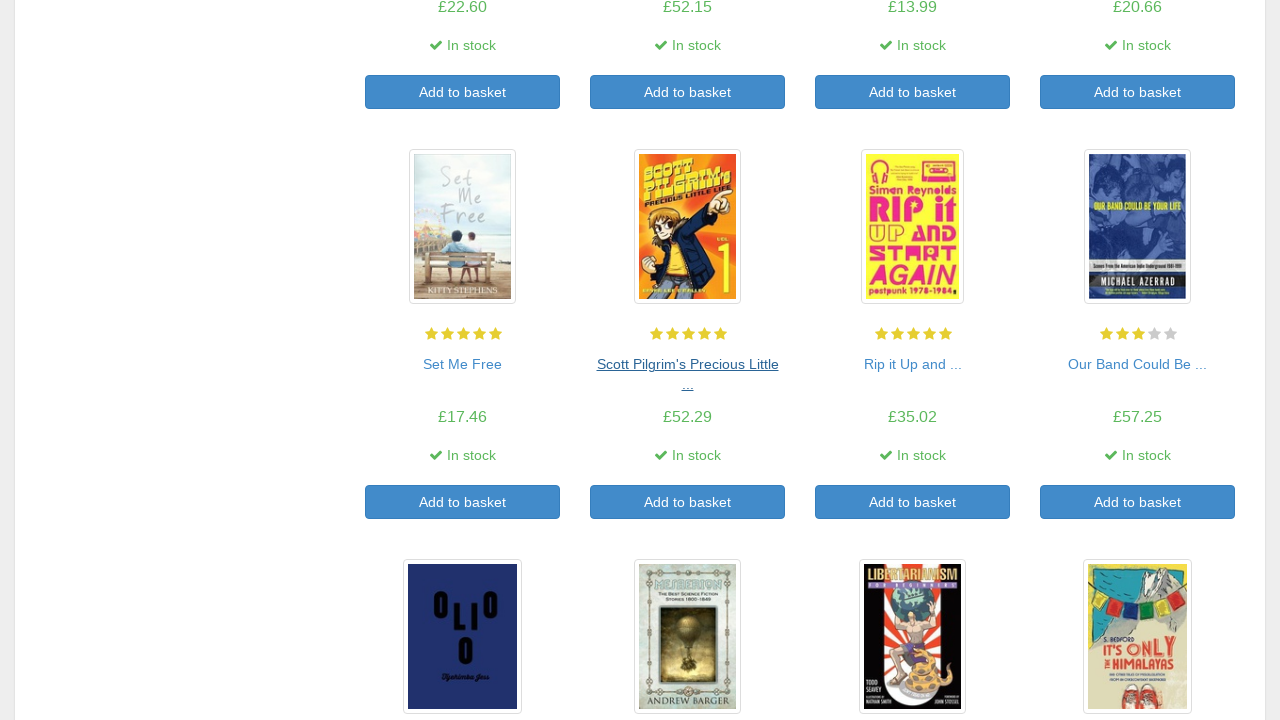

Product list reloaded on main page
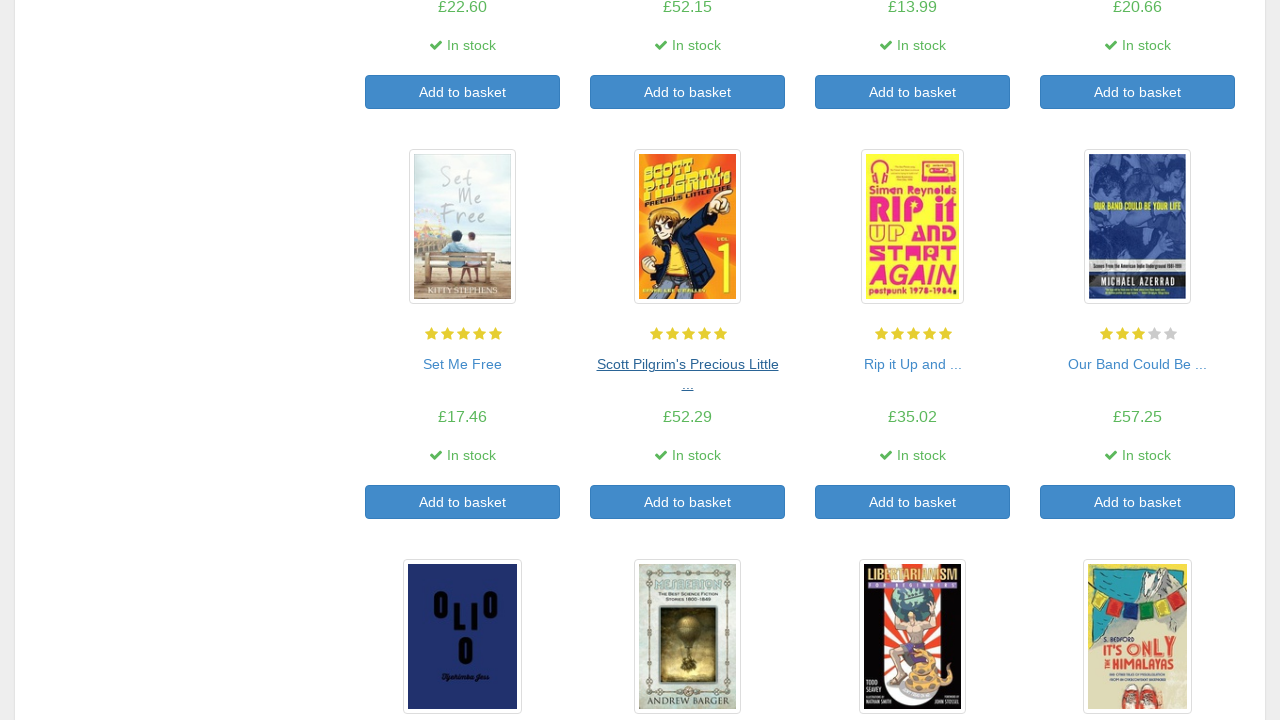

Re-queried product elements after DOM changes
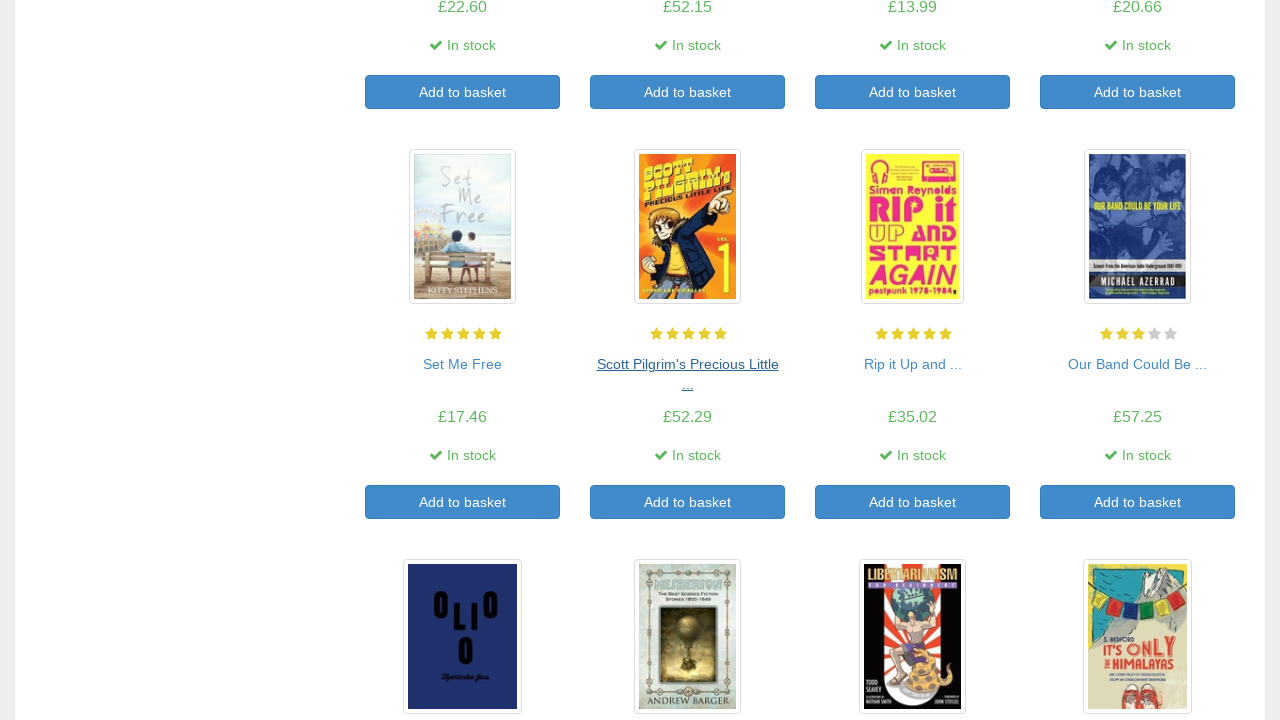

Clicked on book #15 title link to view detail page
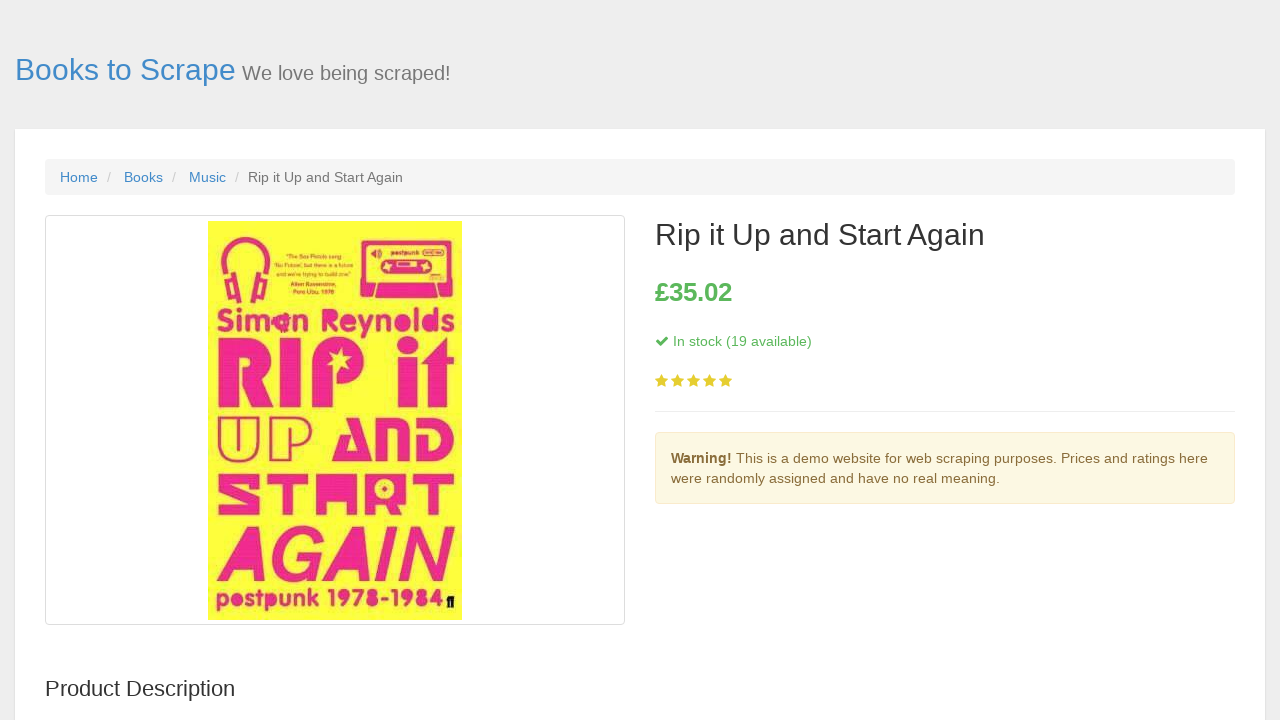

Book detail page loaded, price information visible
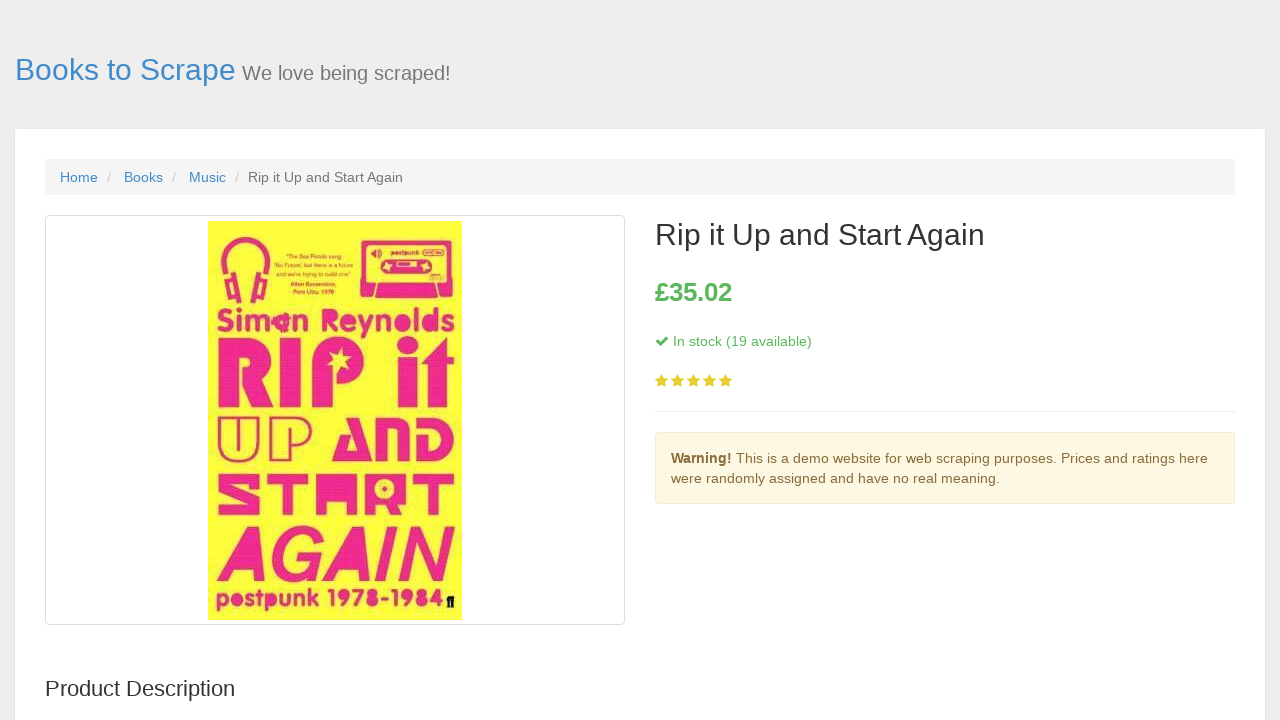

Stock information is visible on detail page
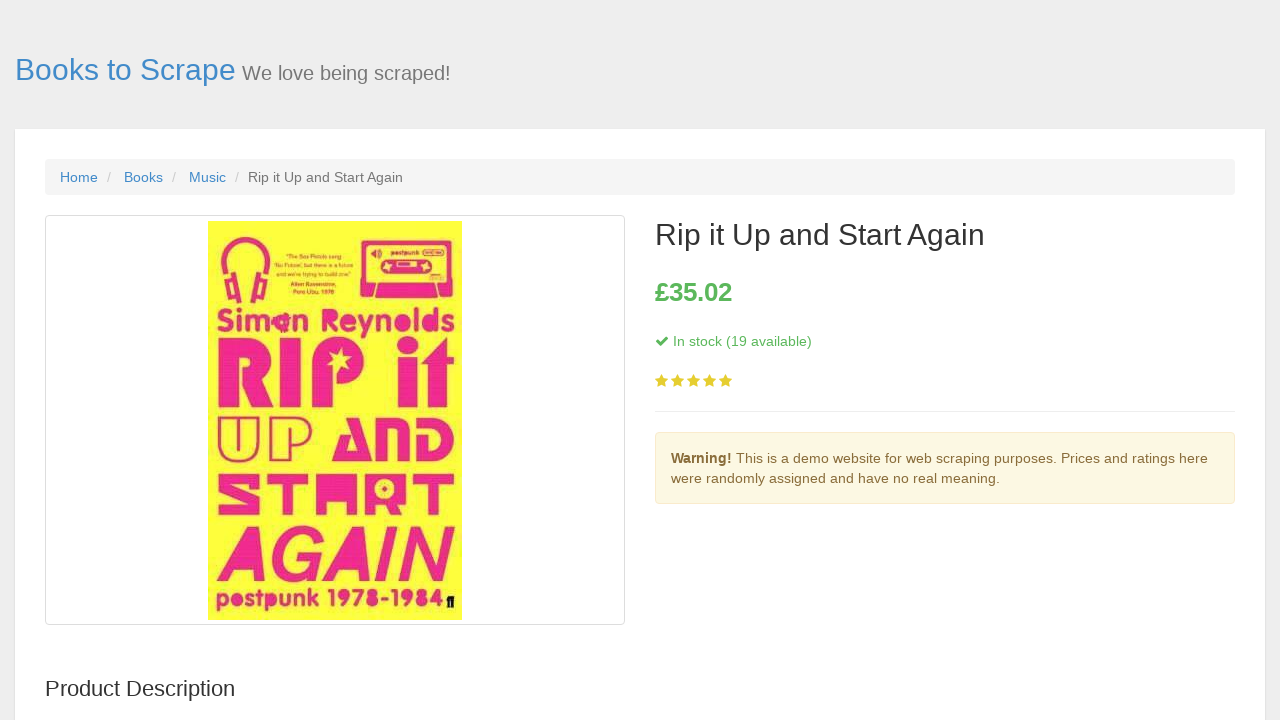

Navigated back to main bookstore page
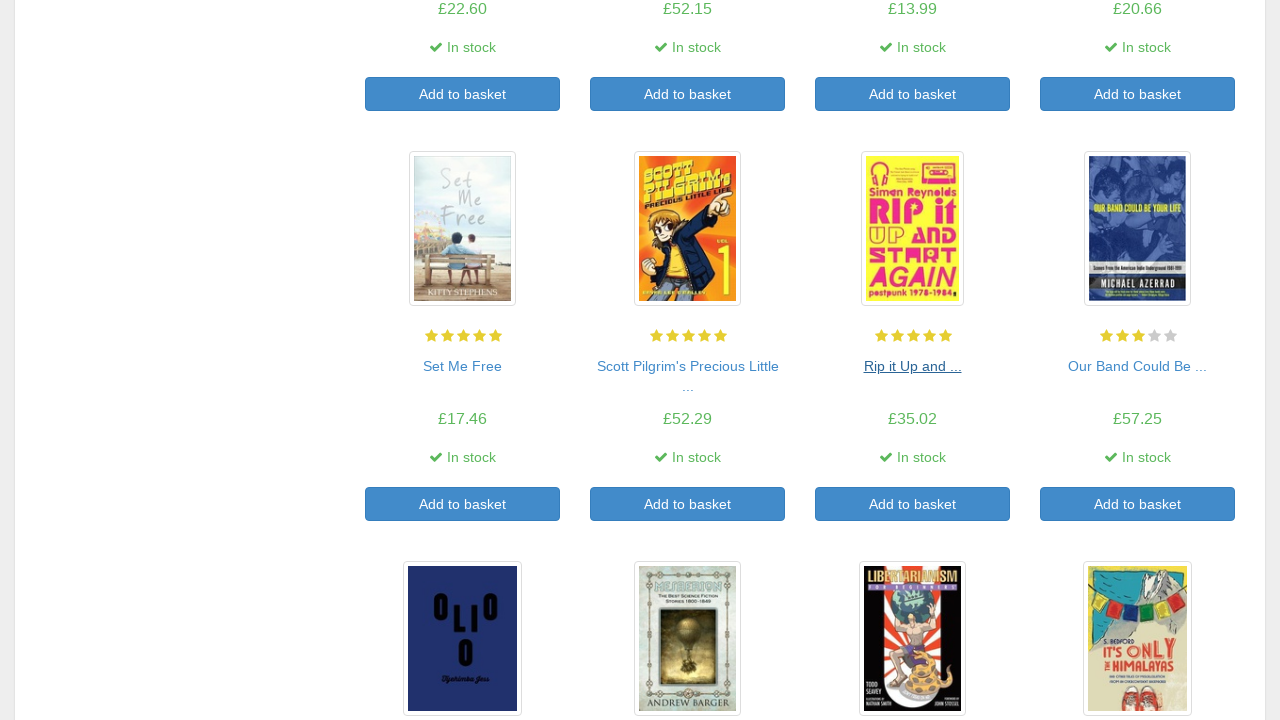

Product list reloaded on main page
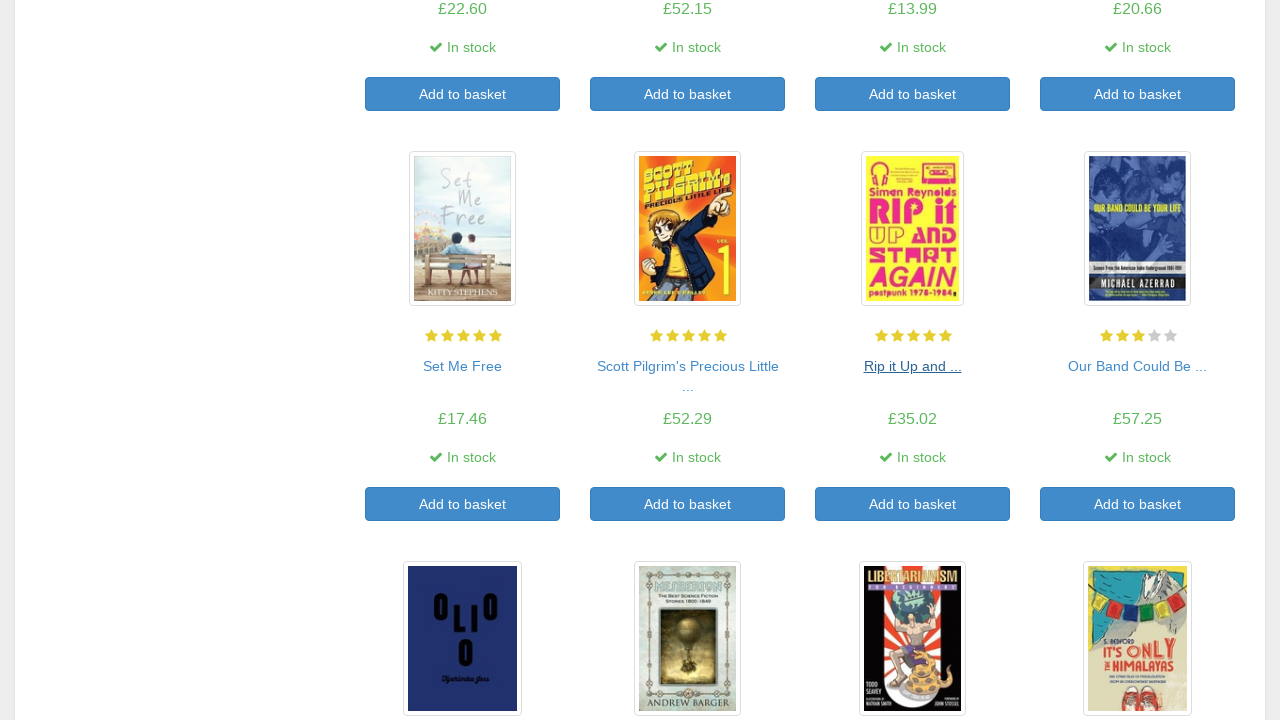

Re-queried product elements after DOM changes
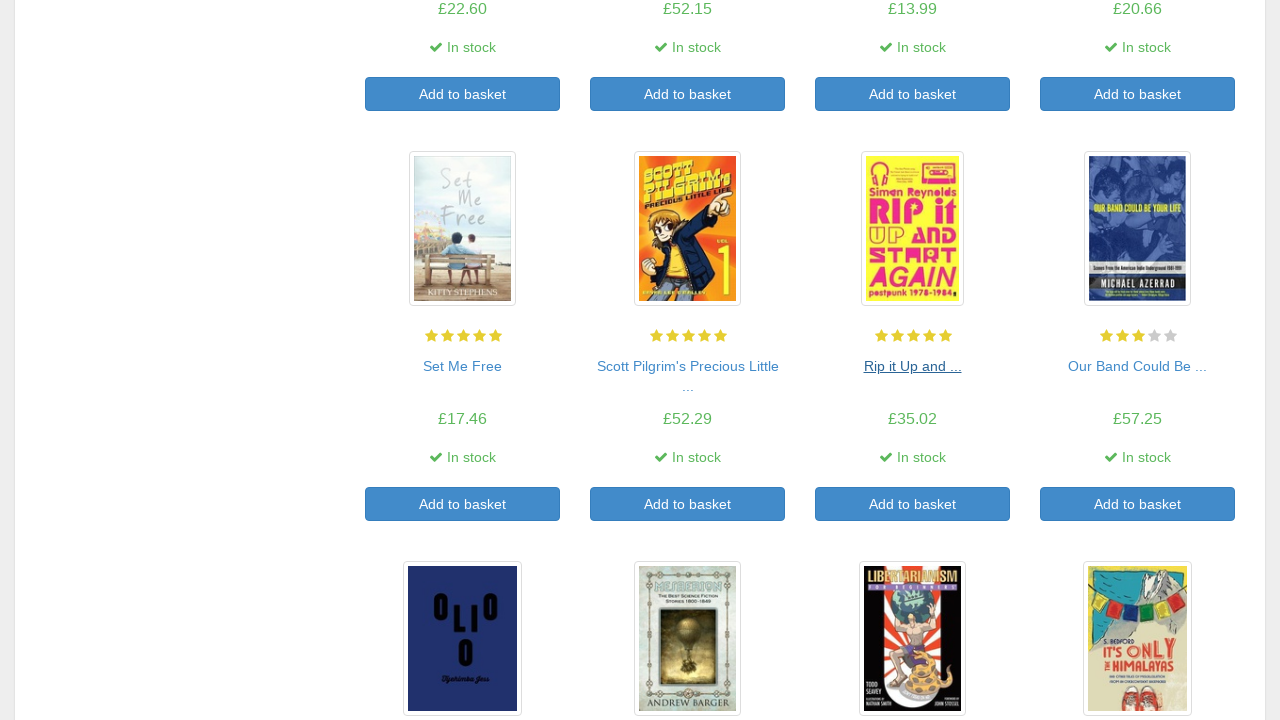

Clicked on book #16 title link to view detail page
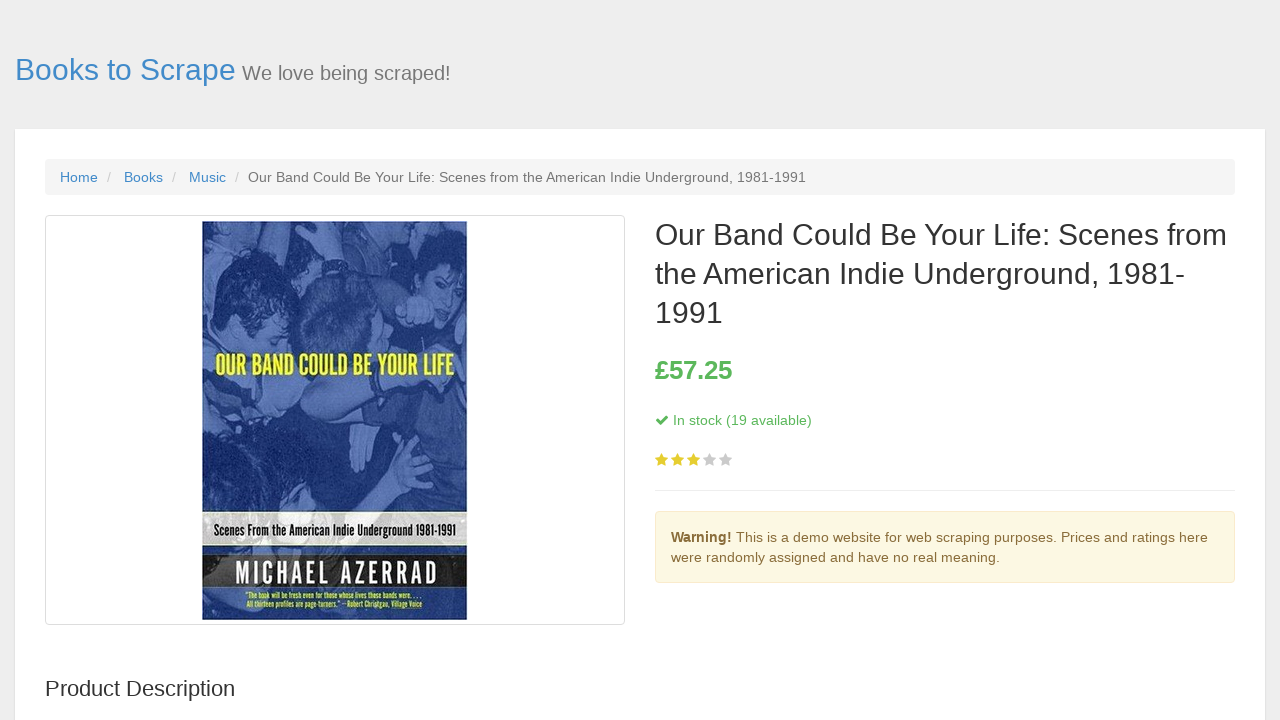

Book detail page loaded, price information visible
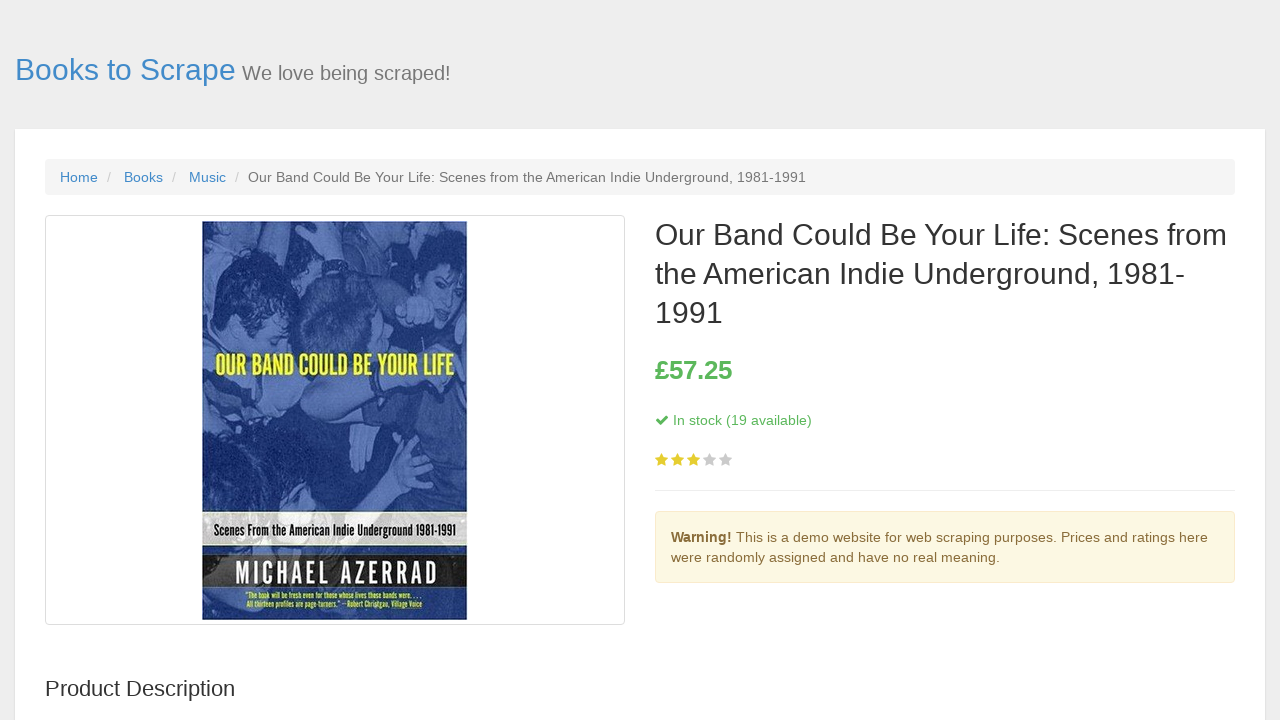

Stock information is visible on detail page
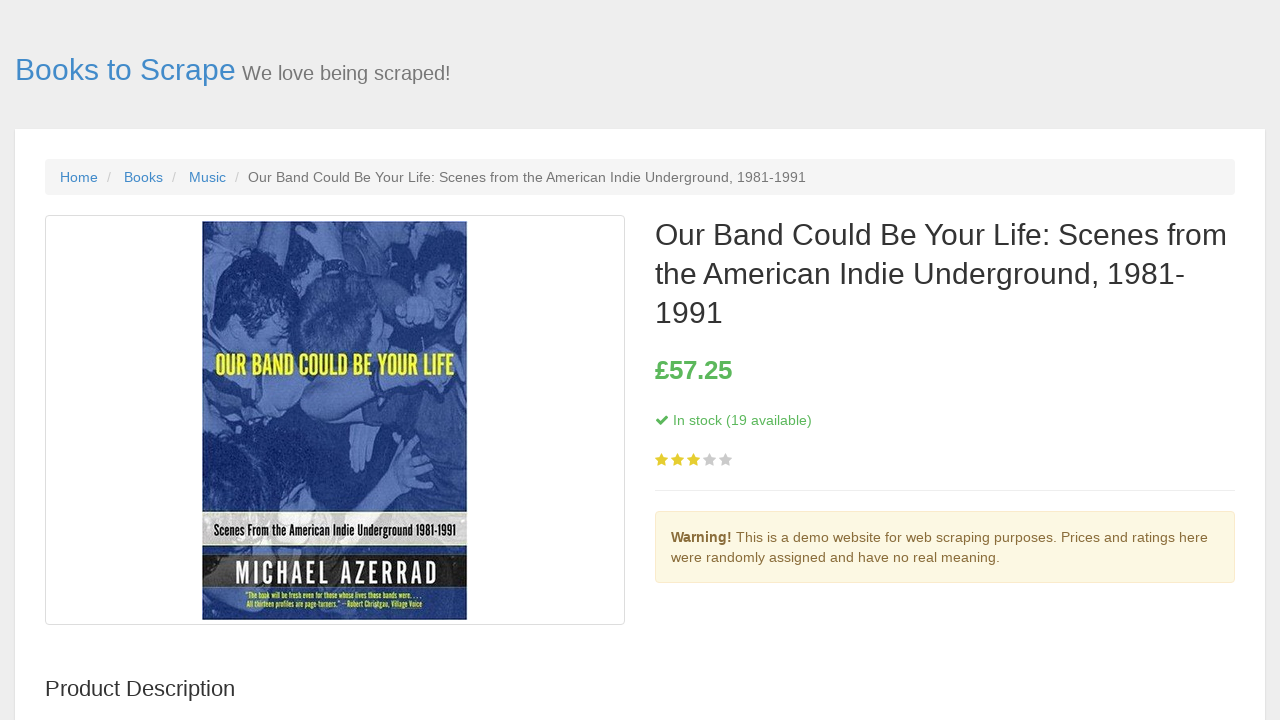

Navigated back to main bookstore page
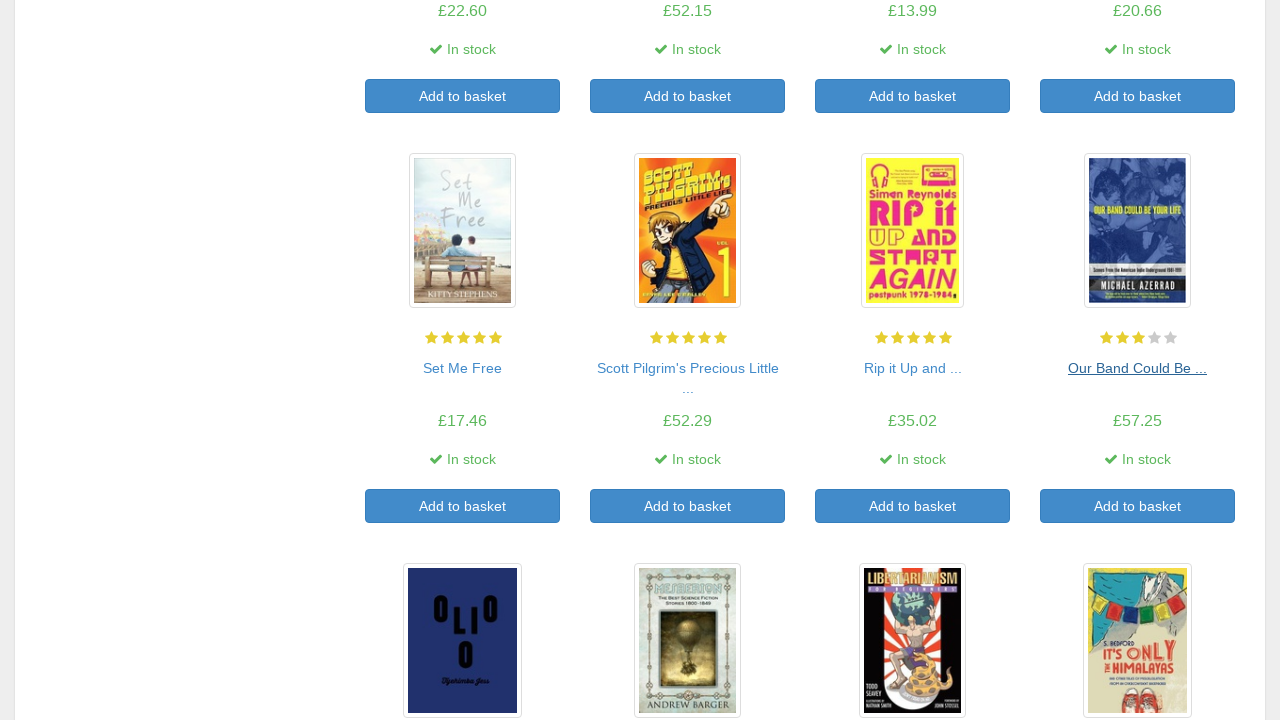

Product list reloaded on main page
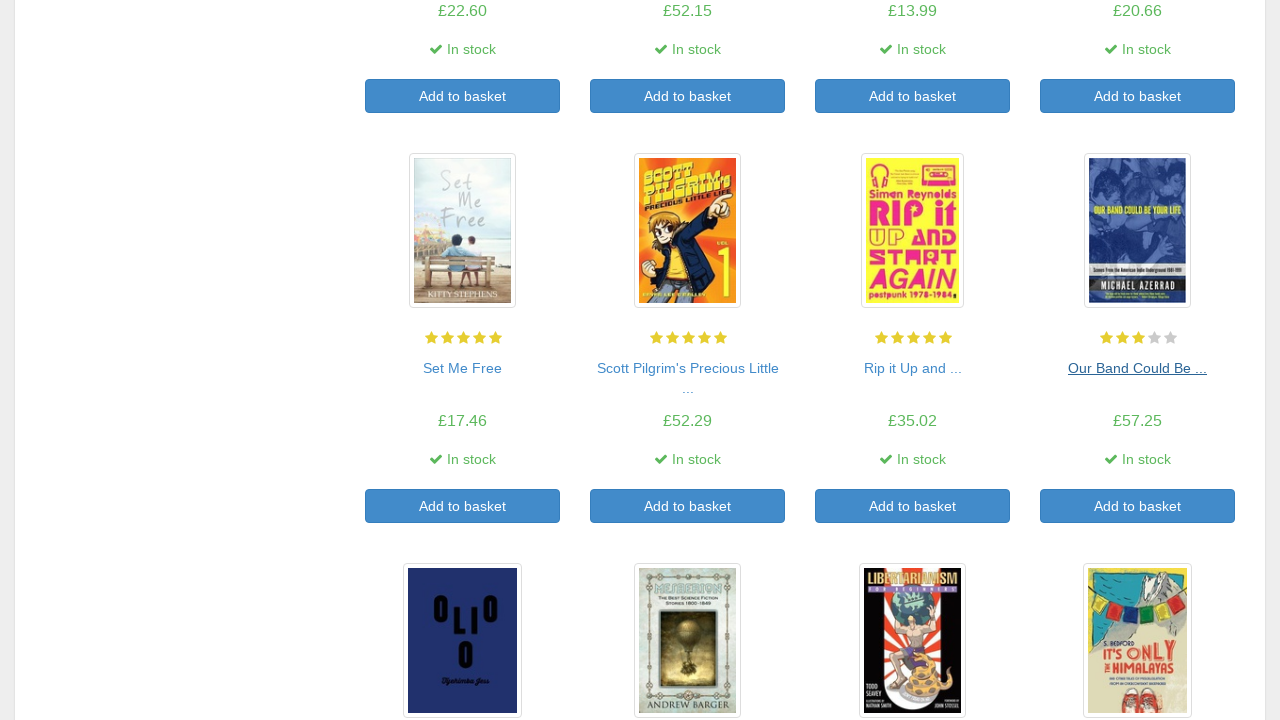

Re-queried product elements after DOM changes
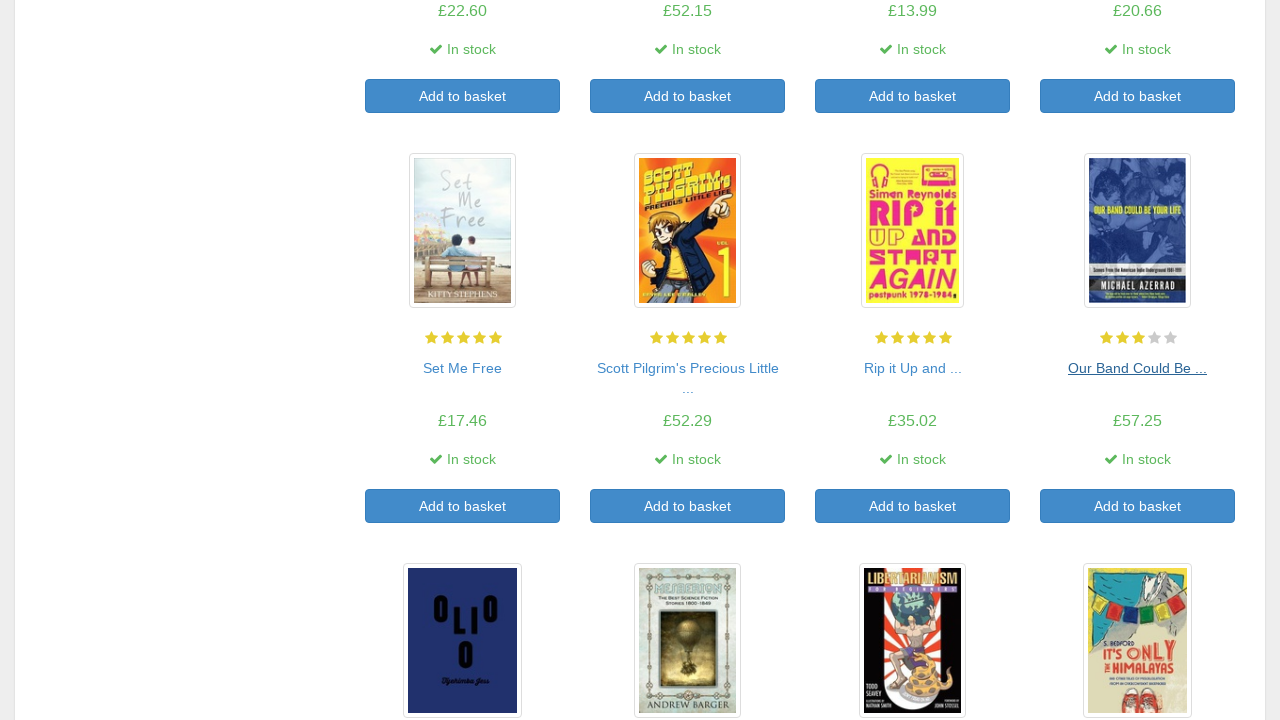

Clicked on book #17 title link to view detail page
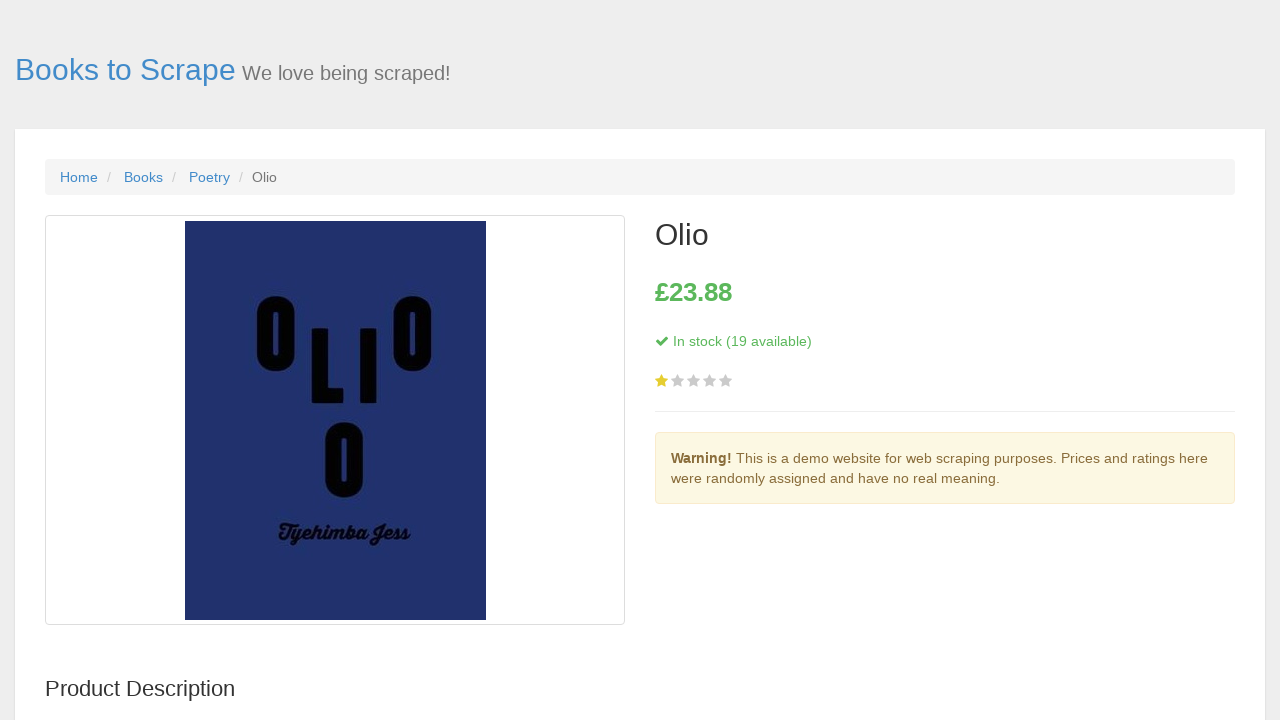

Book detail page loaded, price information visible
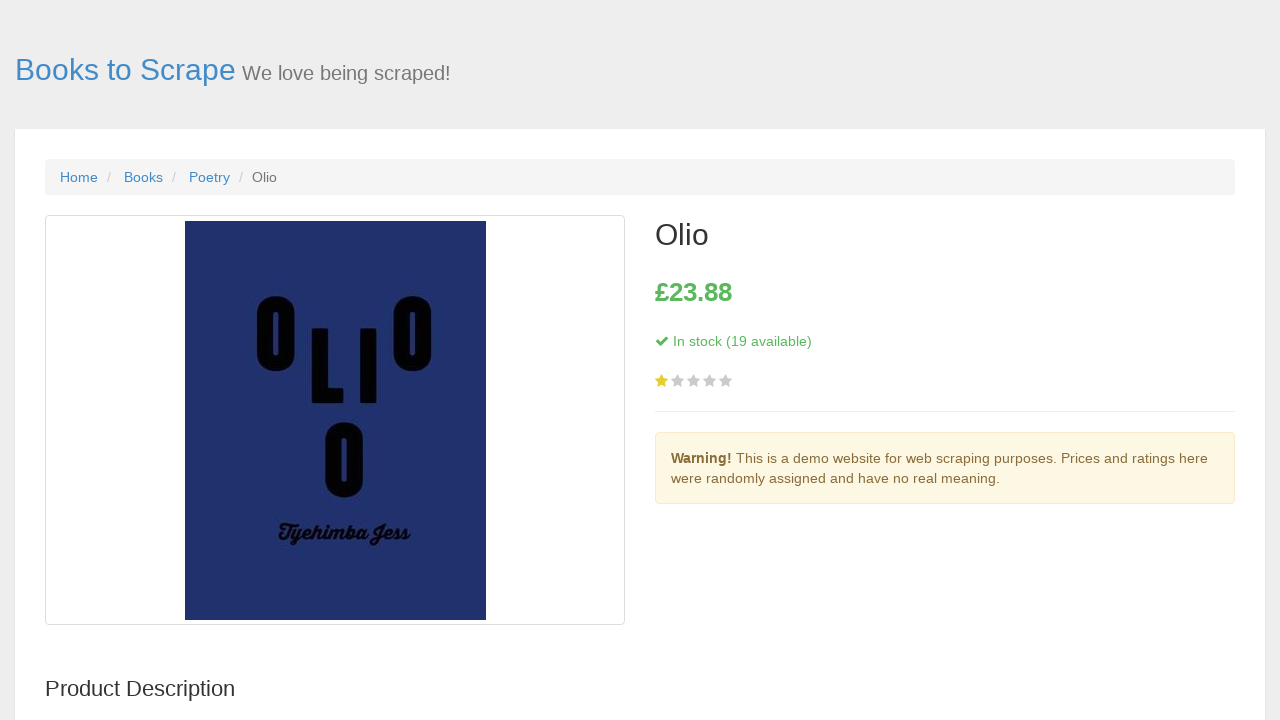

Stock information is visible on detail page
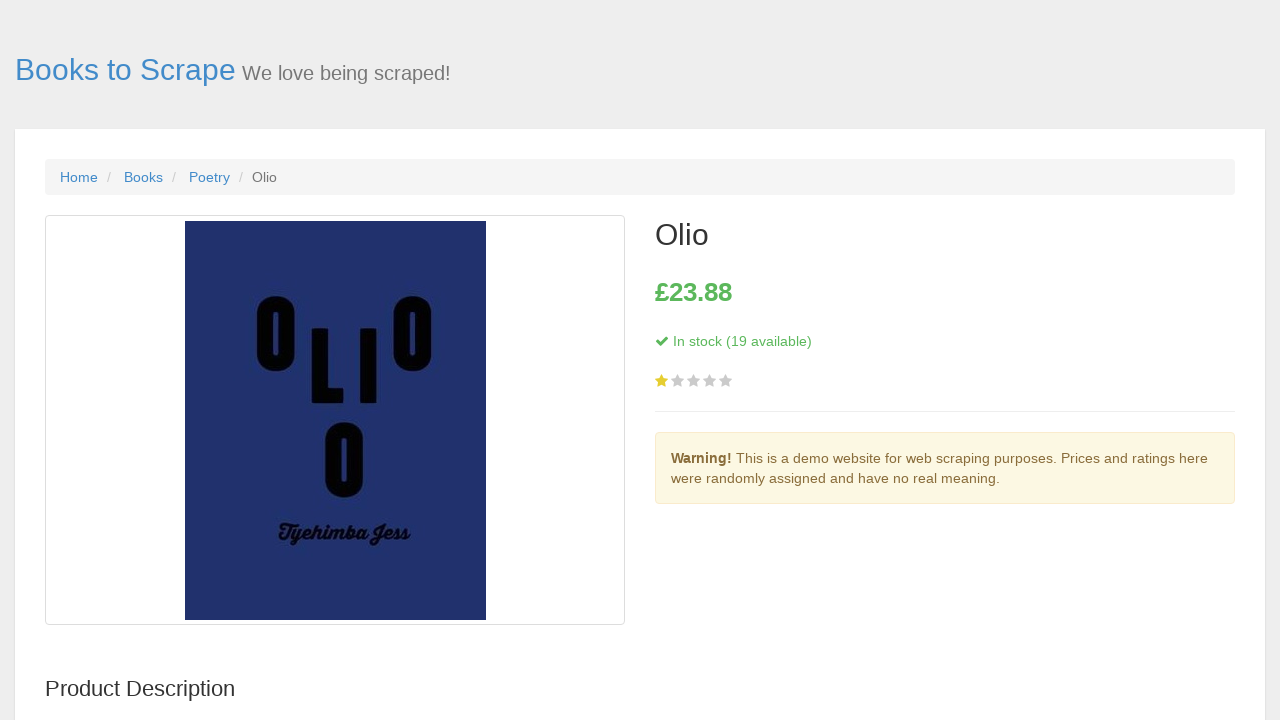

Navigated back to main bookstore page
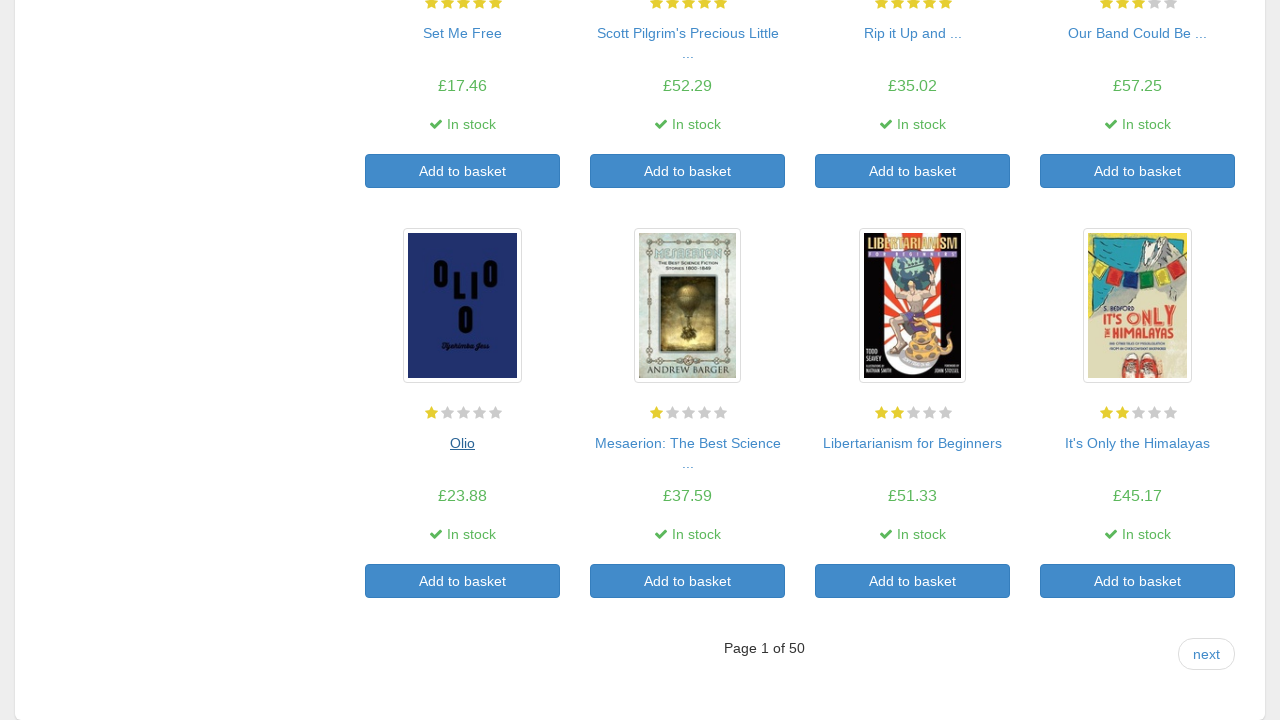

Product list reloaded on main page
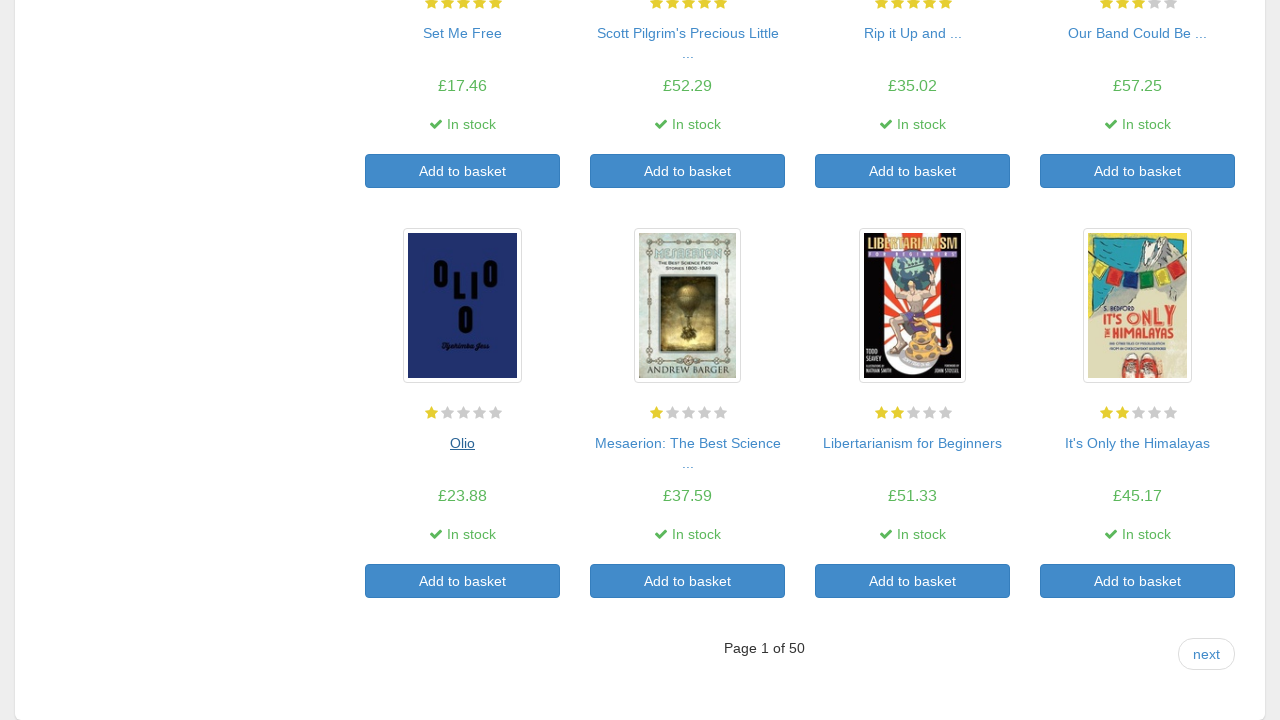

Re-queried product elements after DOM changes
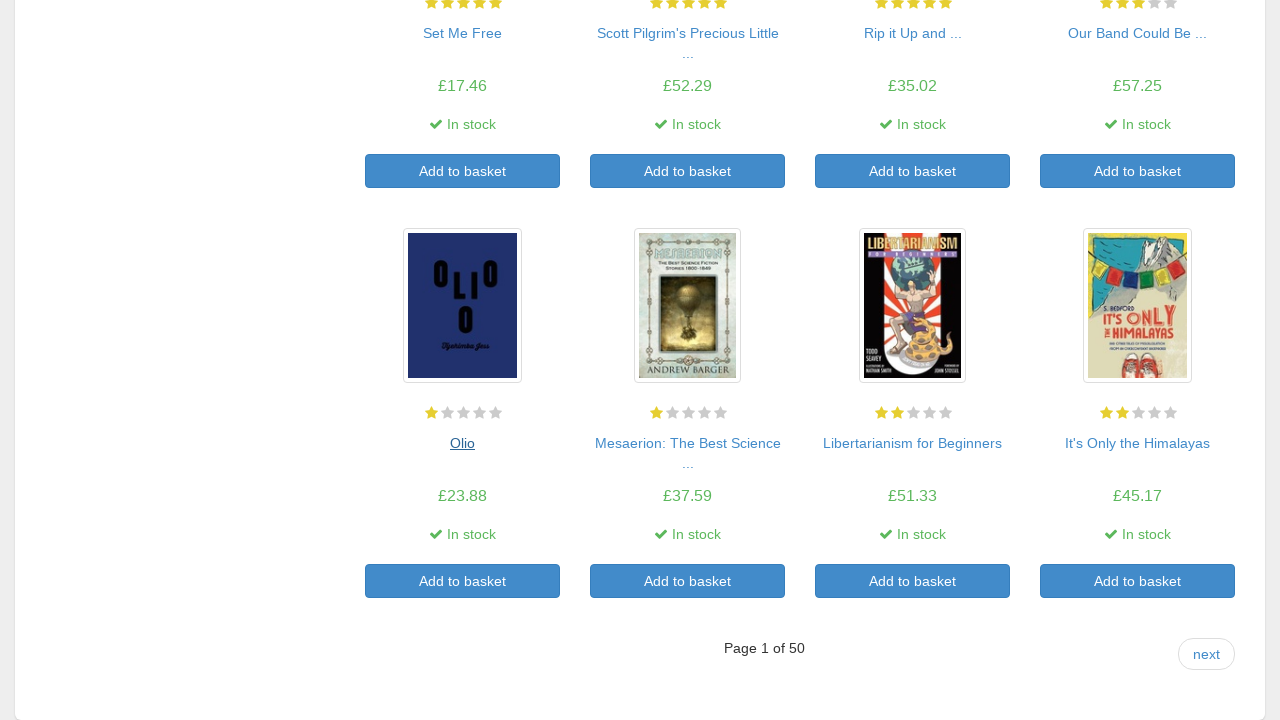

Clicked on book #18 title link to view detail page
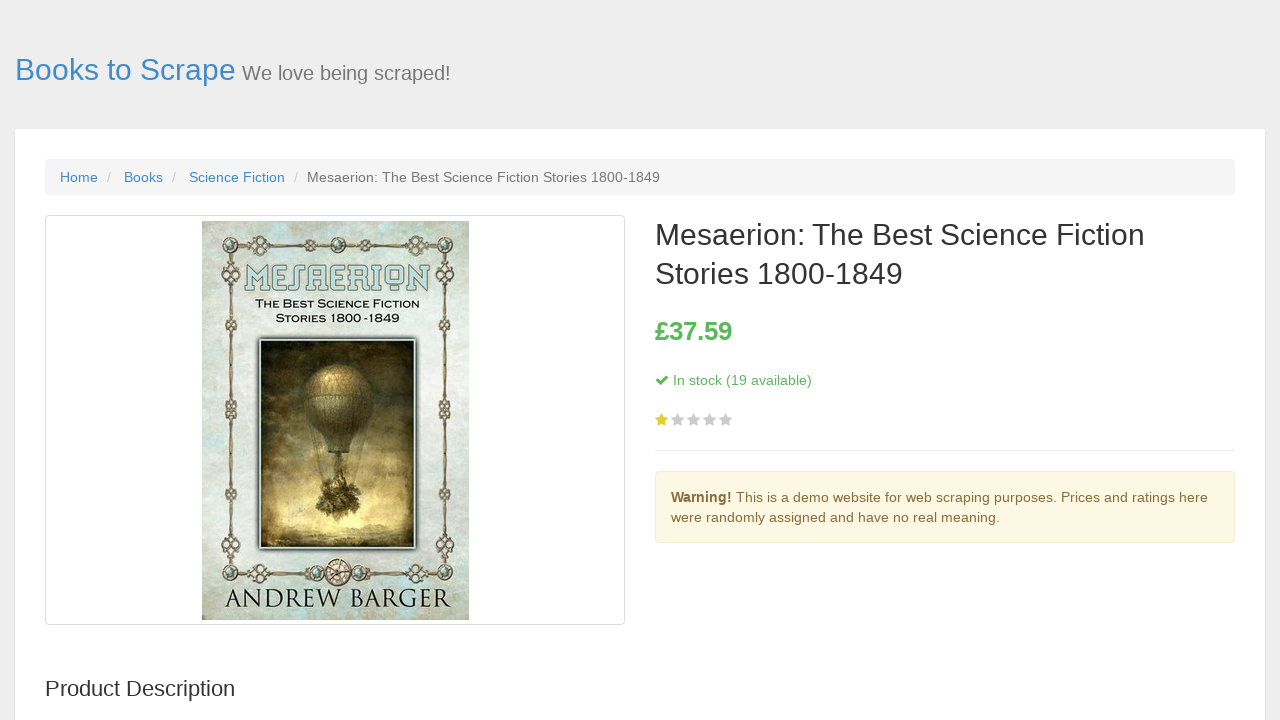

Book detail page loaded, price information visible
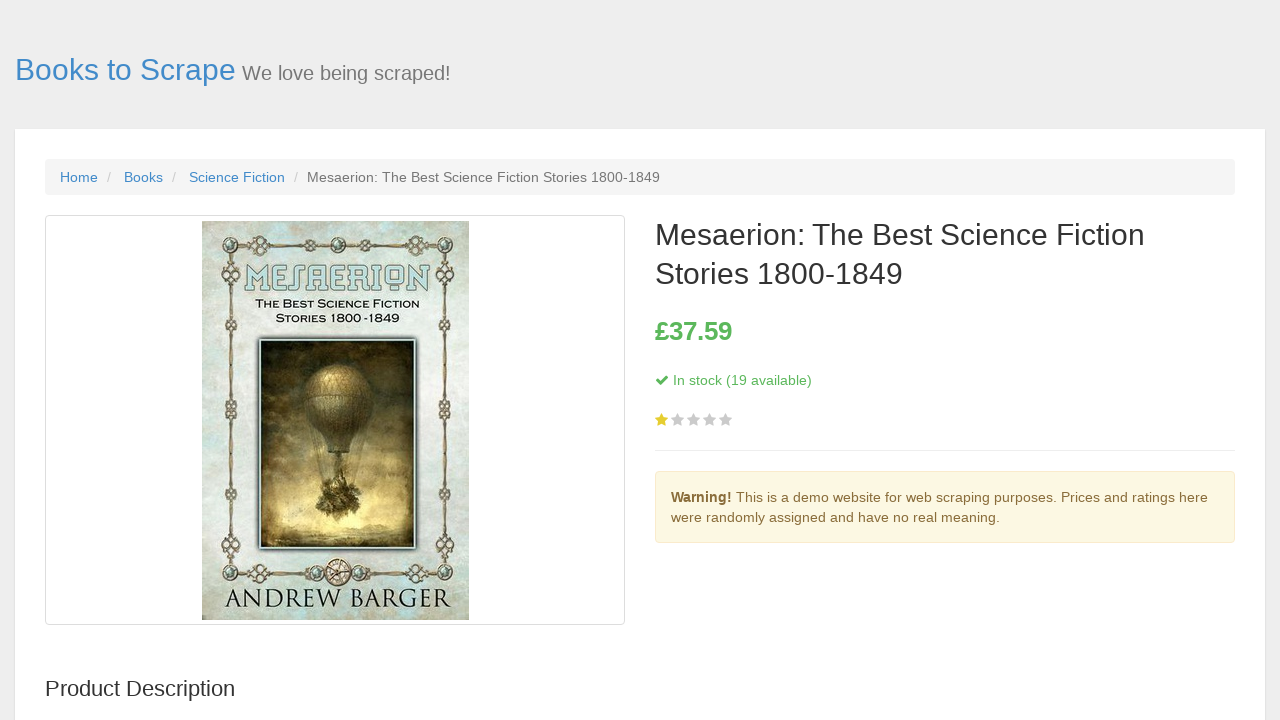

Stock information is visible on detail page
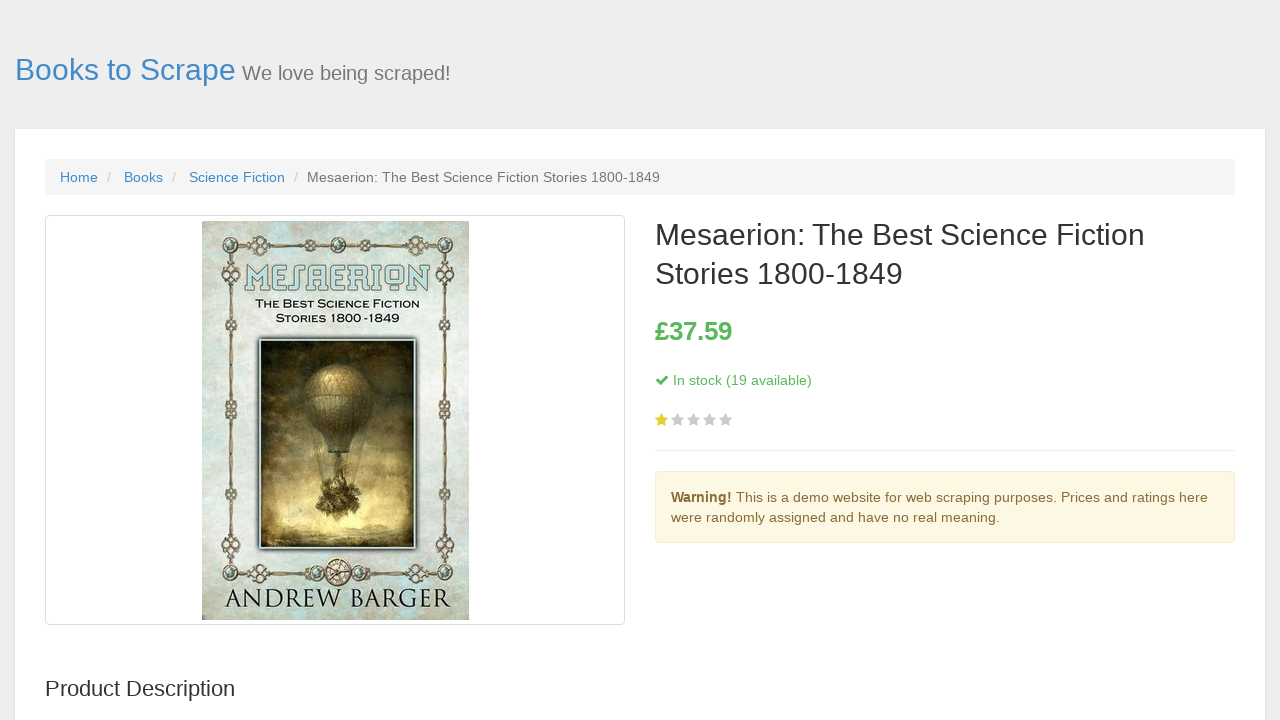

Navigated back to main bookstore page
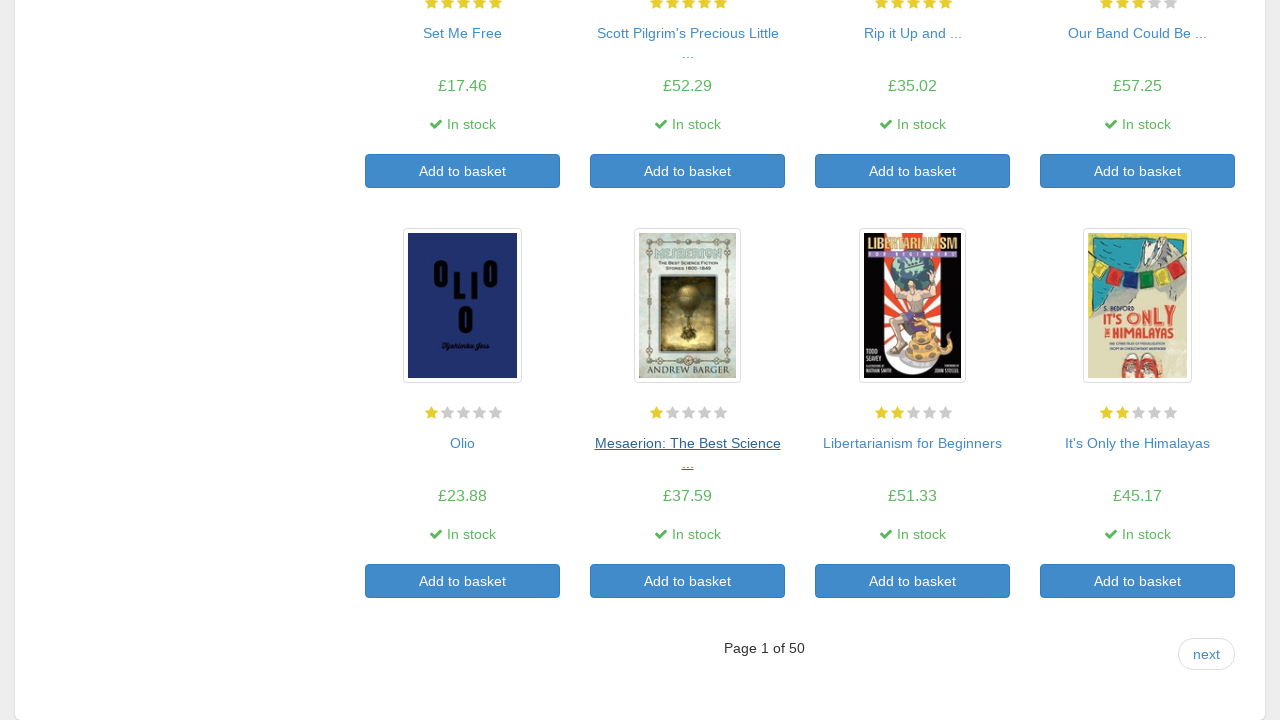

Product list reloaded on main page
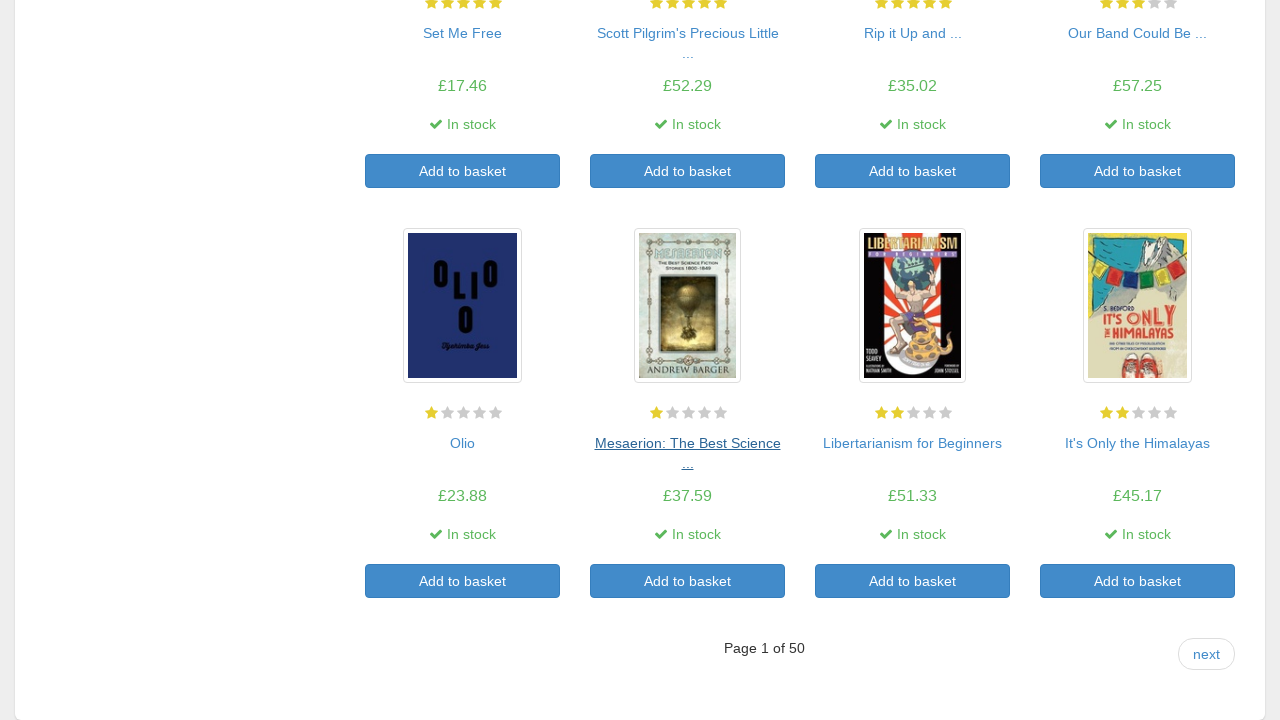

Re-queried product elements after DOM changes
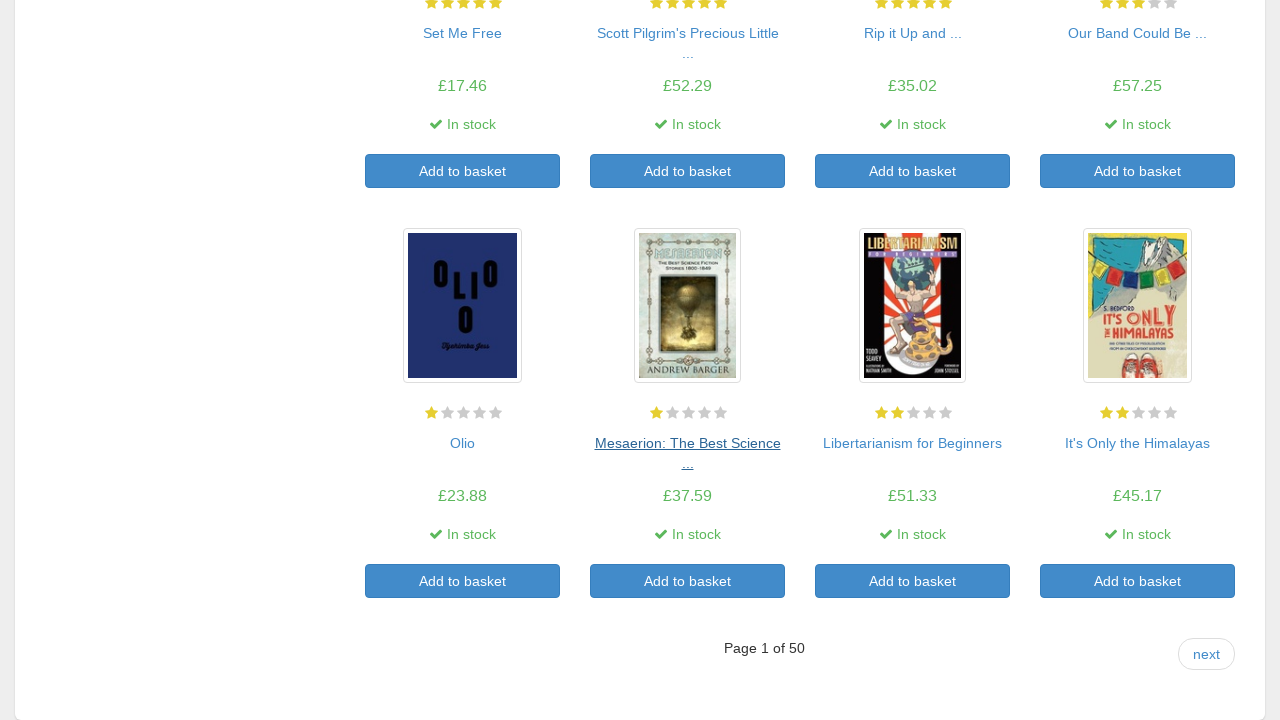

Clicked on book #19 title link to view detail page
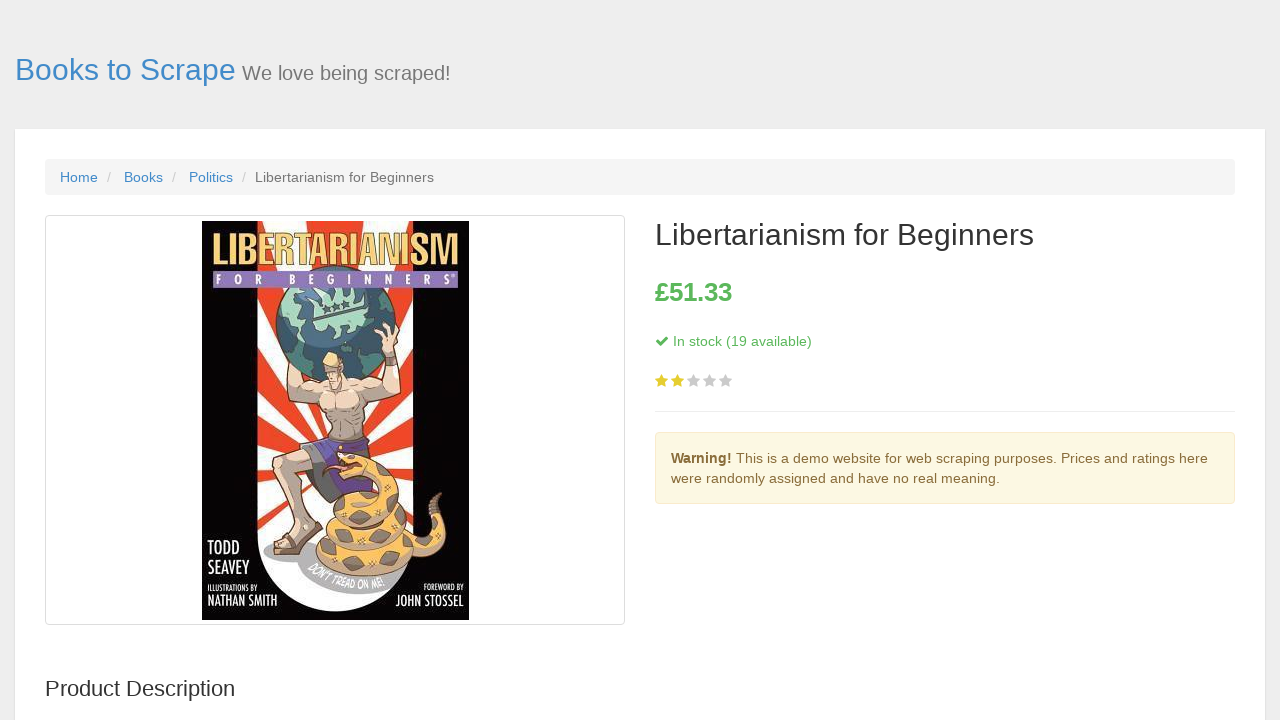

Book detail page loaded, price information visible
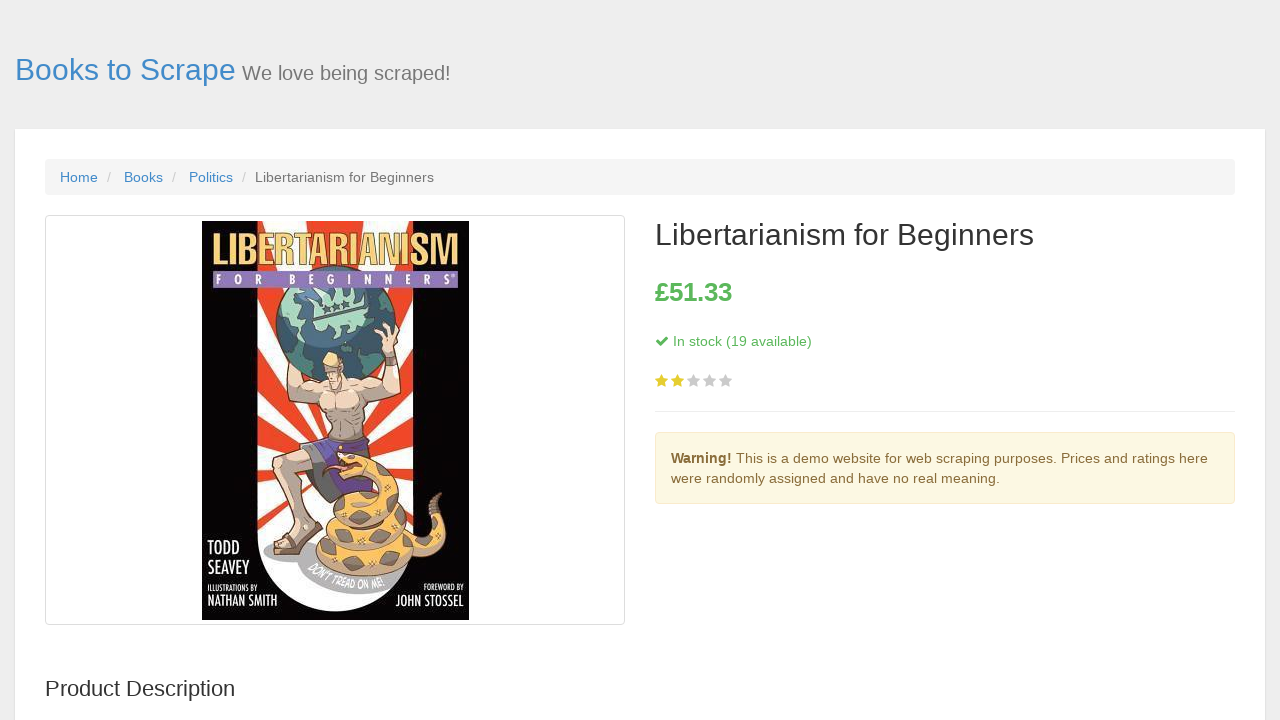

Stock information is visible on detail page
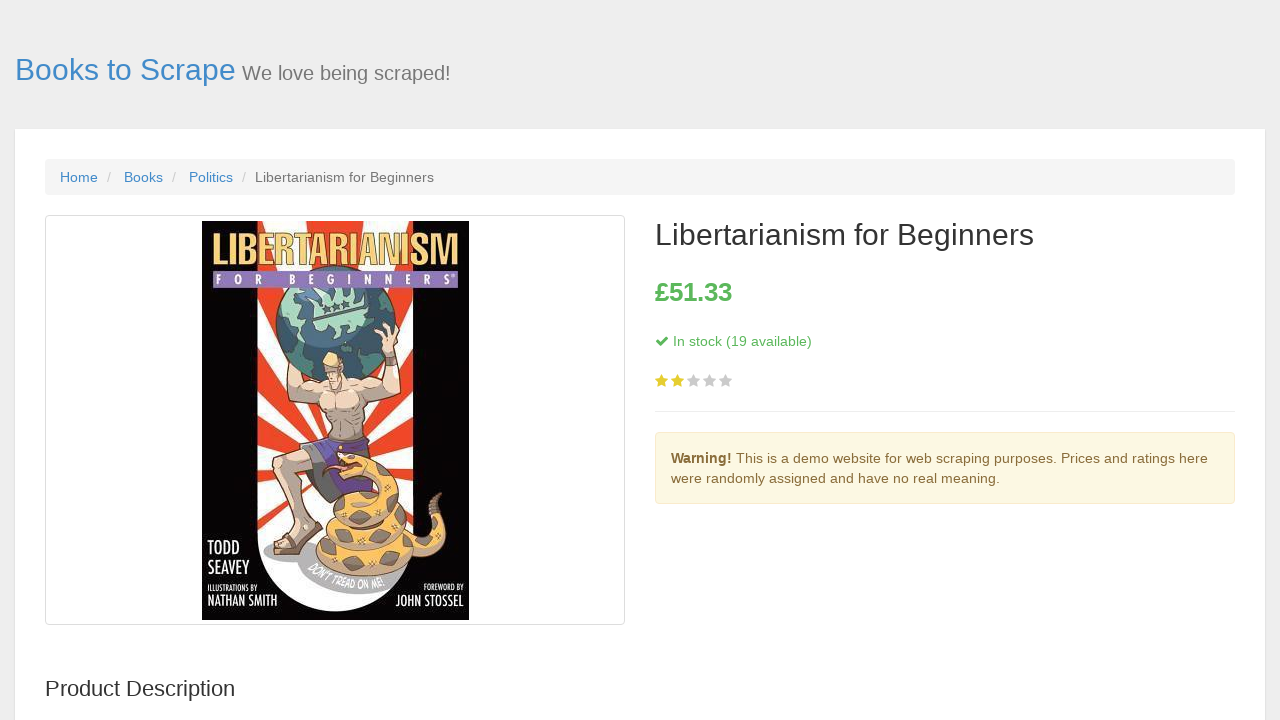

Navigated back to main bookstore page
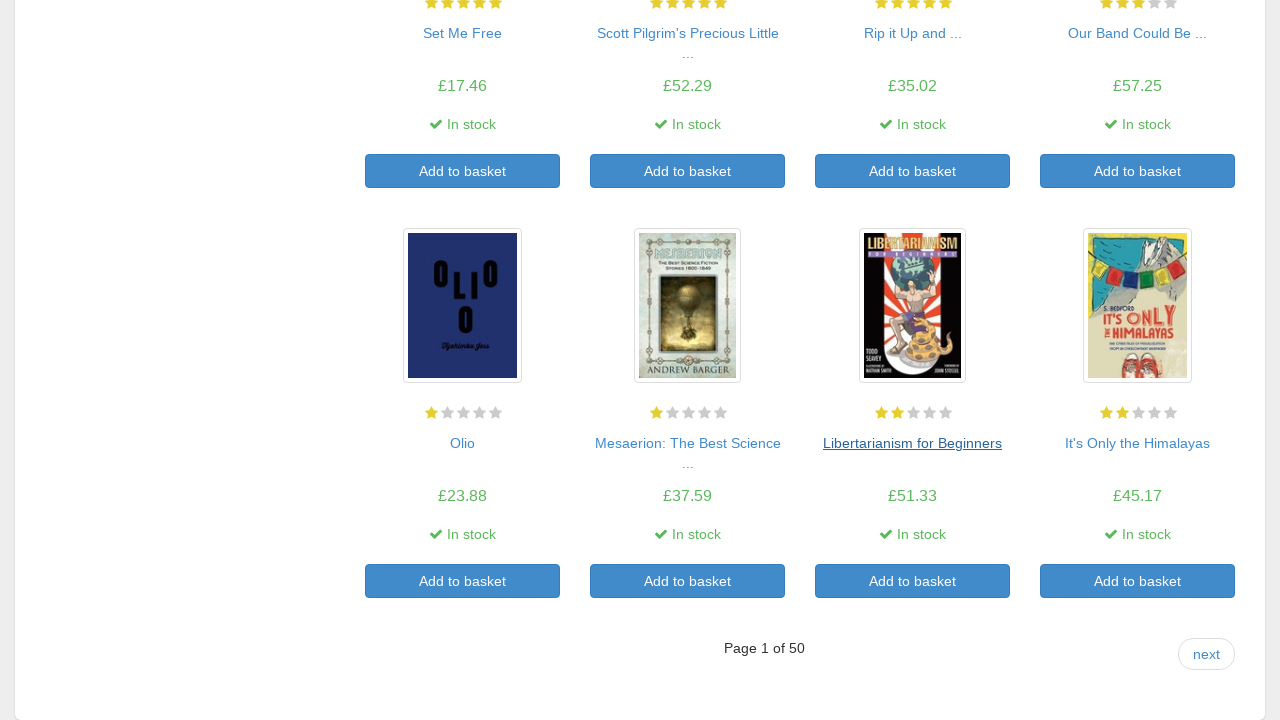

Product list reloaded on main page
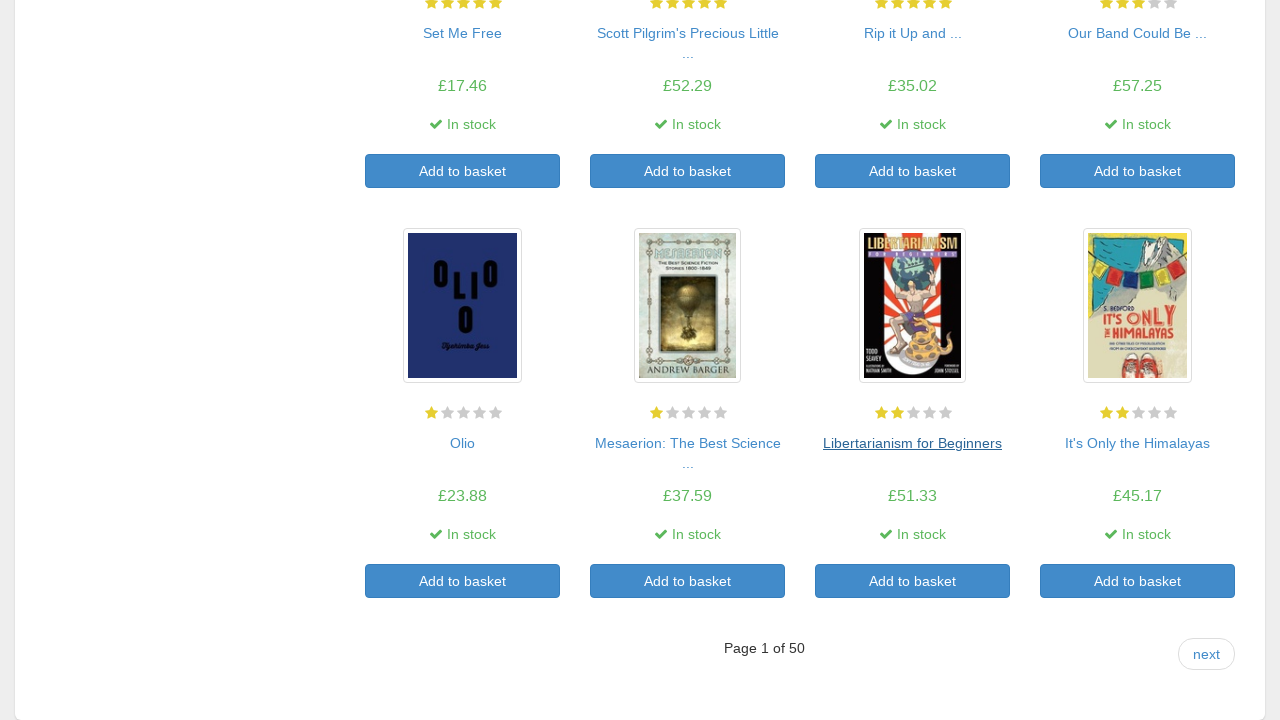

Re-queried product elements after DOM changes
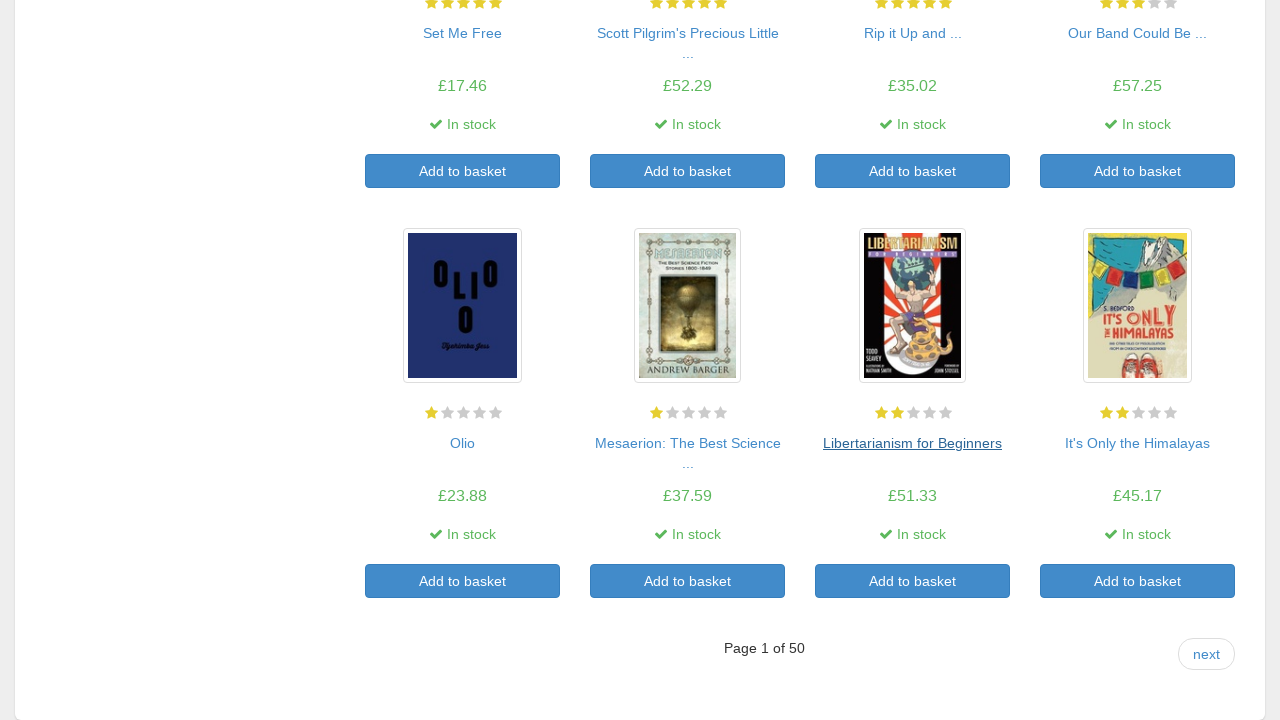

Clicked on book #20 title link to view detail page
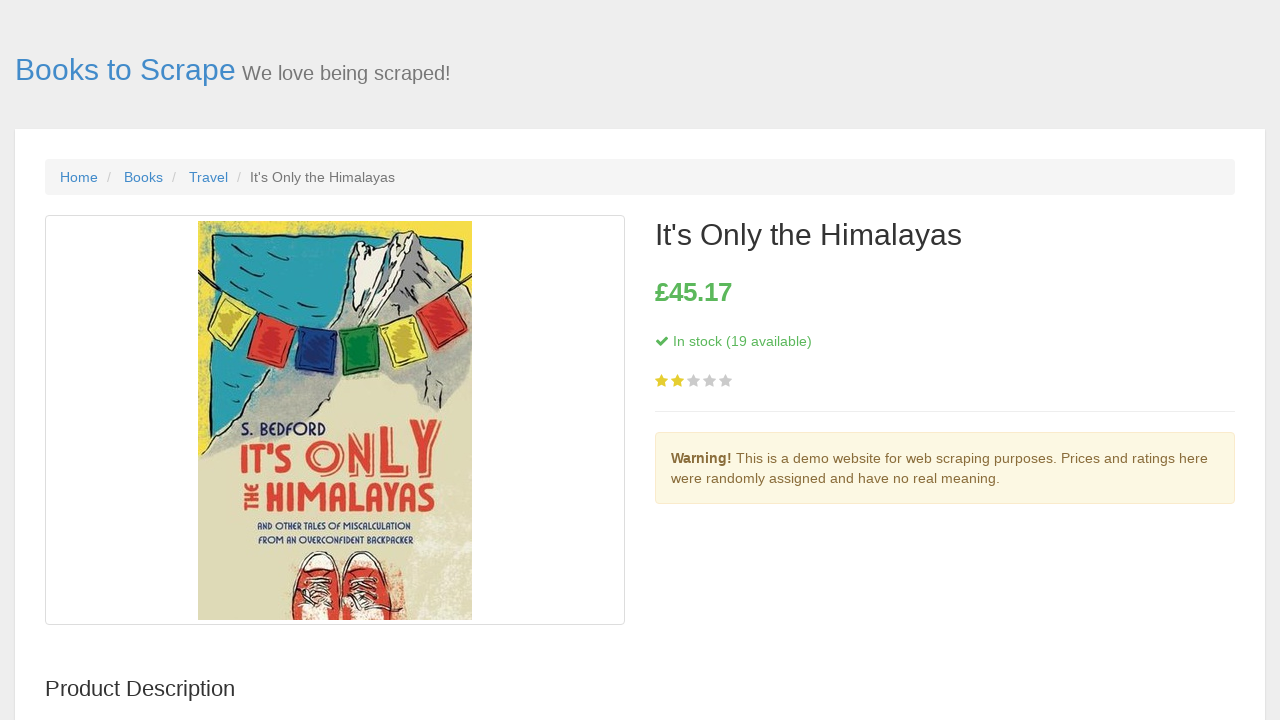

Book detail page loaded, price information visible
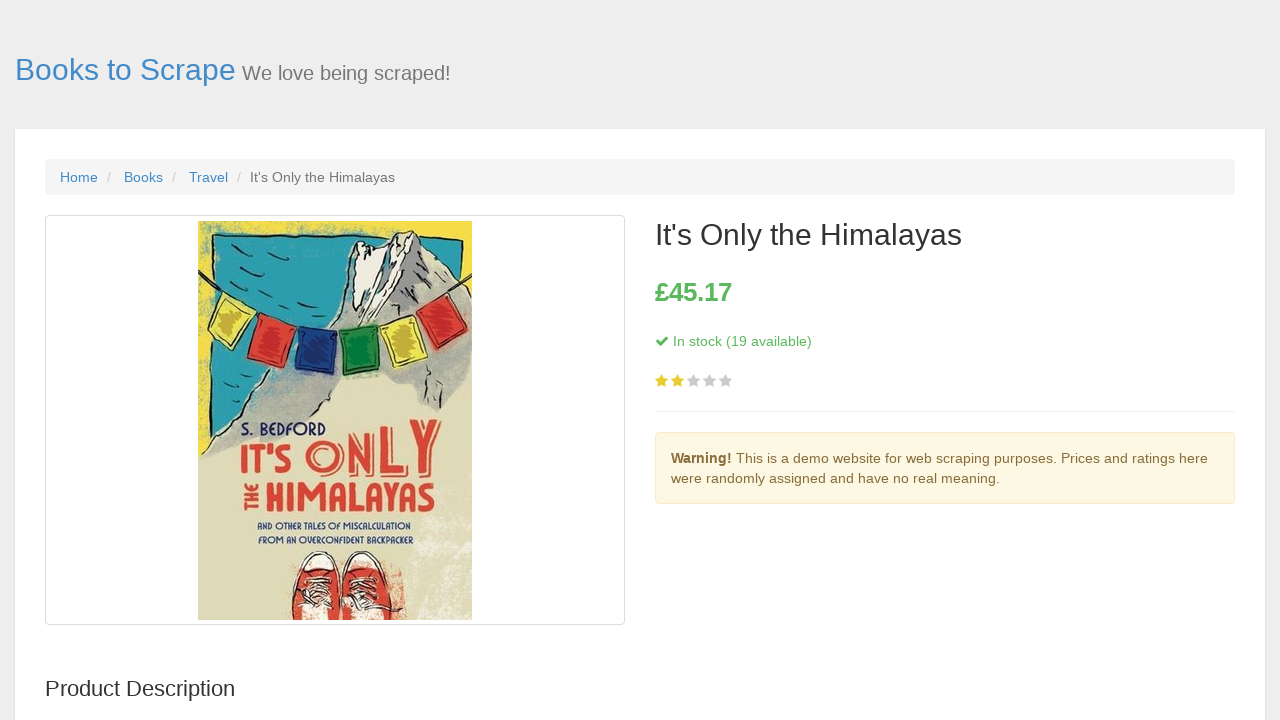

Stock information is visible on detail page
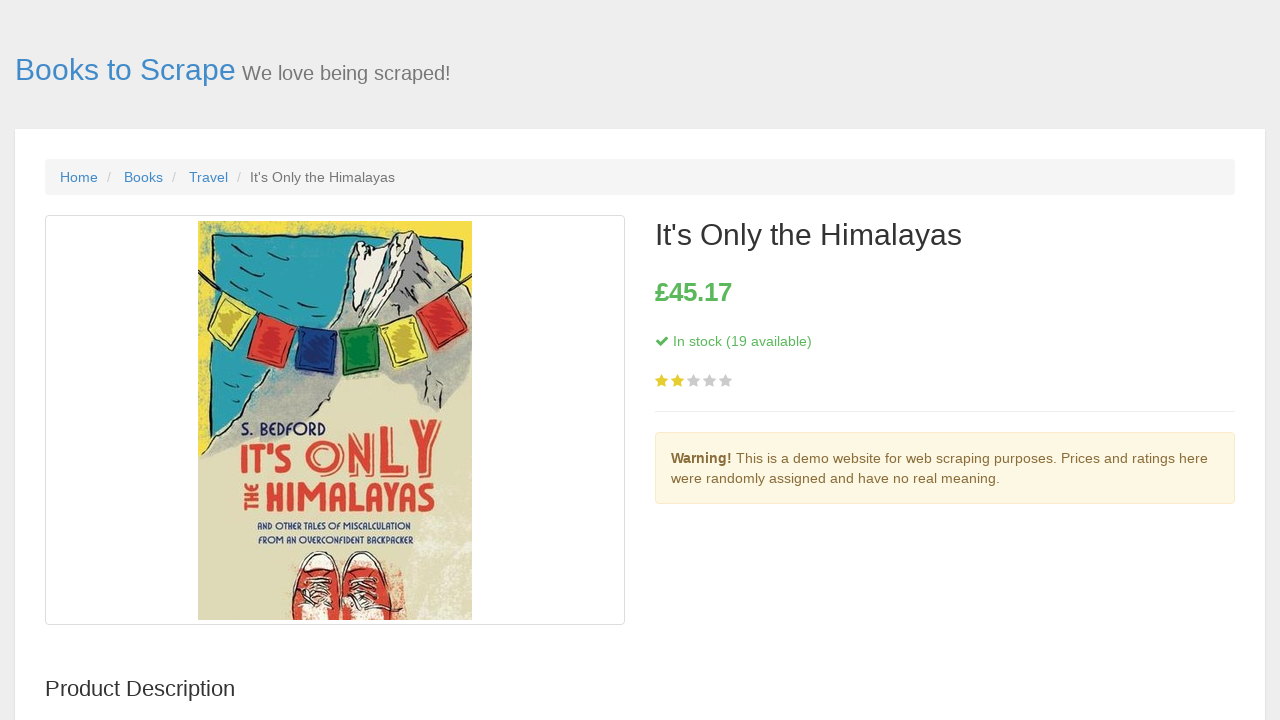

Navigated back to main bookstore page
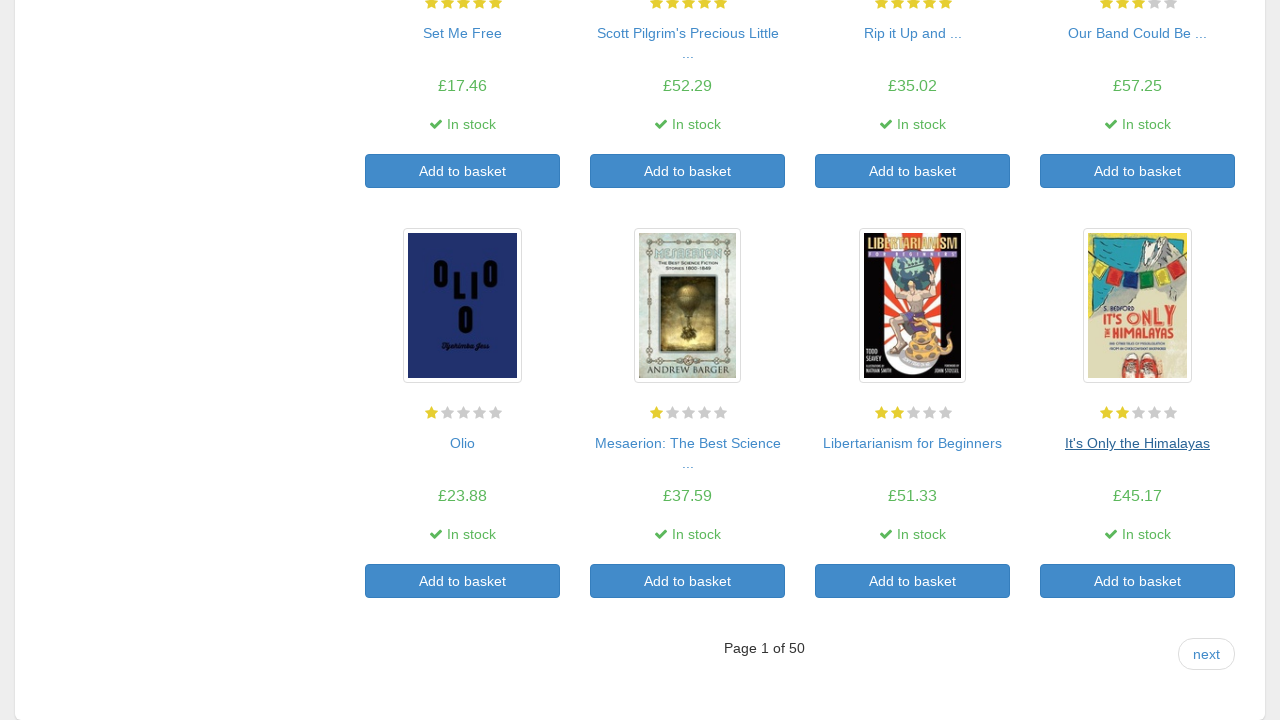

Product list reloaded on main page
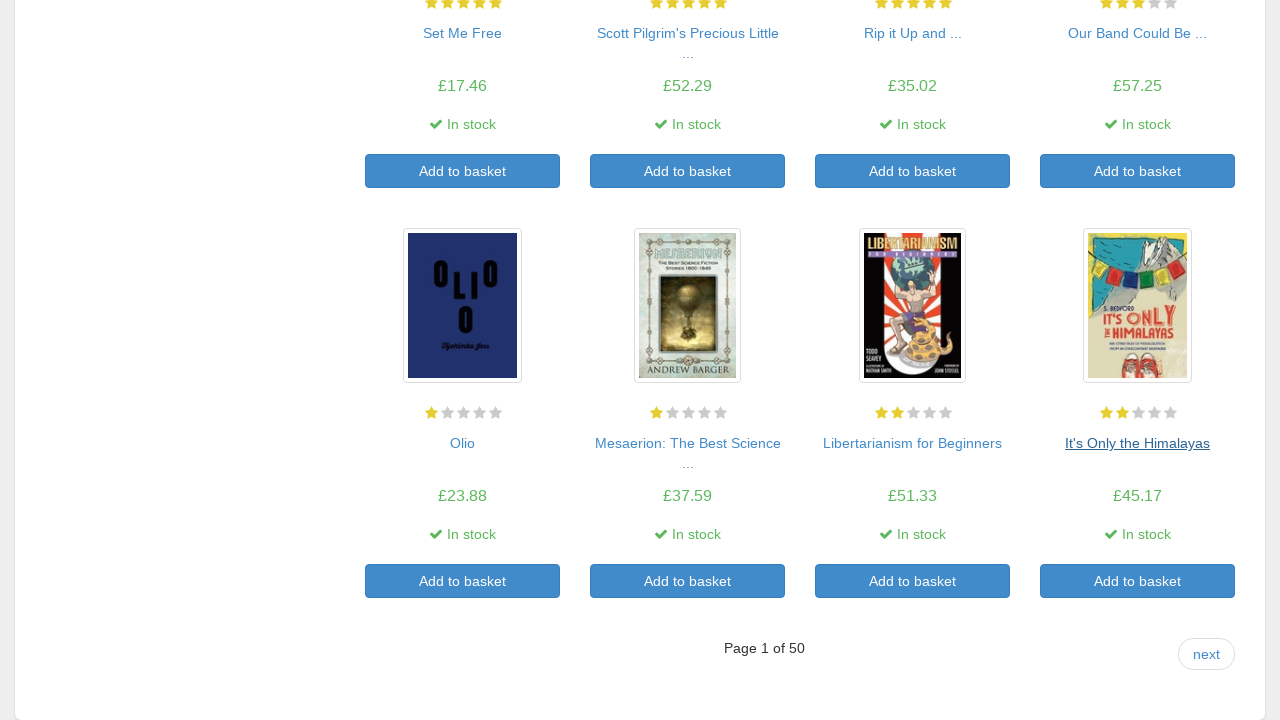

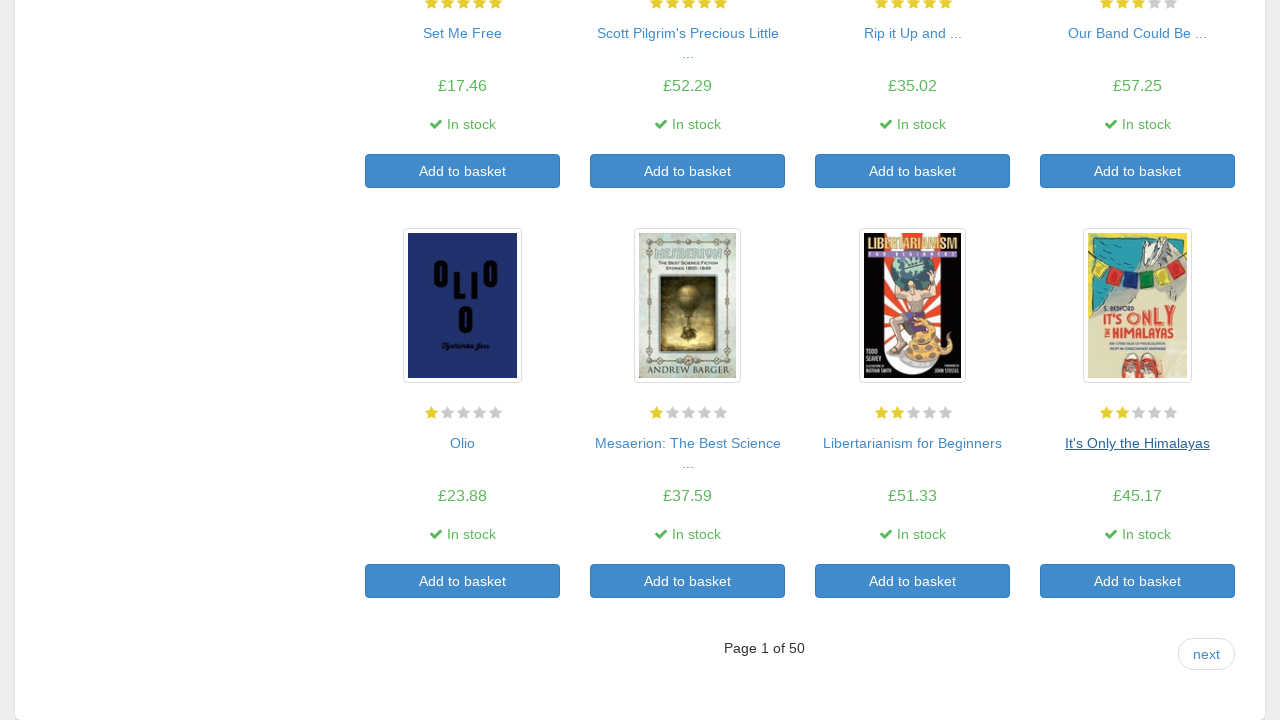